Fills all text input fields on a form page using a loop and submits the form

Starting URL: http://suninjuly.github.io/huge_form.html

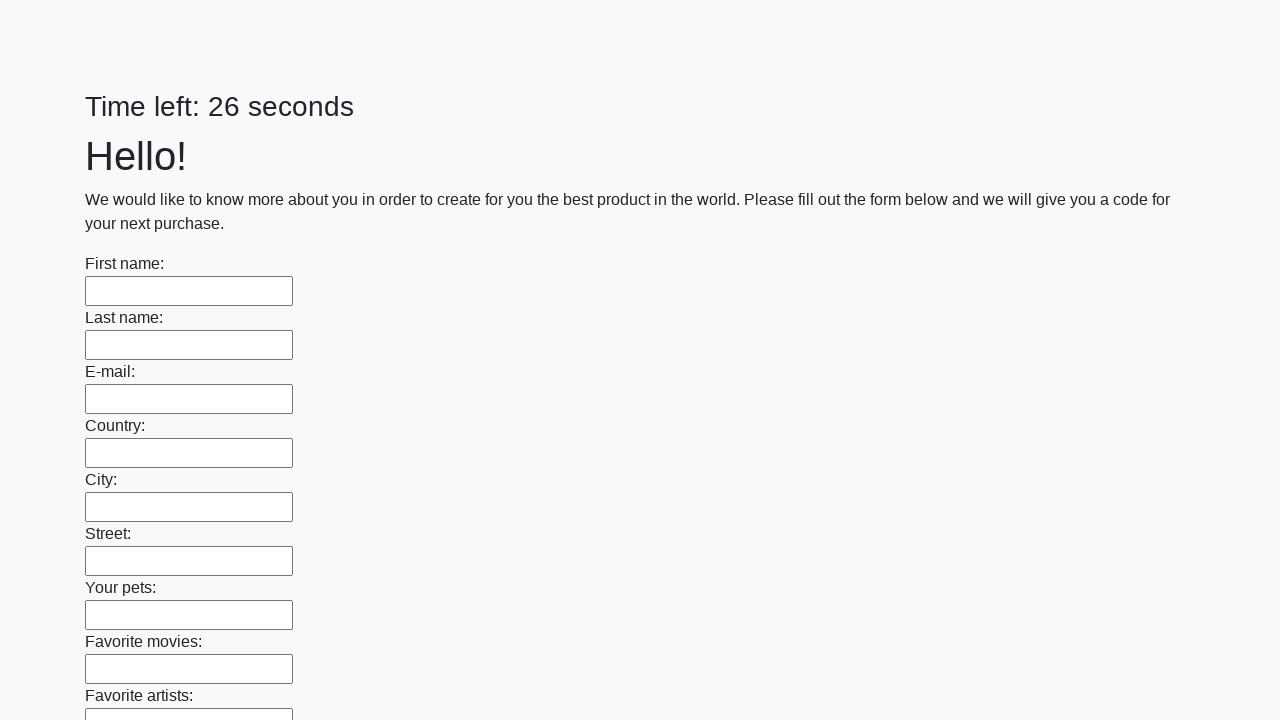

Located all text input fields on the form
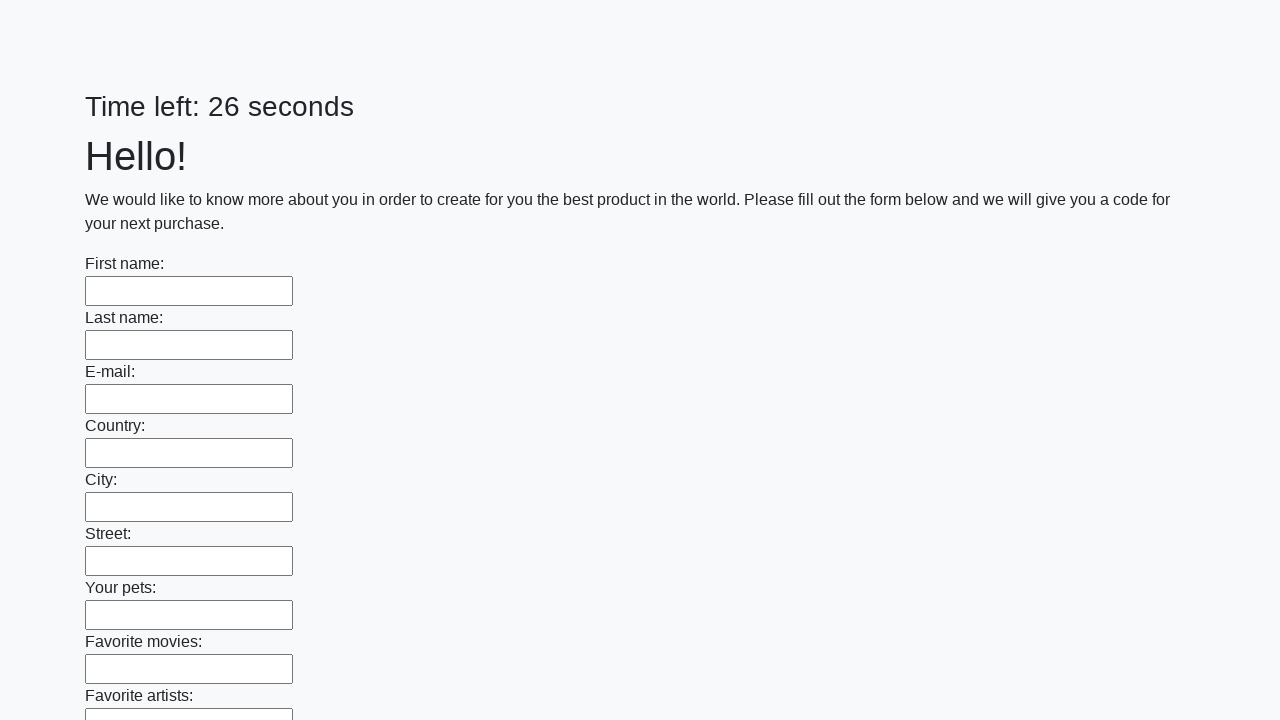

Filled a text input field with 'Магия' on div [type="text"] >> nth=0
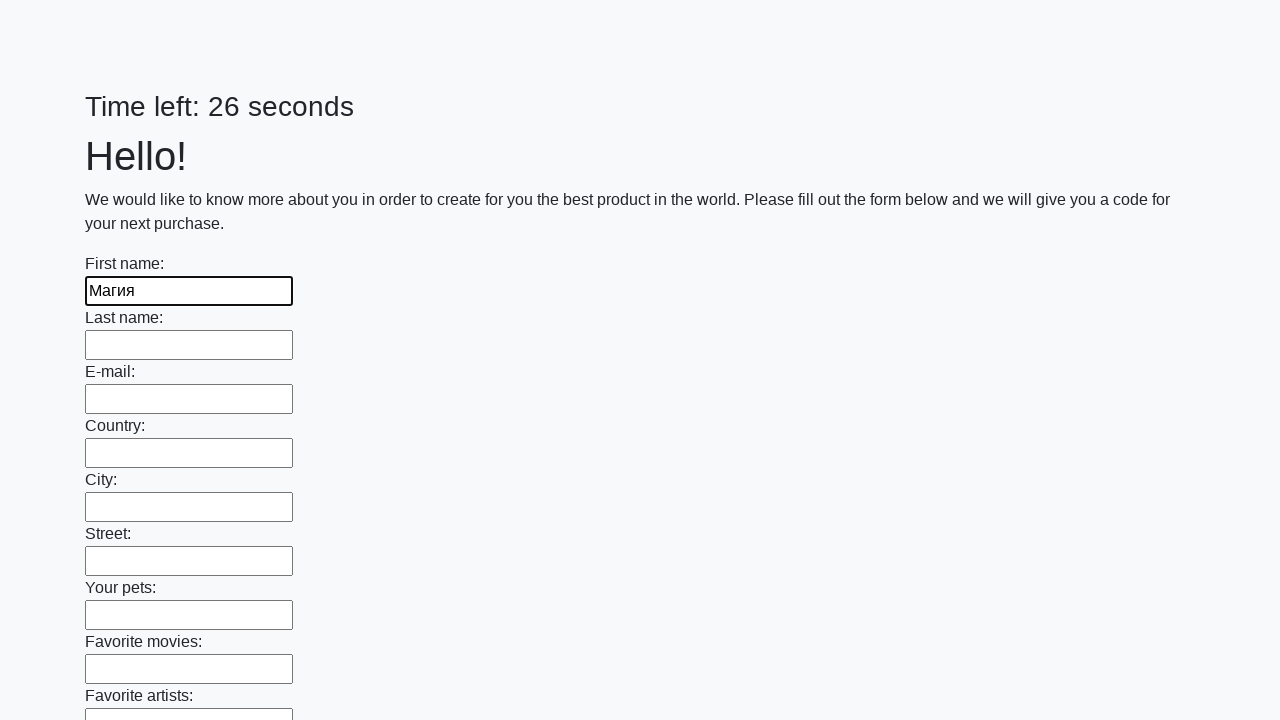

Filled a text input field with 'Магия' on div [type="text"] >> nth=1
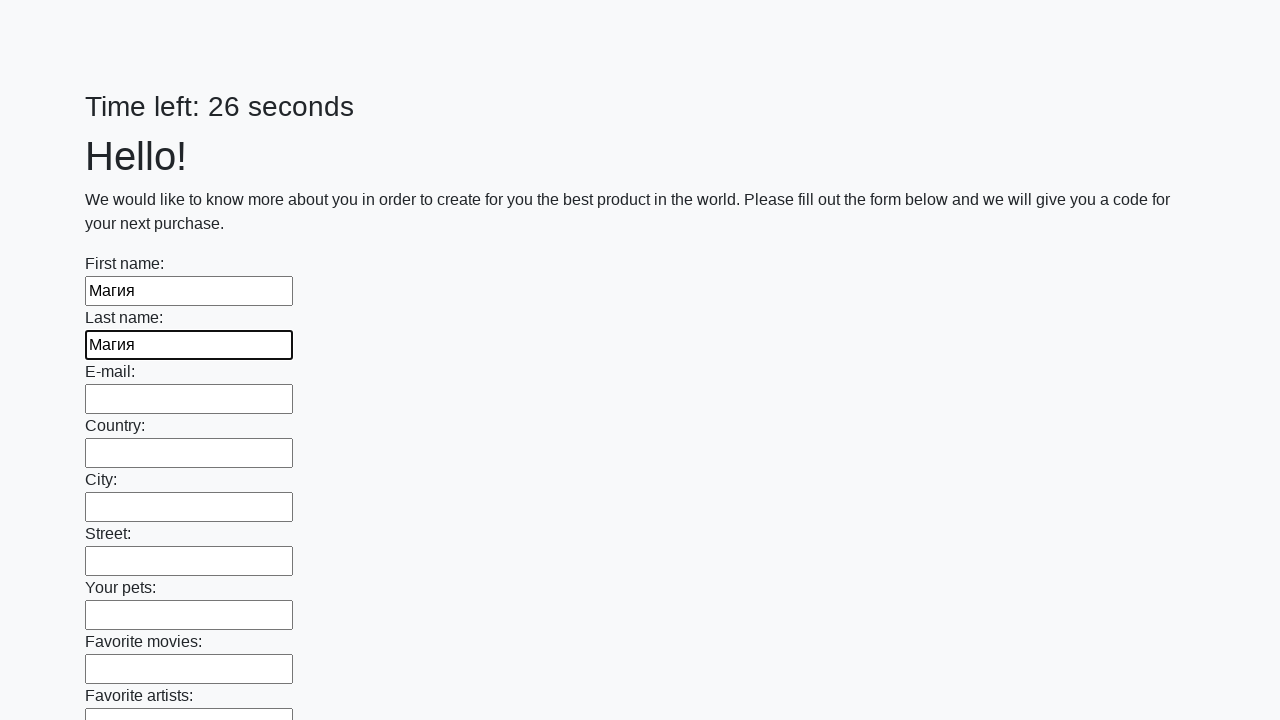

Filled a text input field with 'Магия' on div [type="text"] >> nth=2
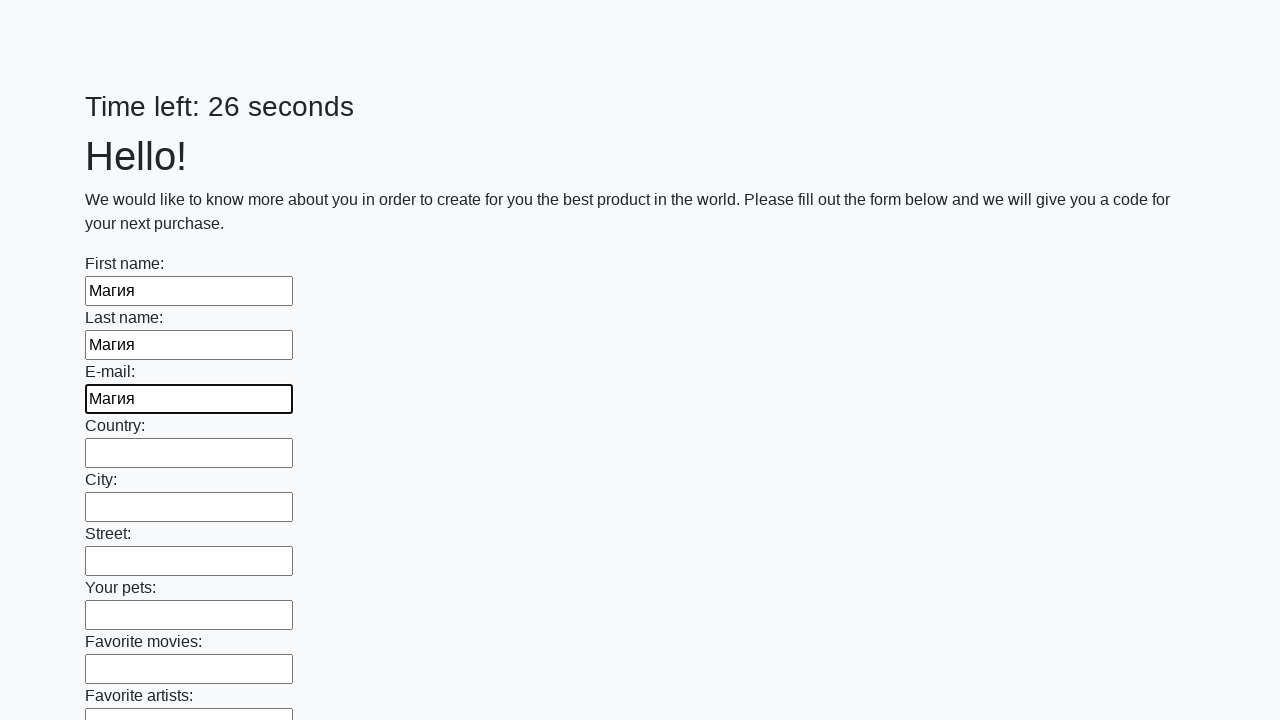

Filled a text input field with 'Магия' on div [type="text"] >> nth=3
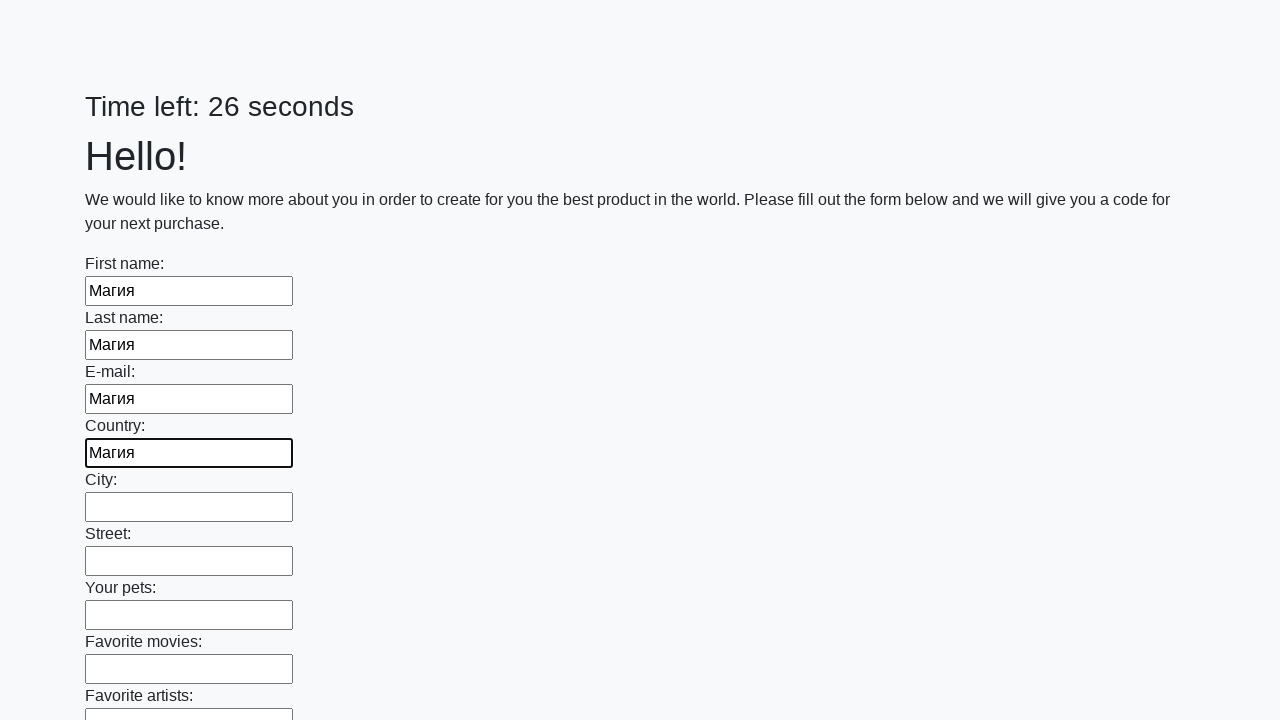

Filled a text input field with 'Магия' on div [type="text"] >> nth=4
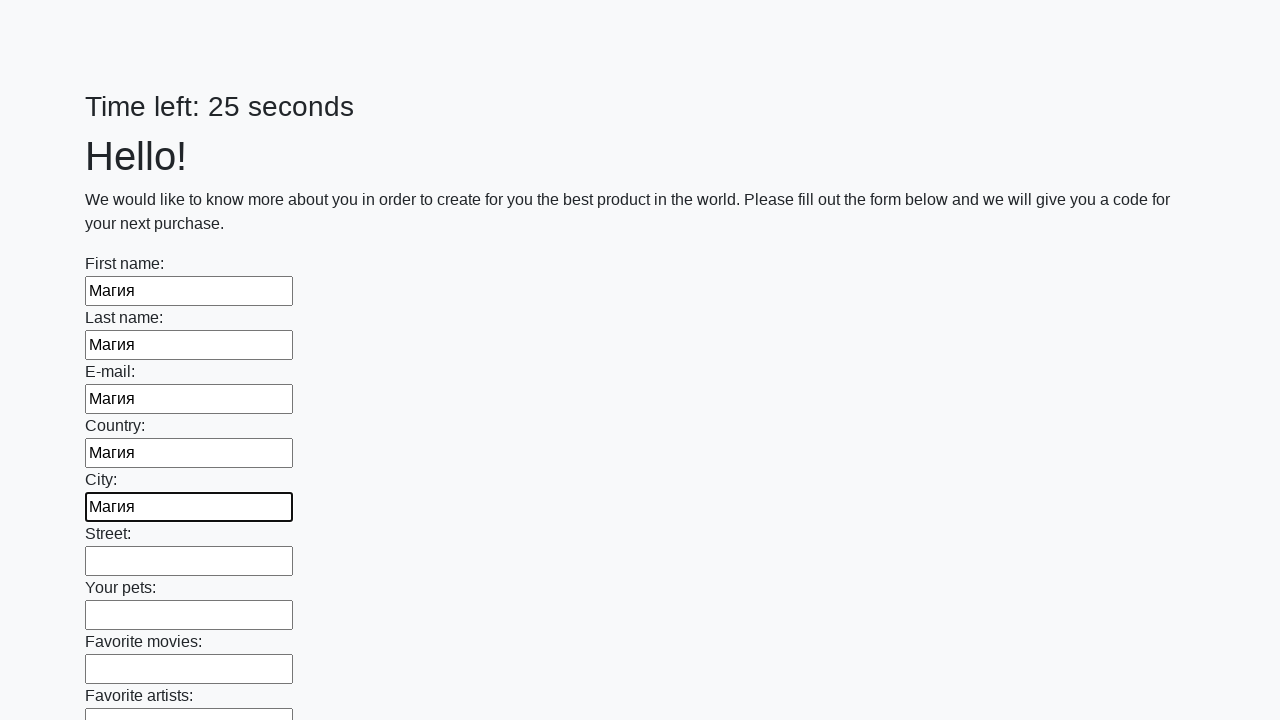

Filled a text input field with 'Магия' on div [type="text"] >> nth=5
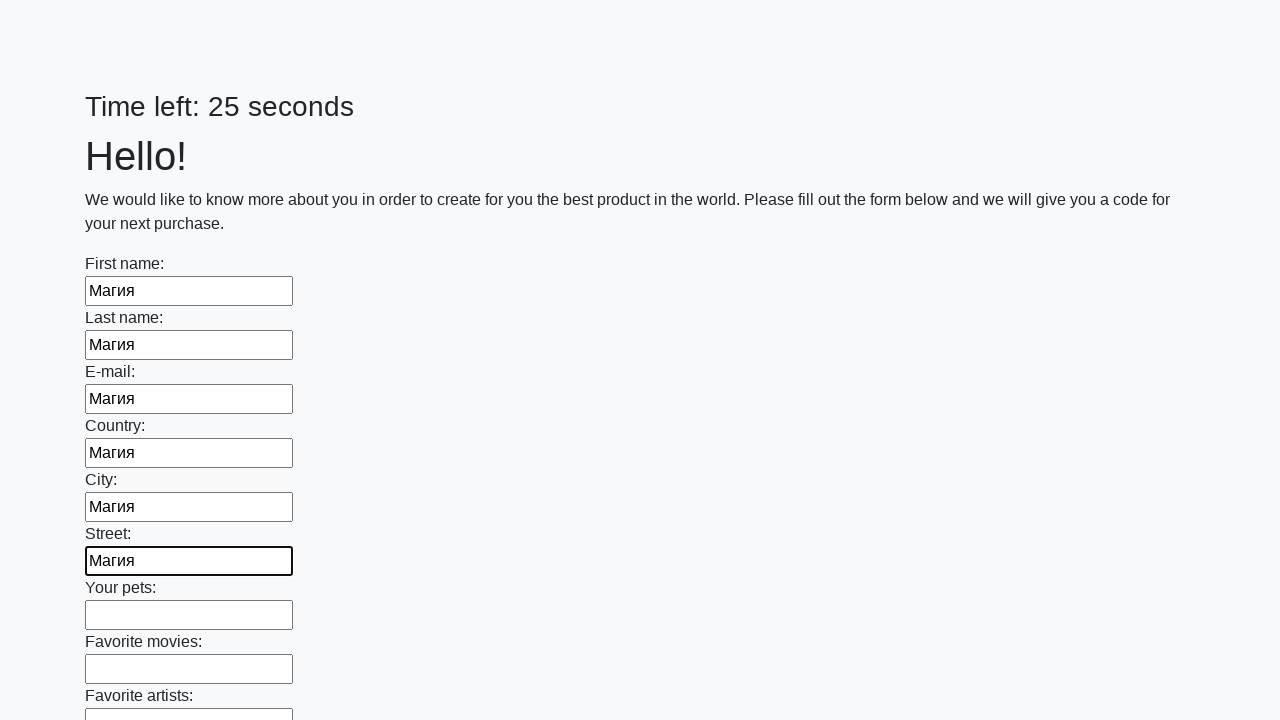

Filled a text input field with 'Магия' on div [type="text"] >> nth=6
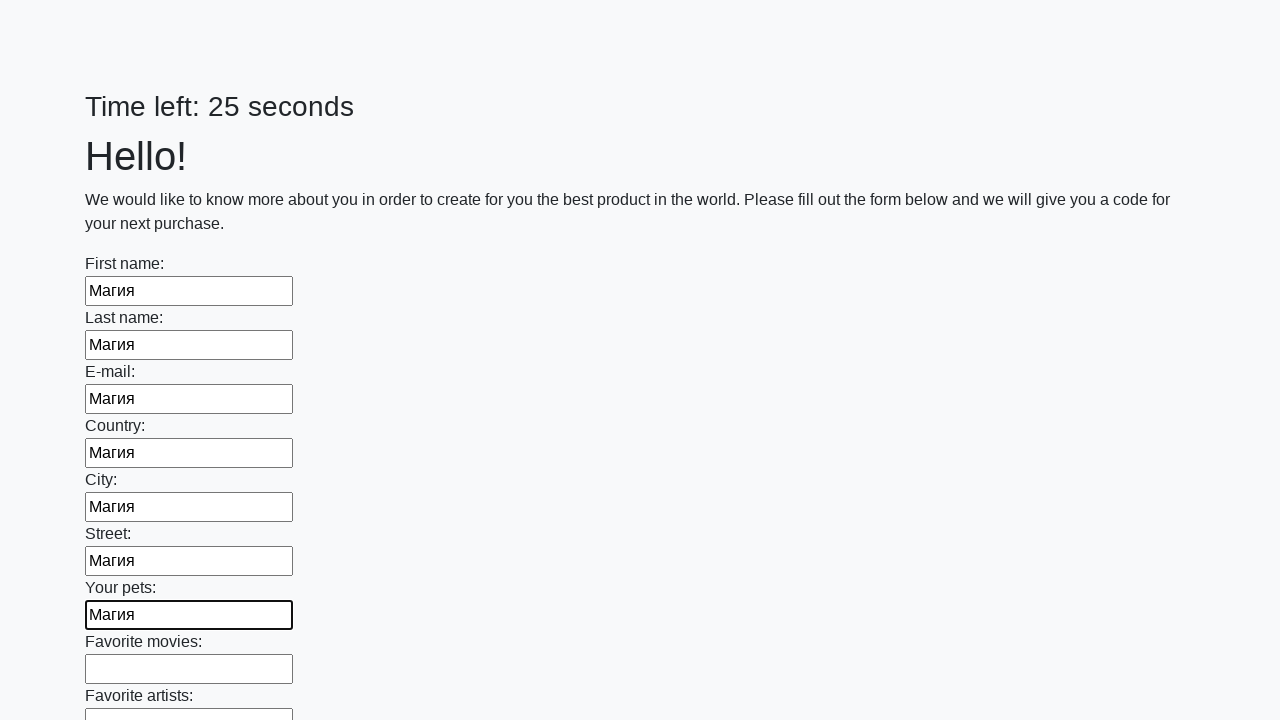

Filled a text input field with 'Магия' on div [type="text"] >> nth=7
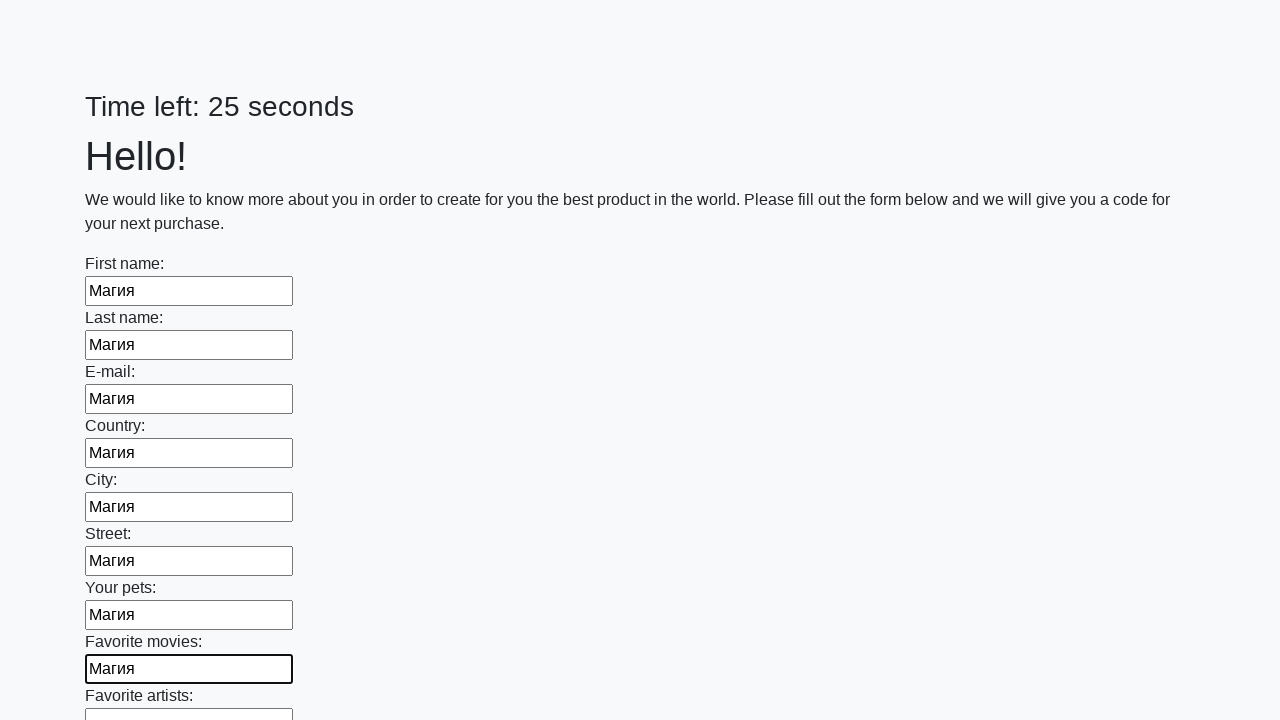

Filled a text input field with 'Магия' on div [type="text"] >> nth=8
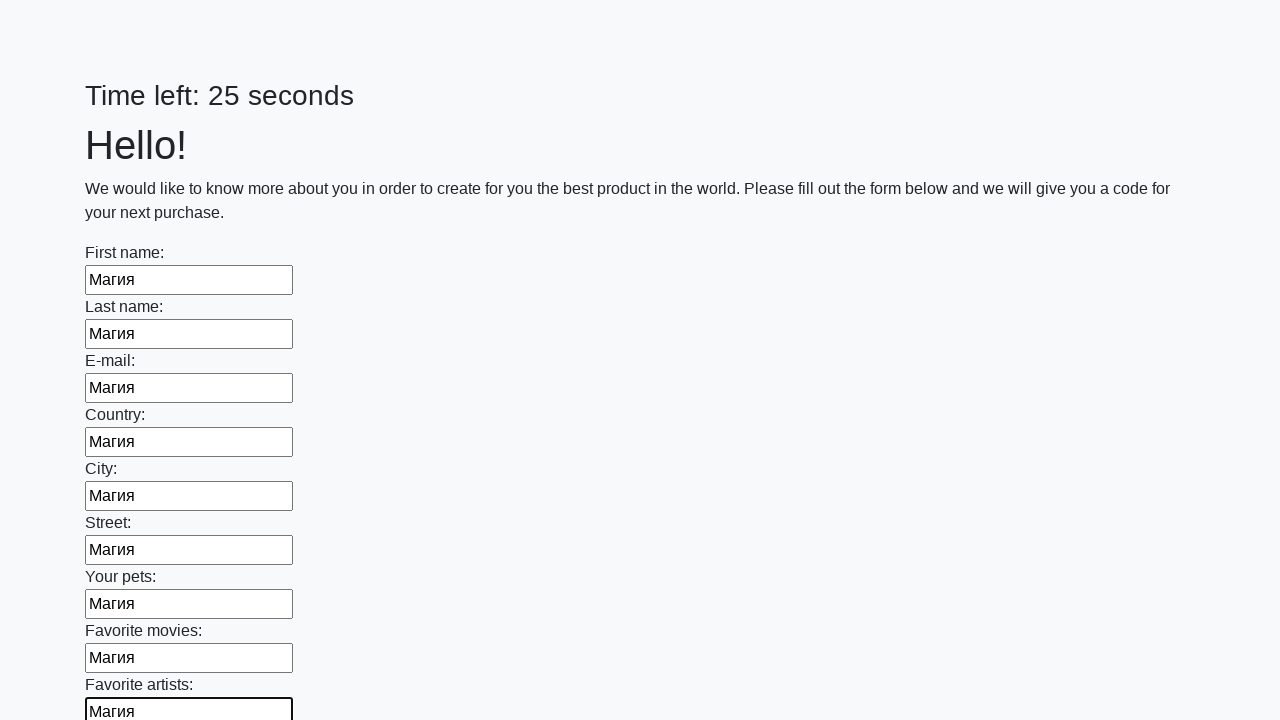

Filled a text input field with 'Магия' on div [type="text"] >> nth=9
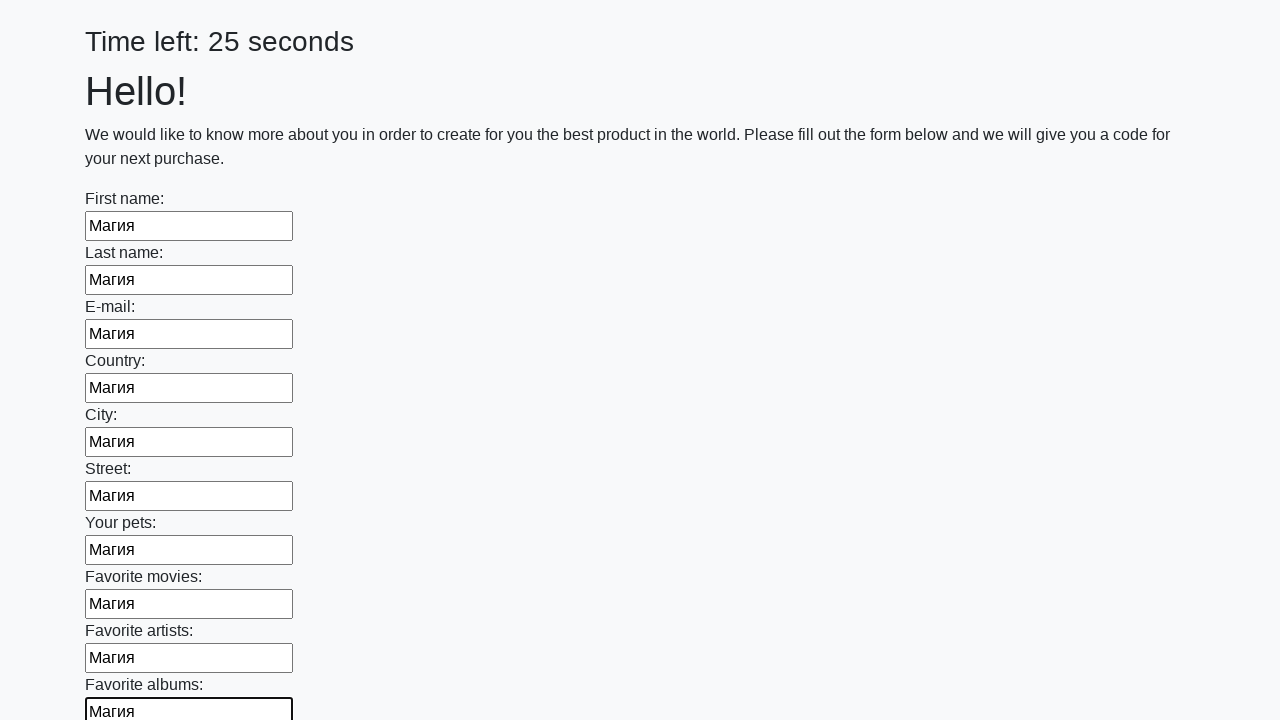

Filled a text input field with 'Магия' on div [type="text"] >> nth=10
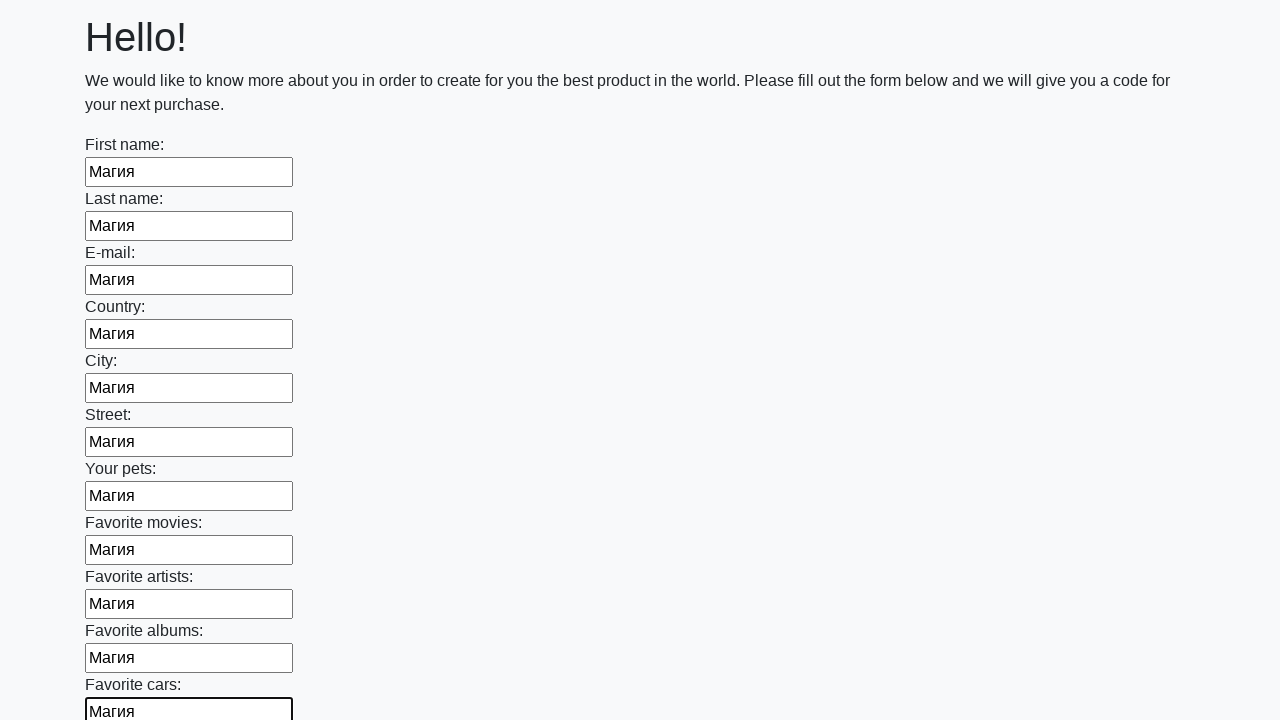

Filled a text input field with 'Магия' on div [type="text"] >> nth=11
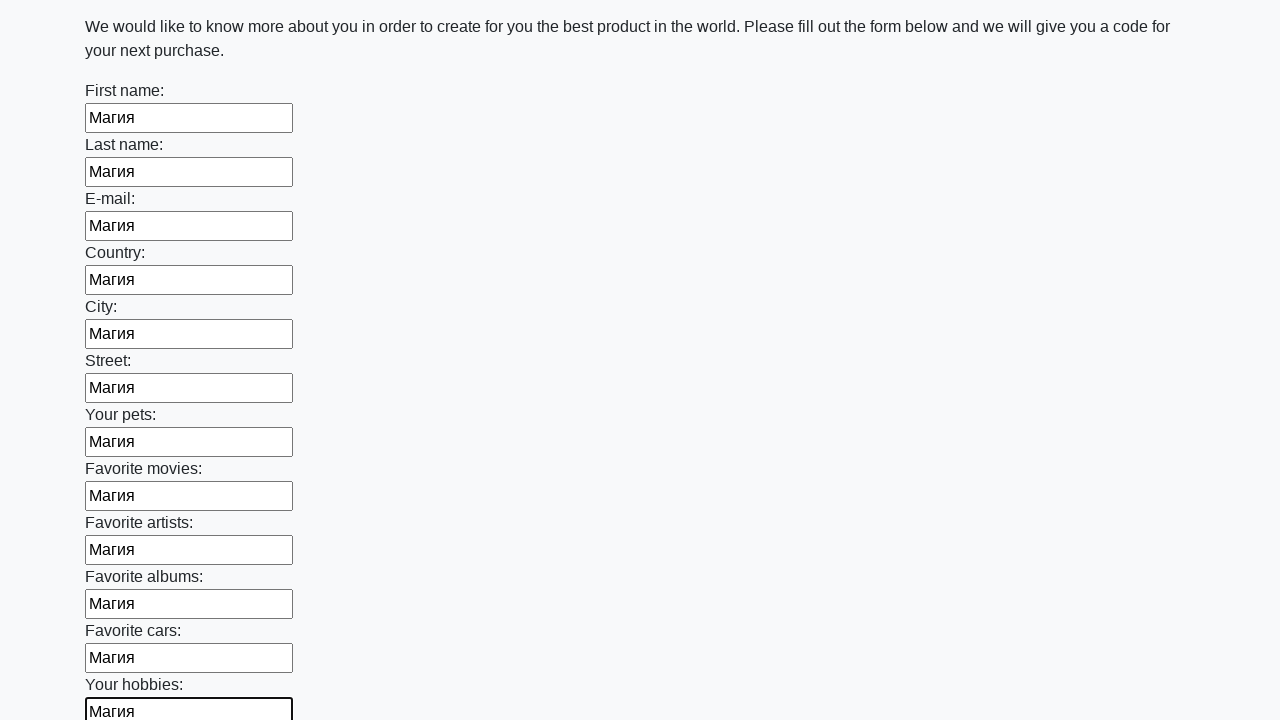

Filled a text input field with 'Магия' on div [type="text"] >> nth=12
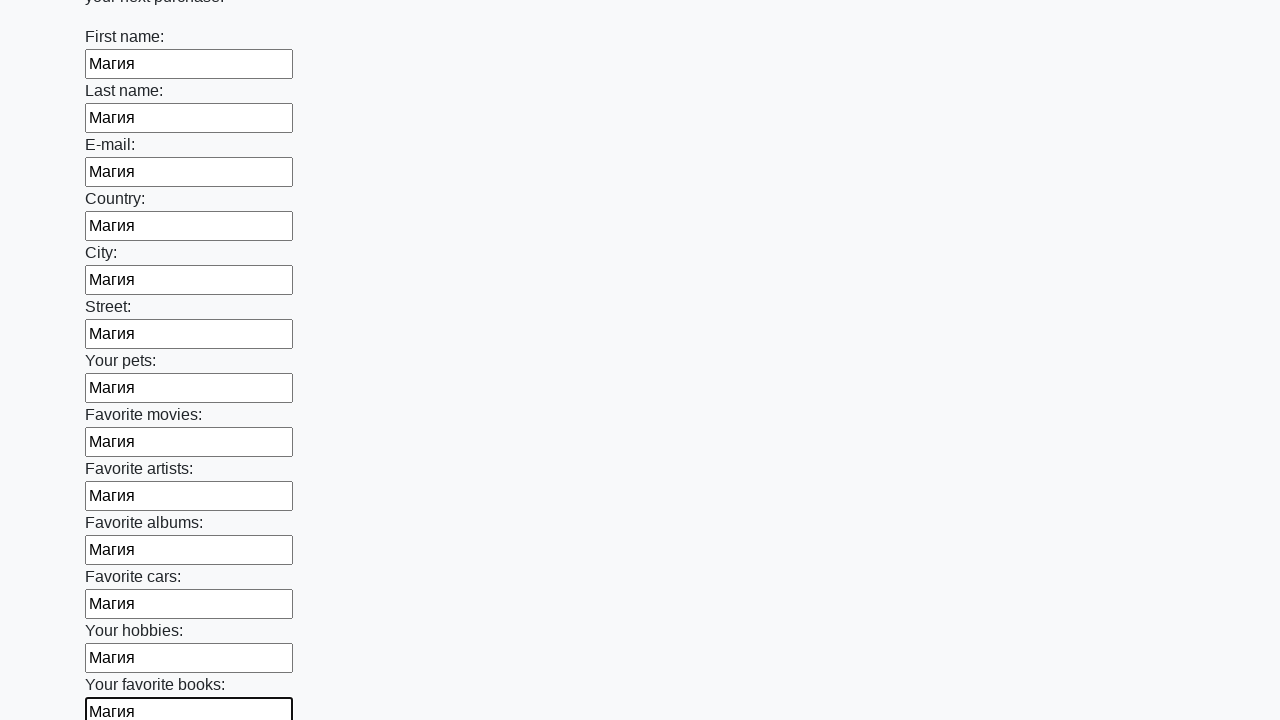

Filled a text input field with 'Магия' on div [type="text"] >> nth=13
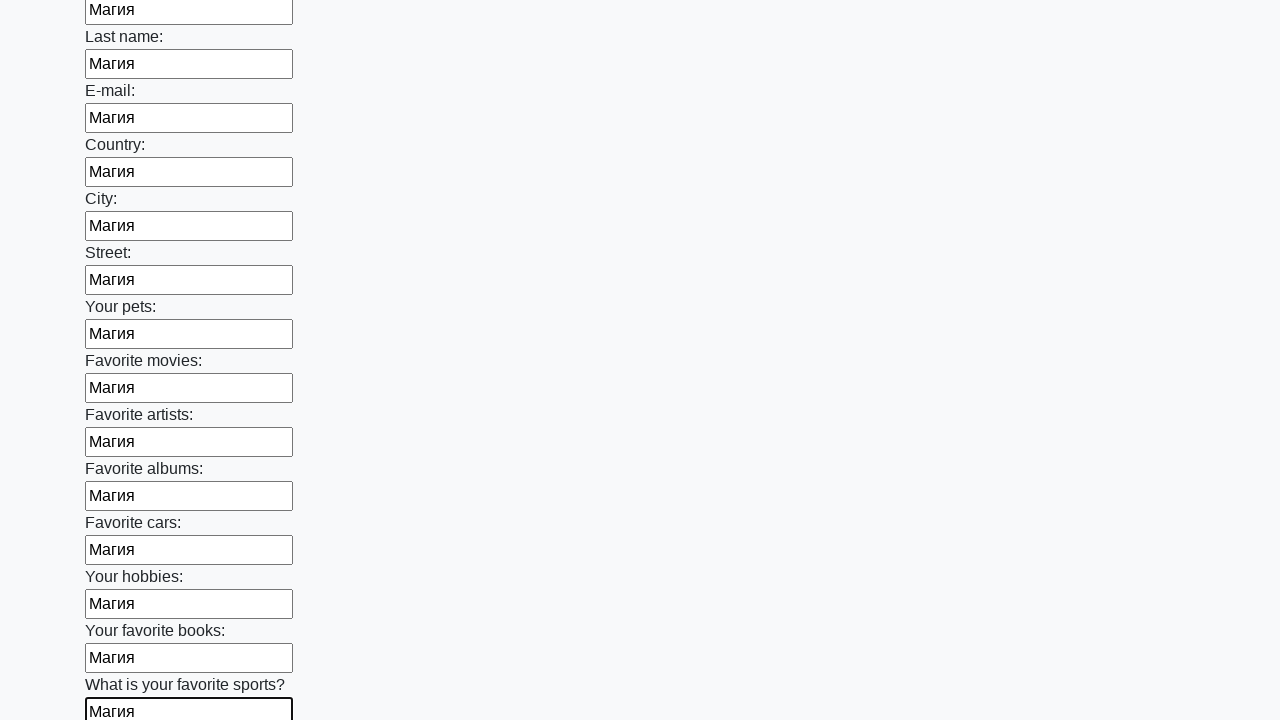

Filled a text input field with 'Магия' on div [type="text"] >> nth=14
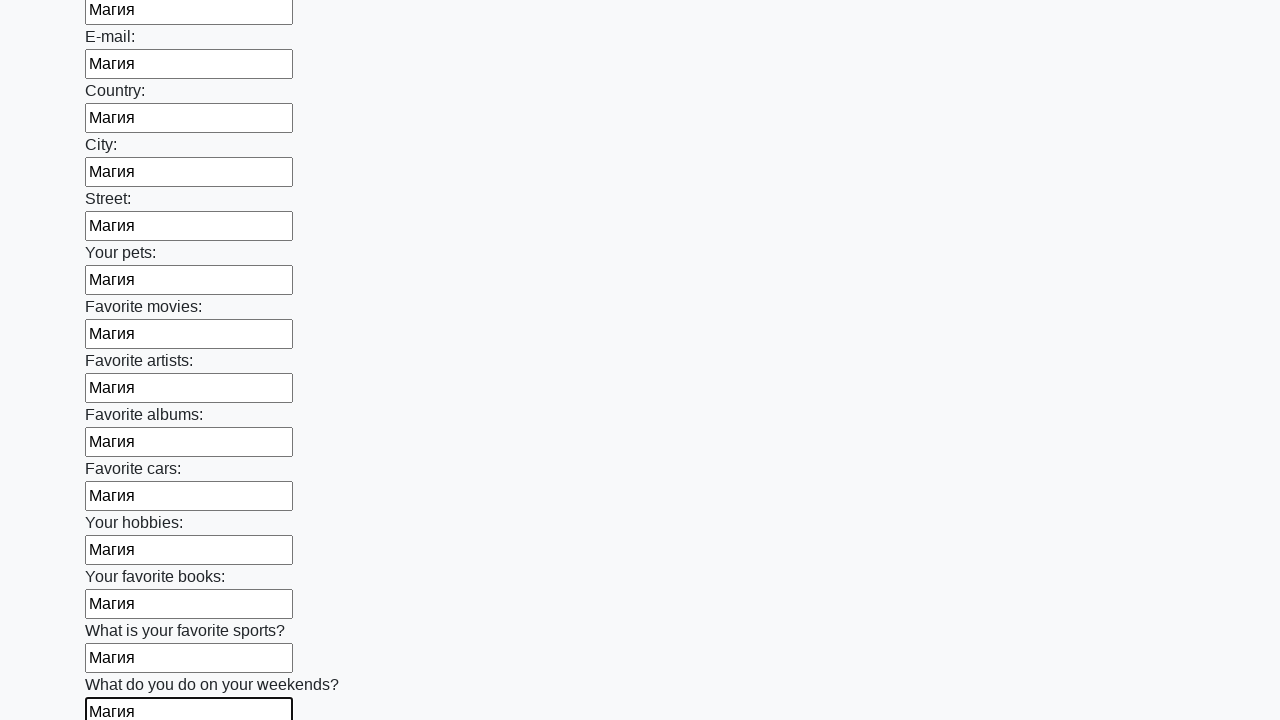

Filled a text input field with 'Магия' on div [type="text"] >> nth=15
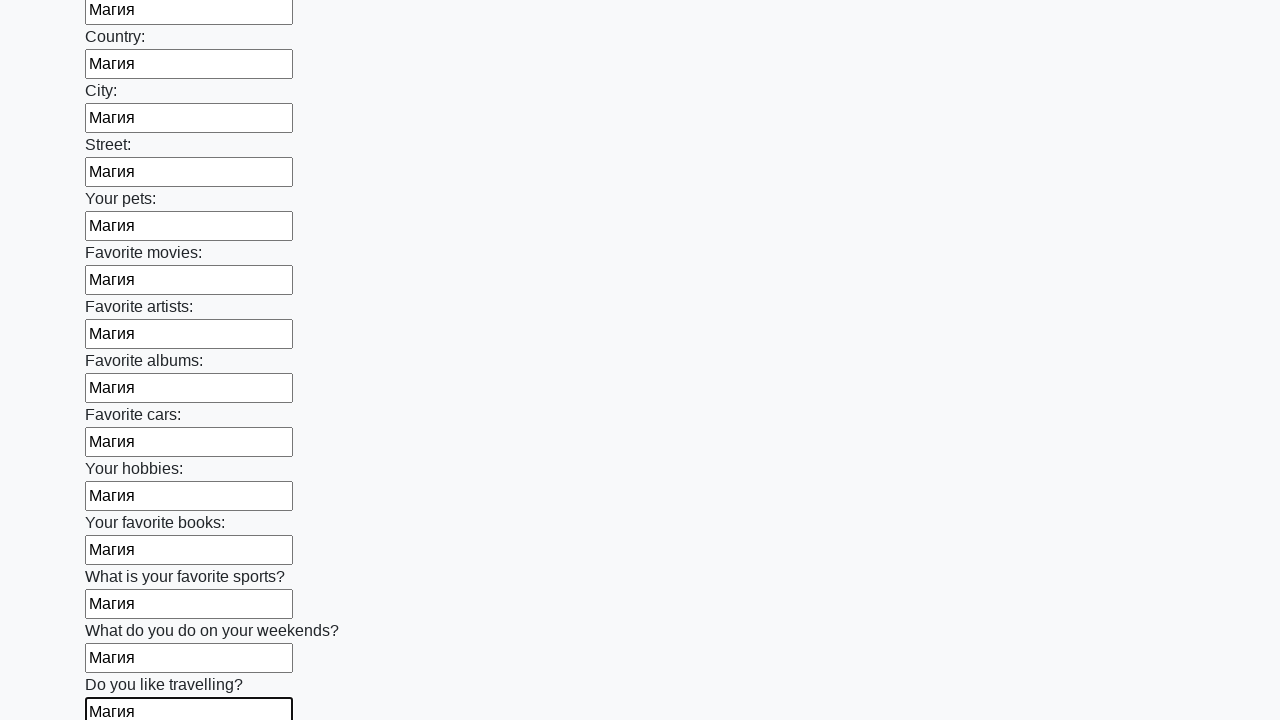

Filled a text input field with 'Магия' on div [type="text"] >> nth=16
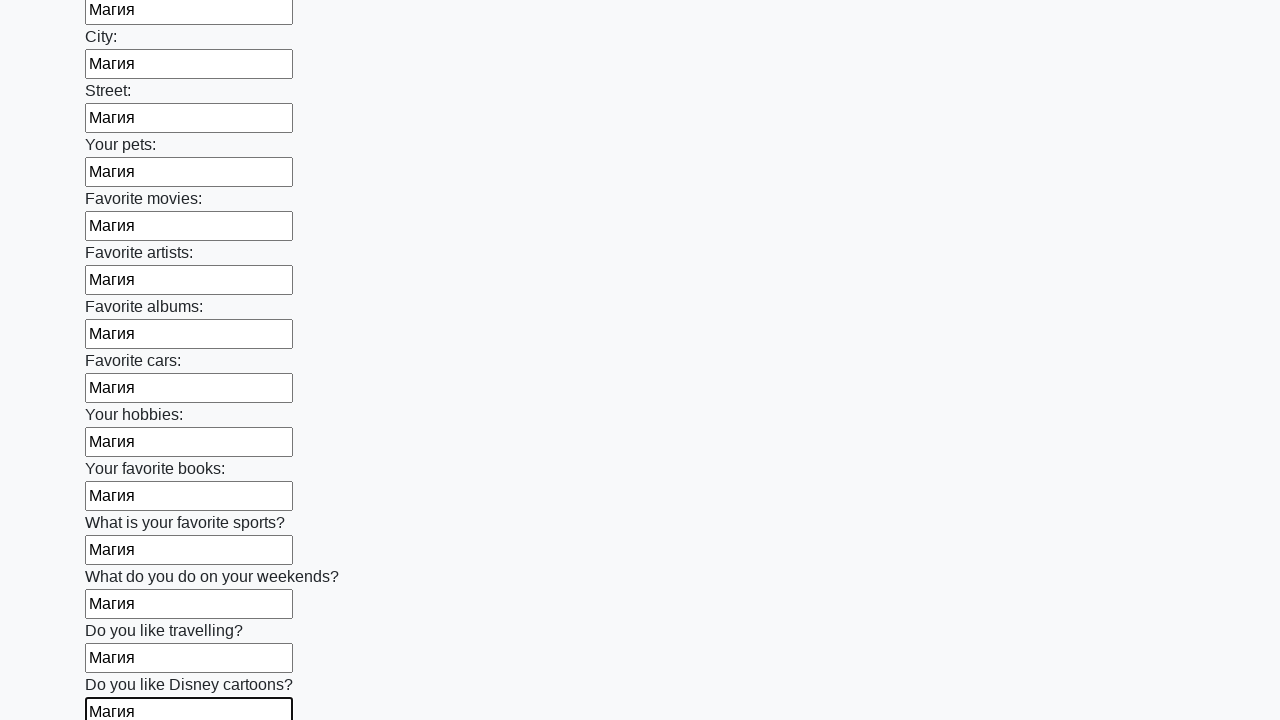

Filled a text input field with 'Магия' on div [type="text"] >> nth=17
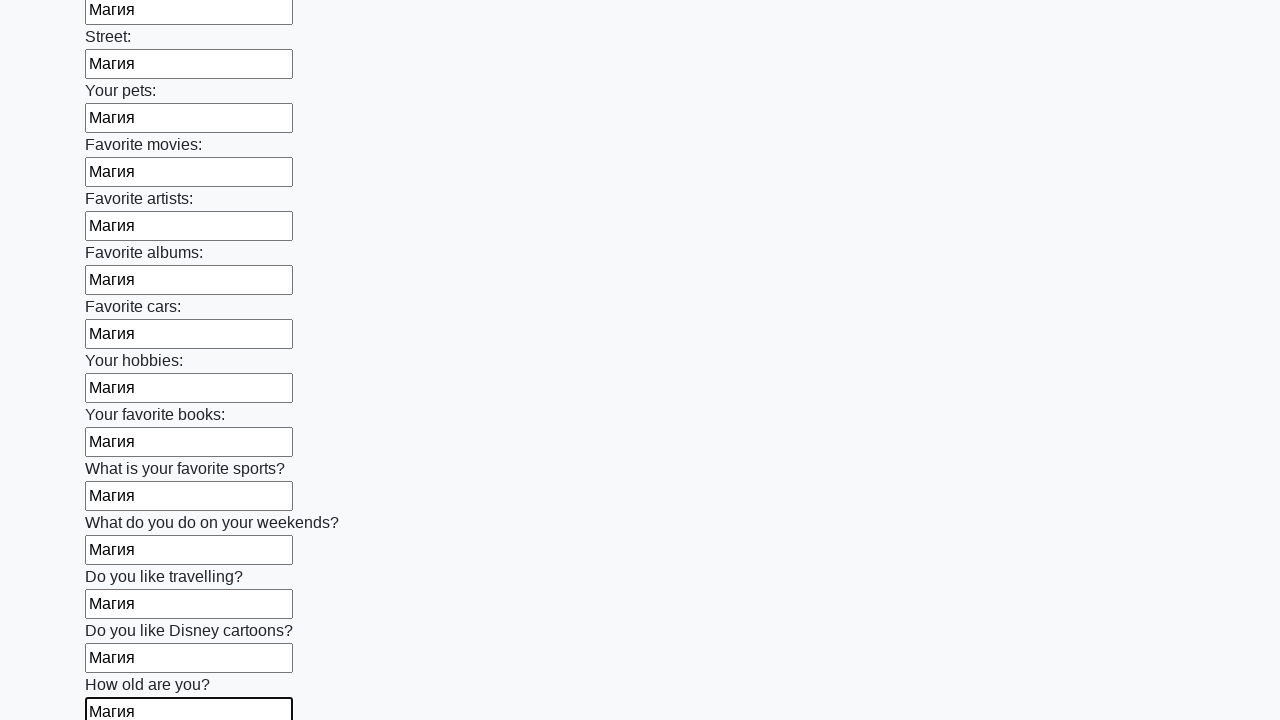

Filled a text input field with 'Магия' on div [type="text"] >> nth=18
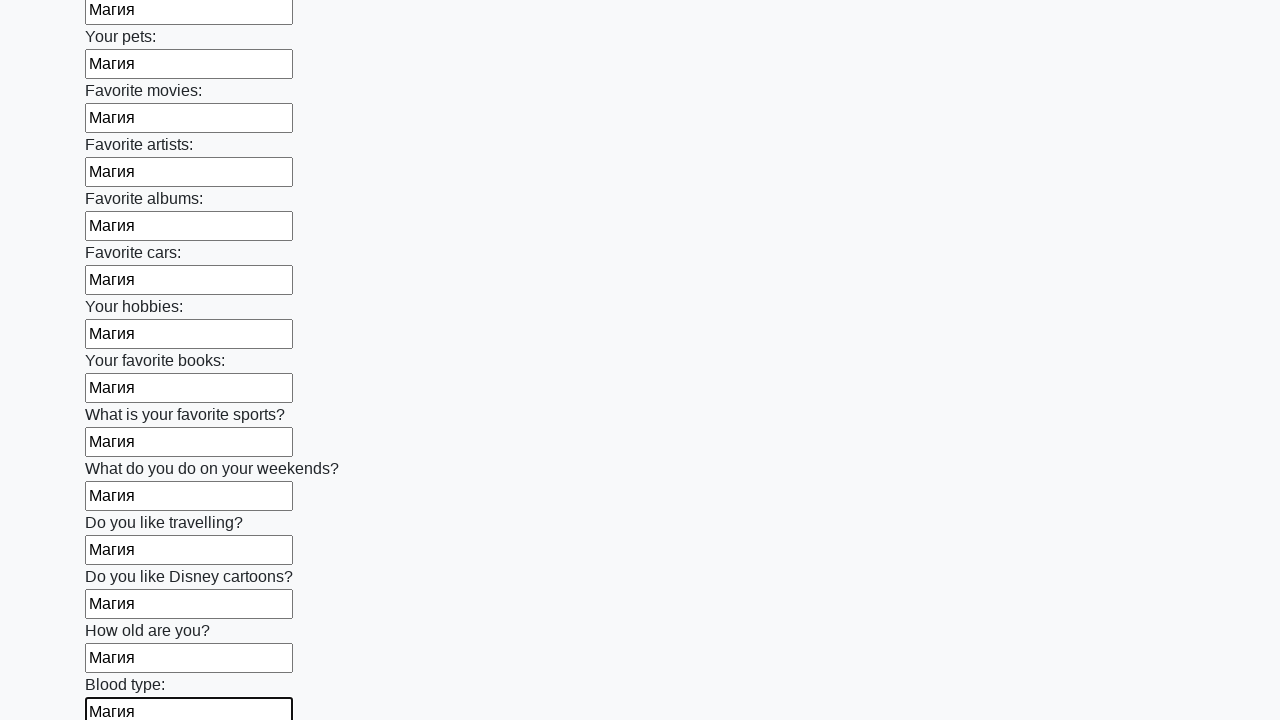

Filled a text input field with 'Магия' on div [type="text"] >> nth=19
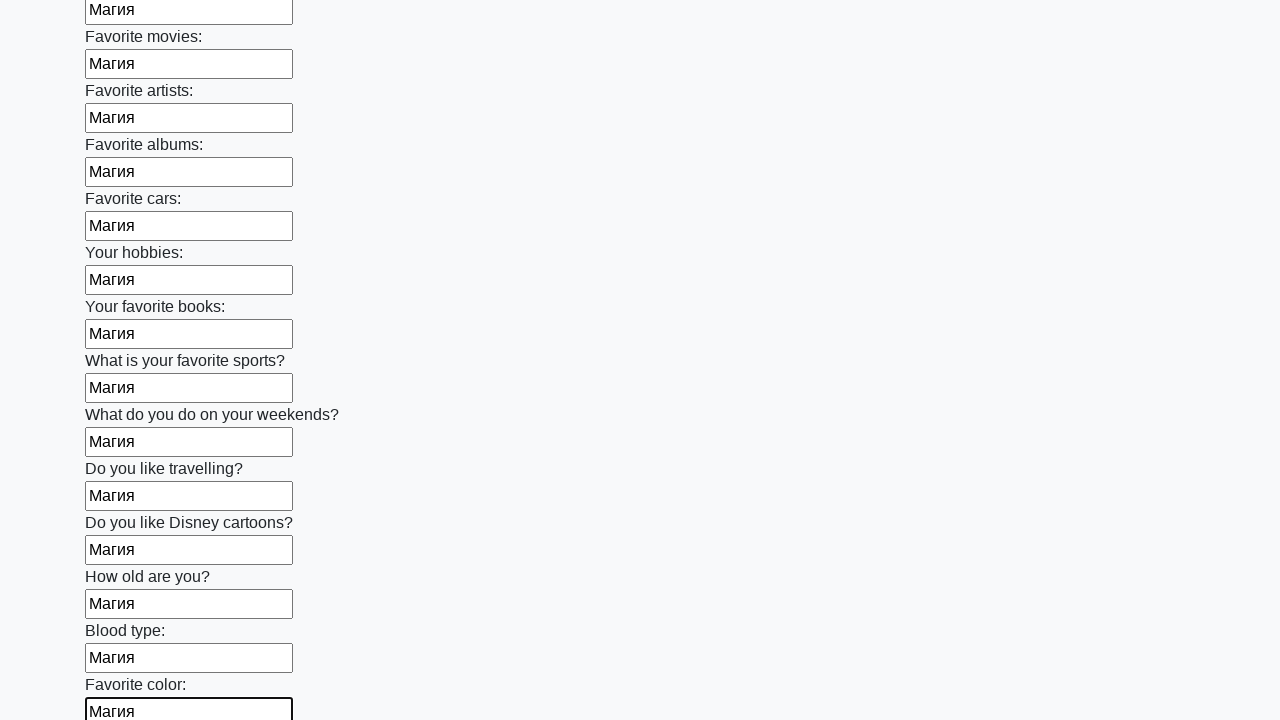

Filled a text input field with 'Магия' on div [type="text"] >> nth=20
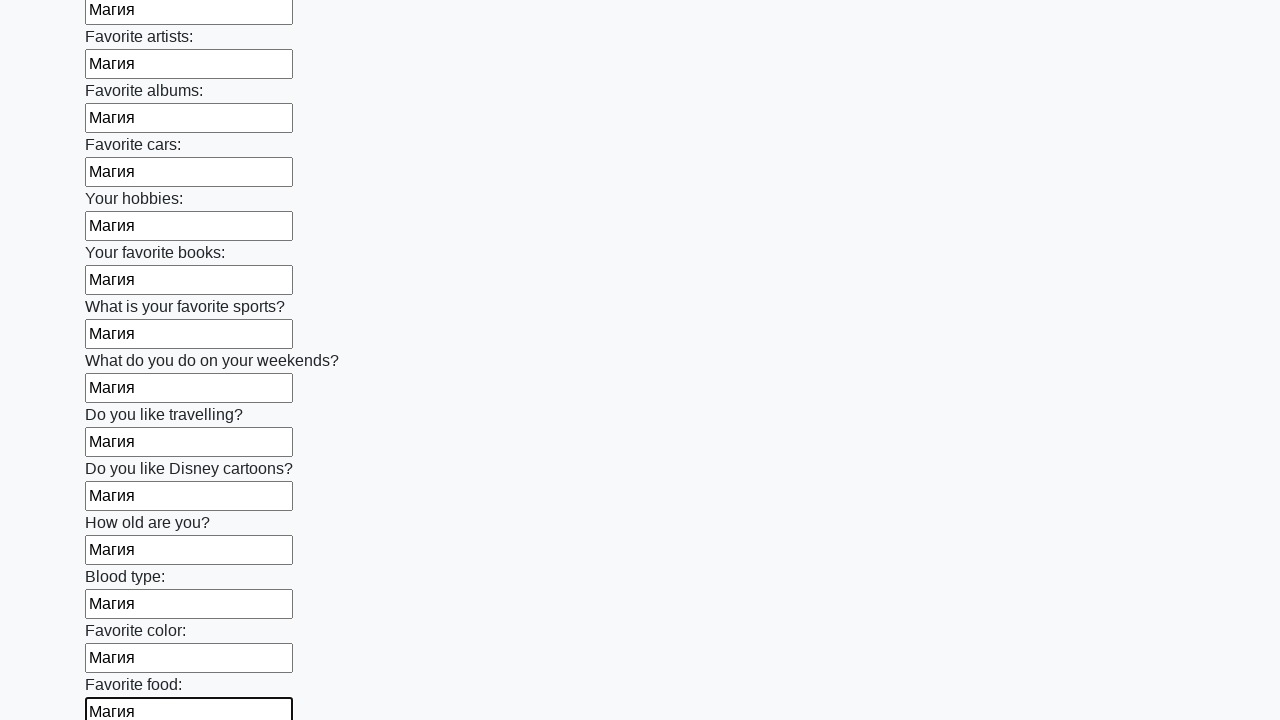

Filled a text input field with 'Магия' on div [type="text"] >> nth=21
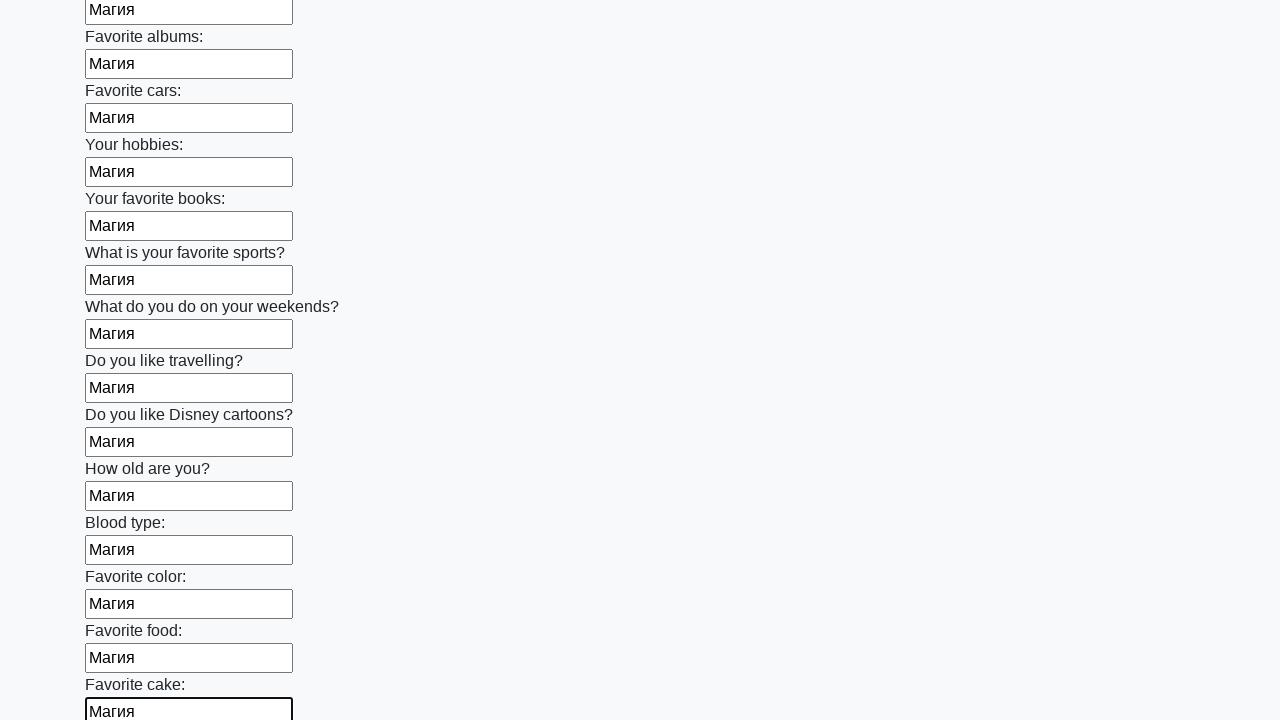

Filled a text input field with 'Магия' on div [type="text"] >> nth=22
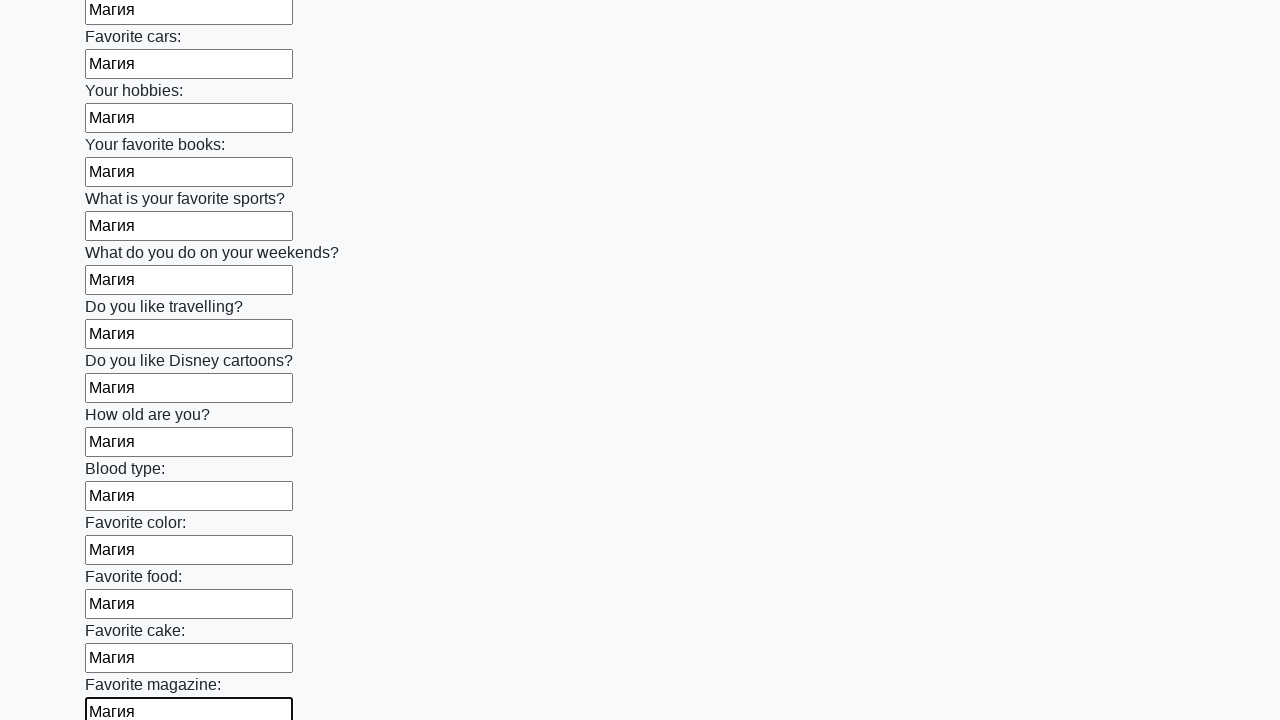

Filled a text input field with 'Магия' on div [type="text"] >> nth=23
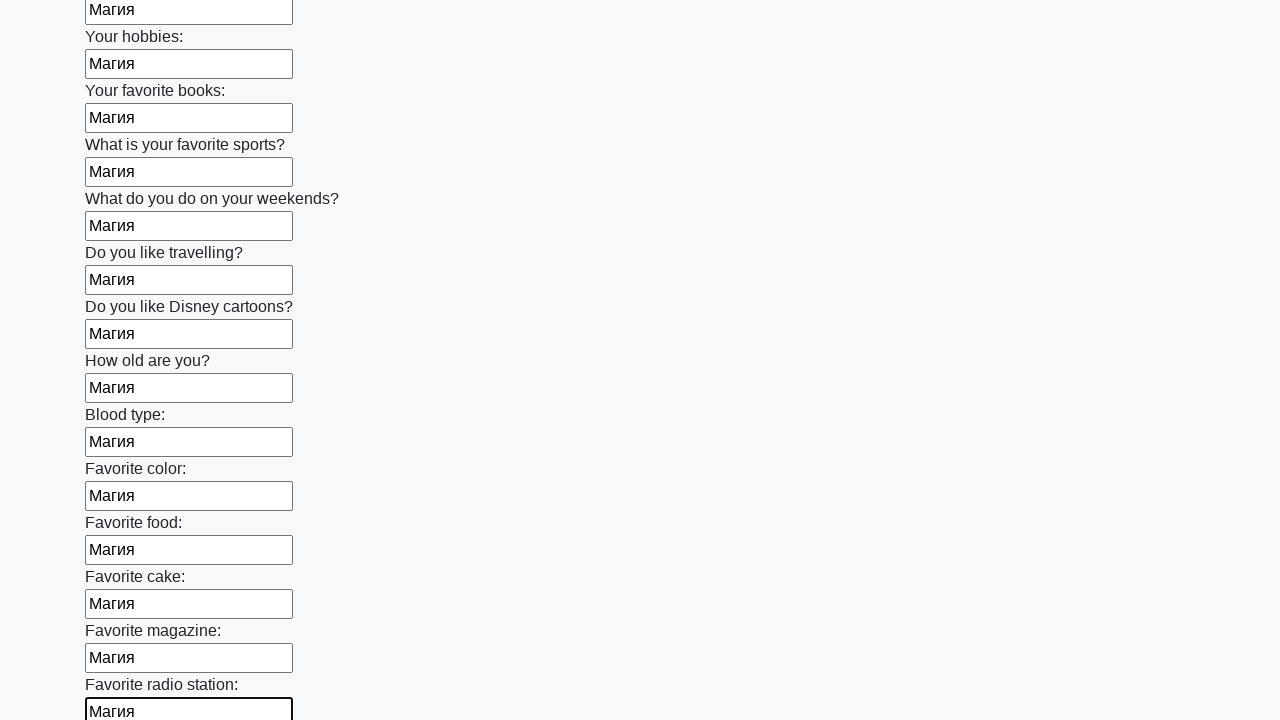

Filled a text input field with 'Магия' on div [type="text"] >> nth=24
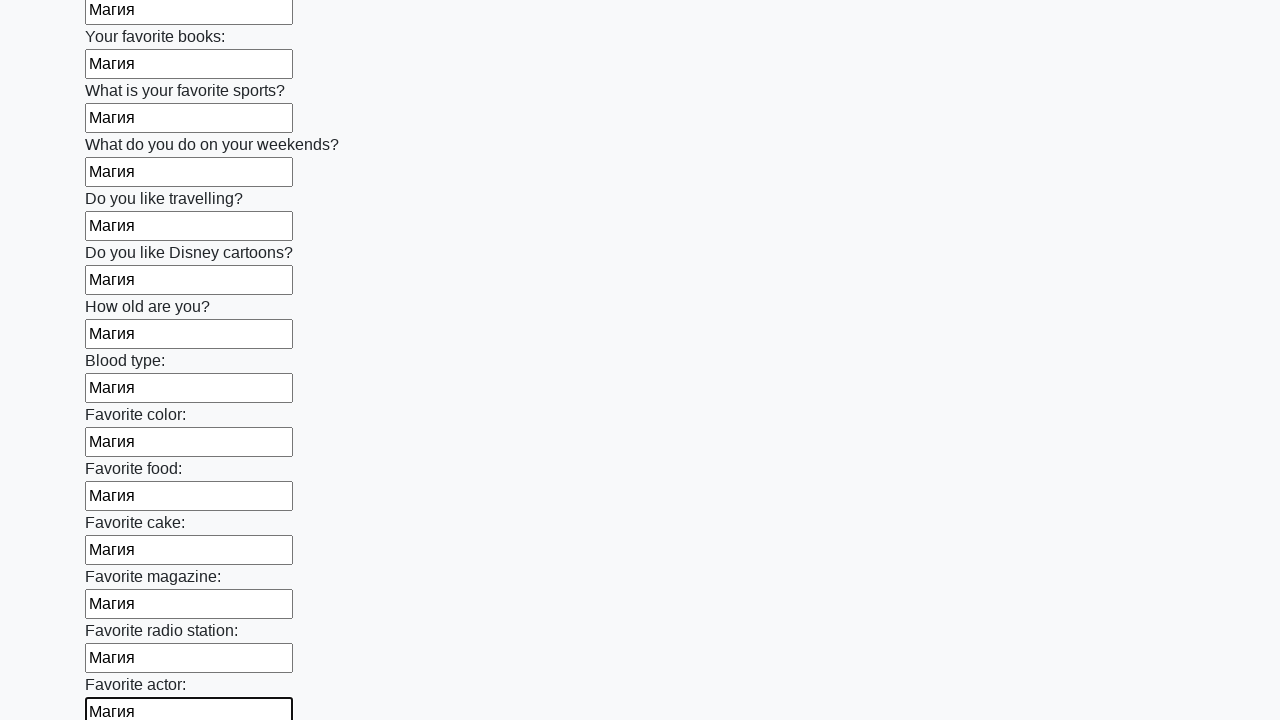

Filled a text input field with 'Магия' on div [type="text"] >> nth=25
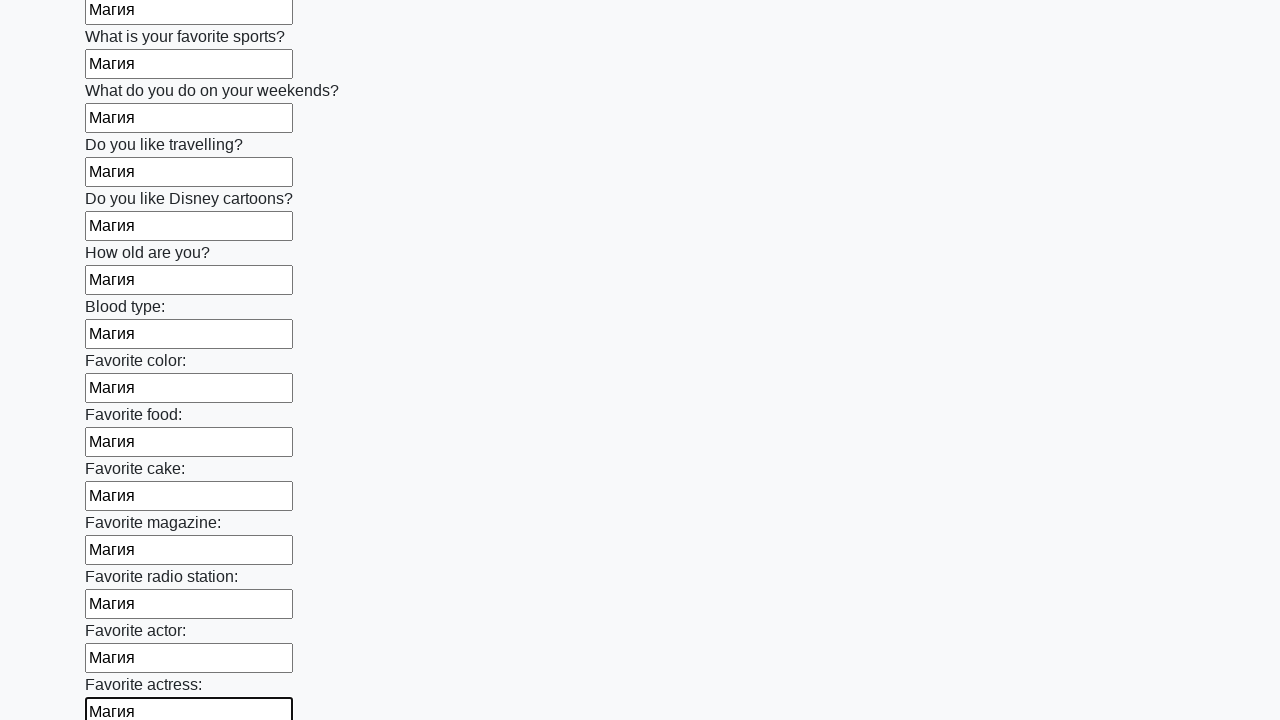

Filled a text input field with 'Магия' on div [type="text"] >> nth=26
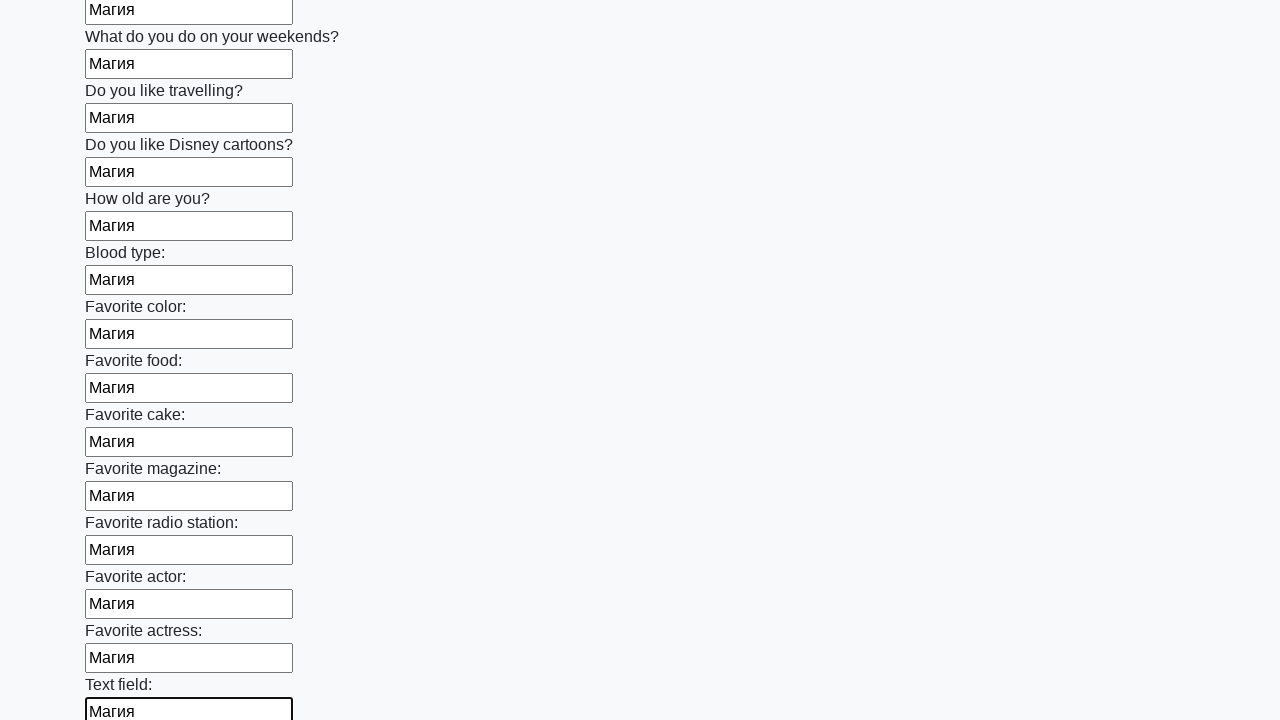

Filled a text input field with 'Магия' on div [type="text"] >> nth=27
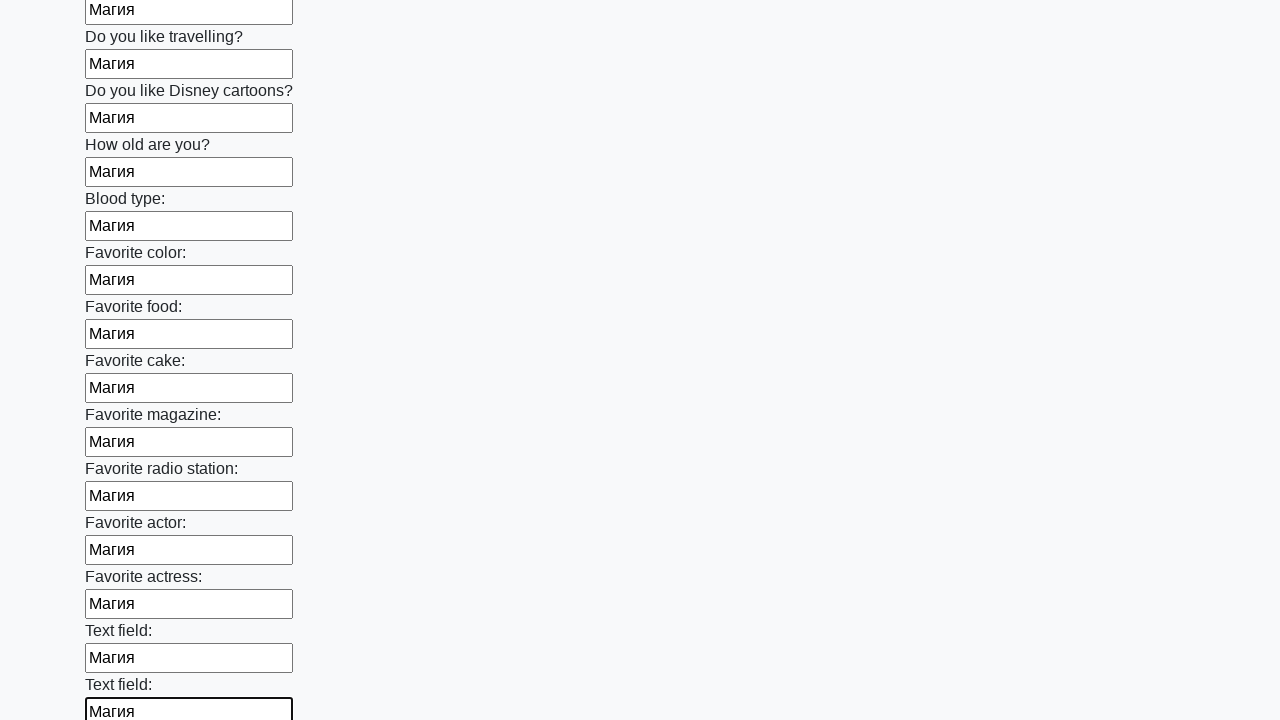

Filled a text input field with 'Магия' on div [type="text"] >> nth=28
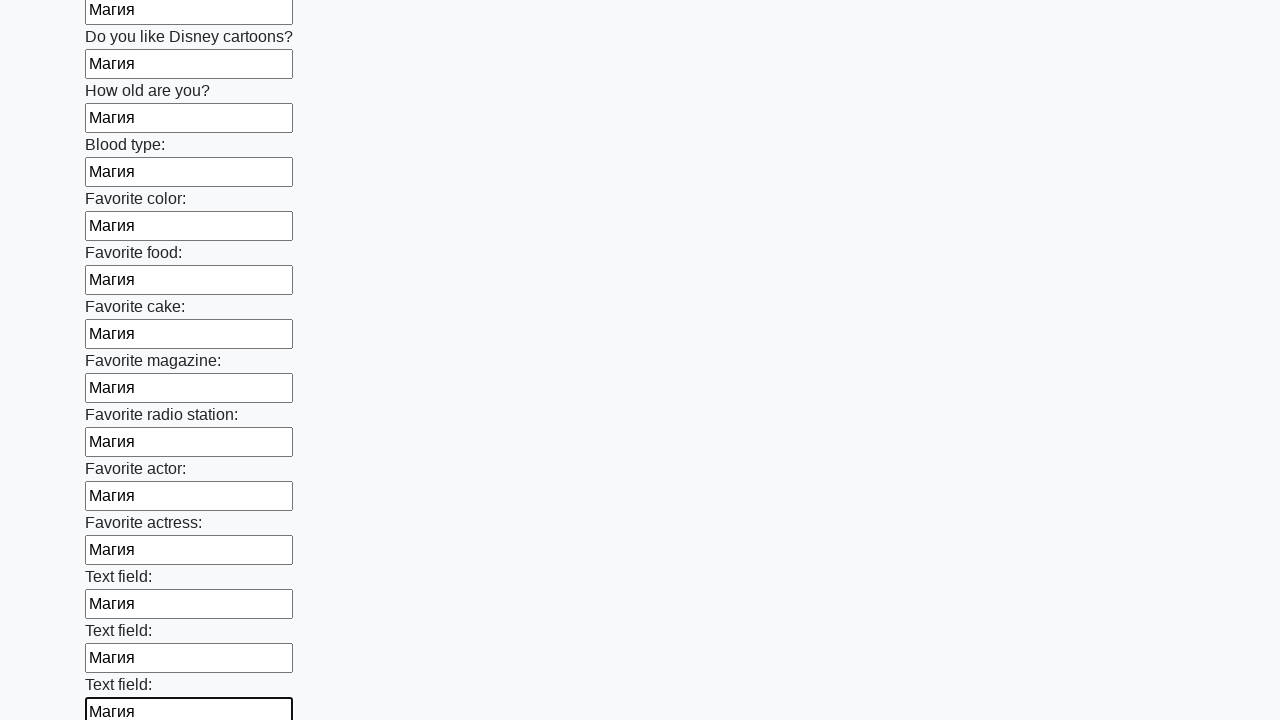

Filled a text input field with 'Магия' on div [type="text"] >> nth=29
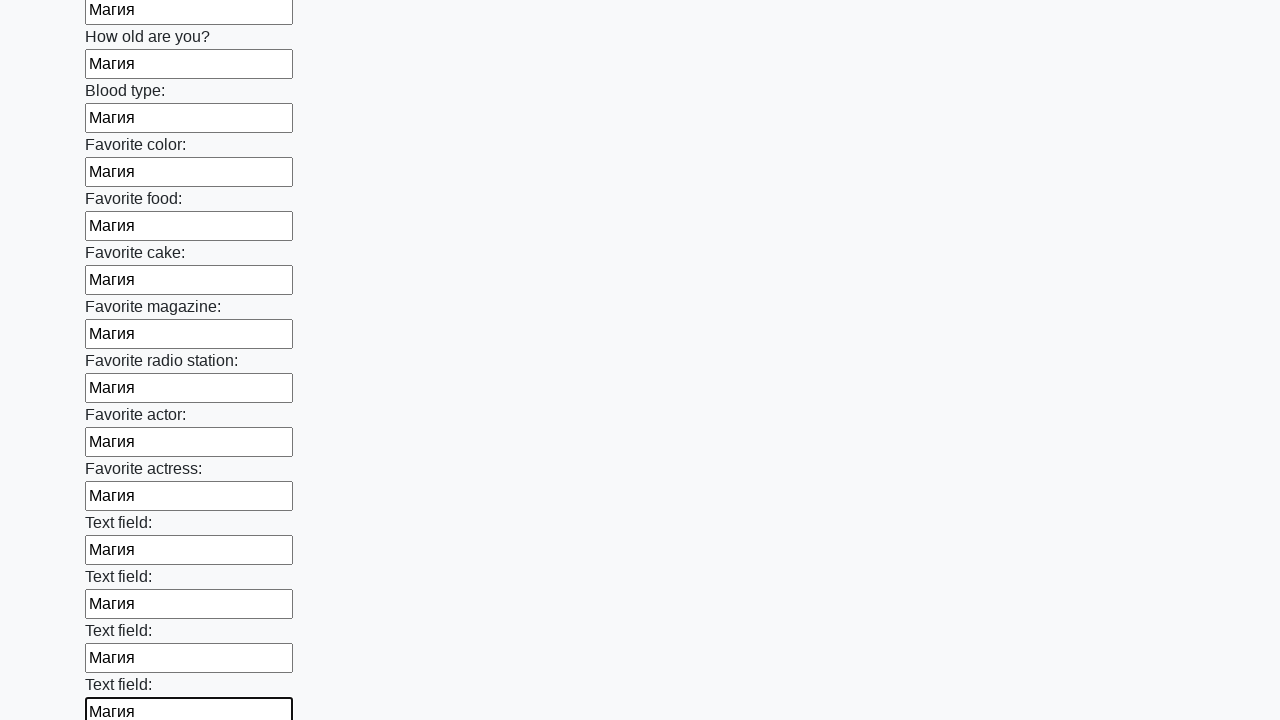

Filled a text input field with 'Магия' on div [type="text"] >> nth=30
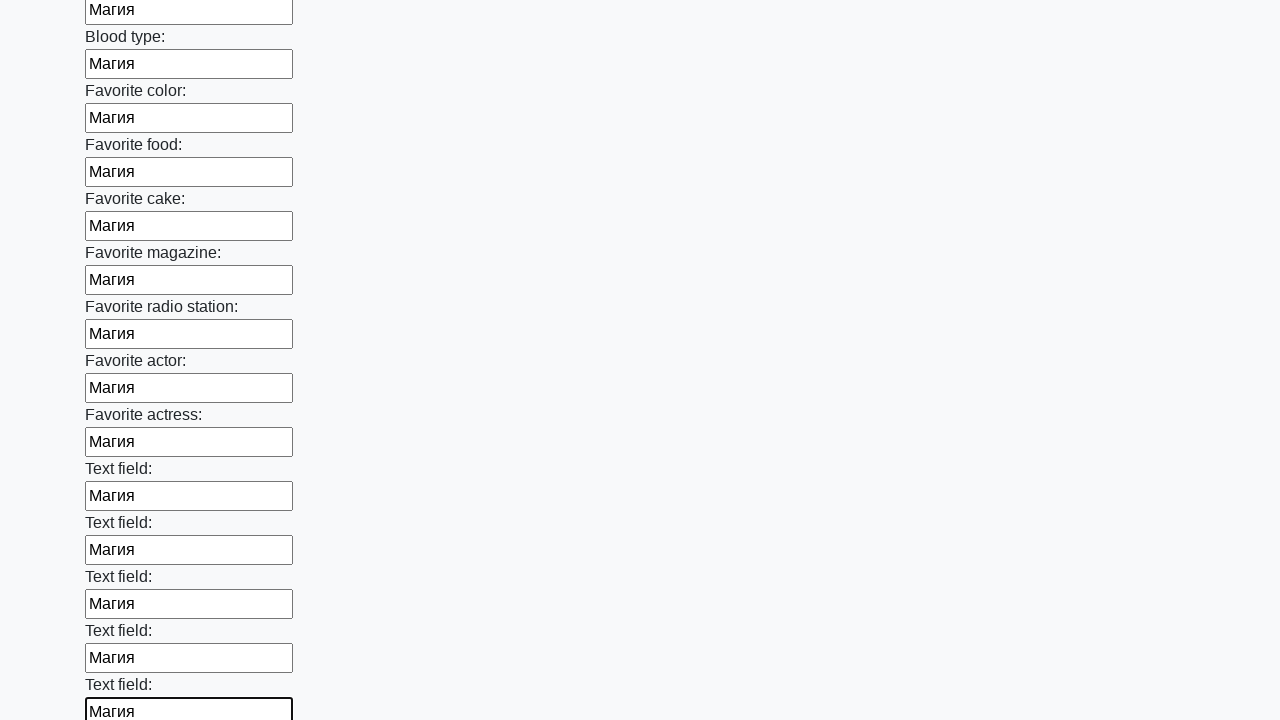

Filled a text input field with 'Магия' on div [type="text"] >> nth=31
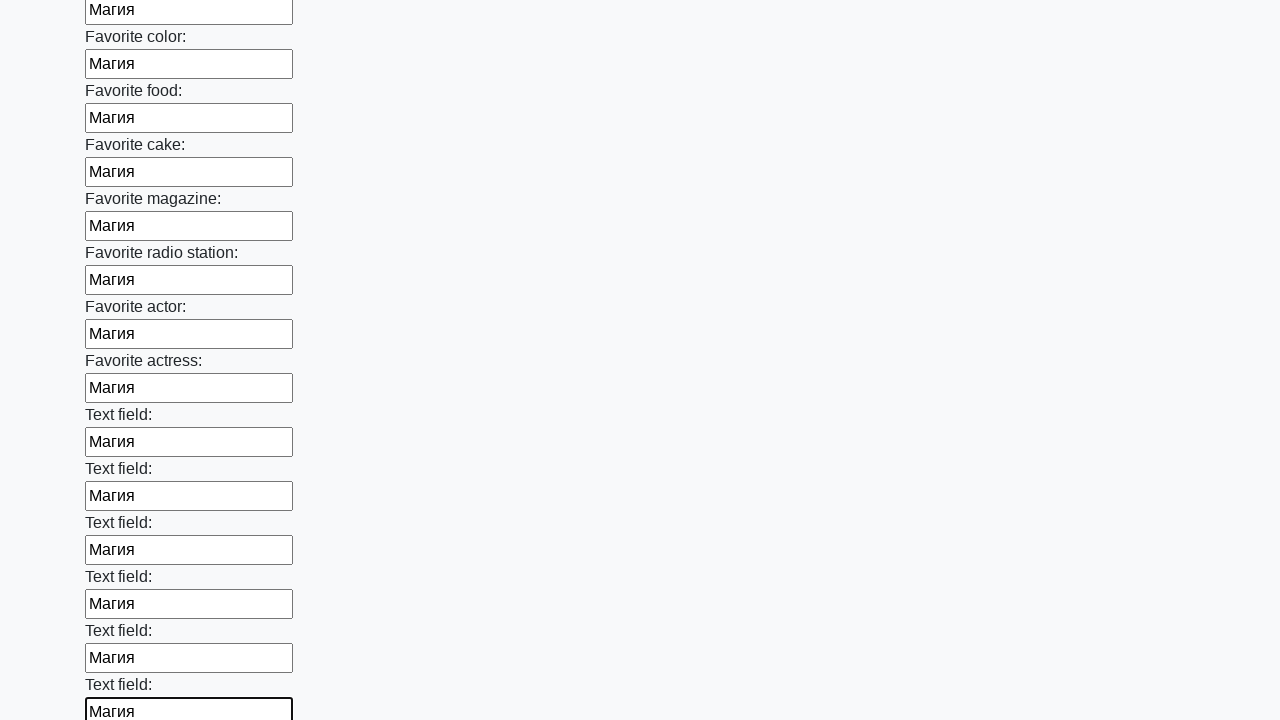

Filled a text input field with 'Магия' on div [type="text"] >> nth=32
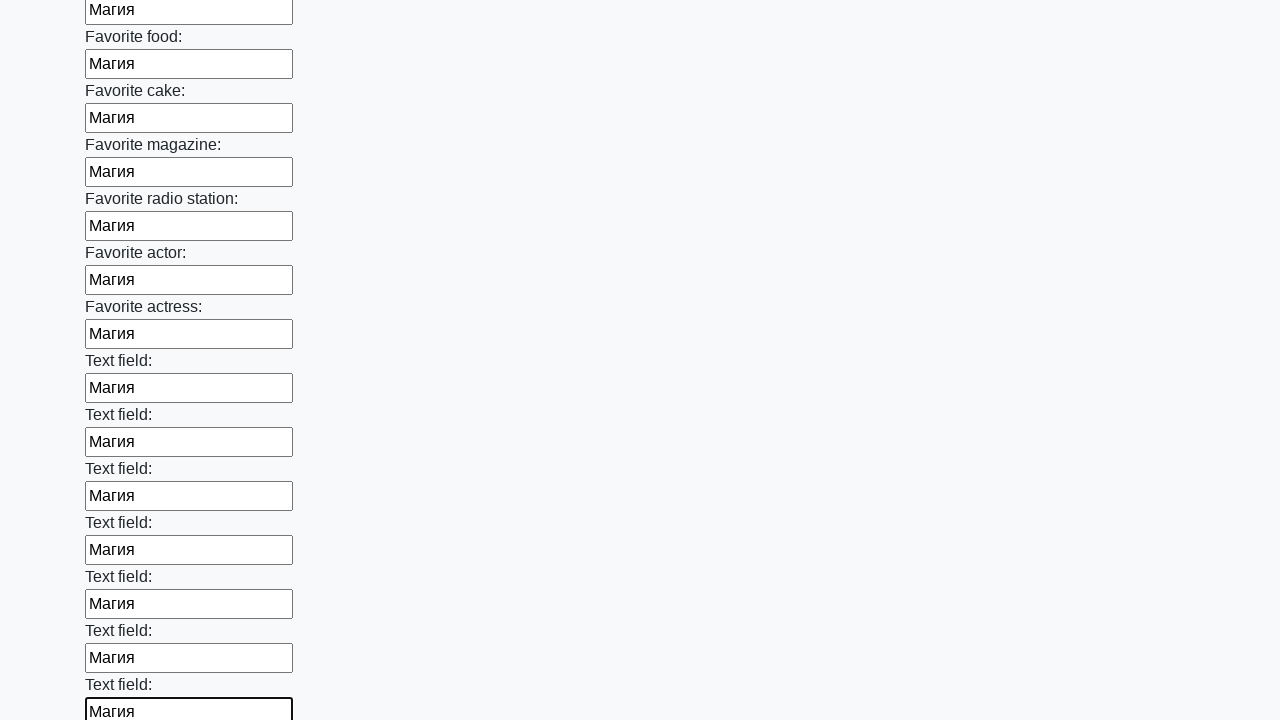

Filled a text input field with 'Магия' on div [type="text"] >> nth=33
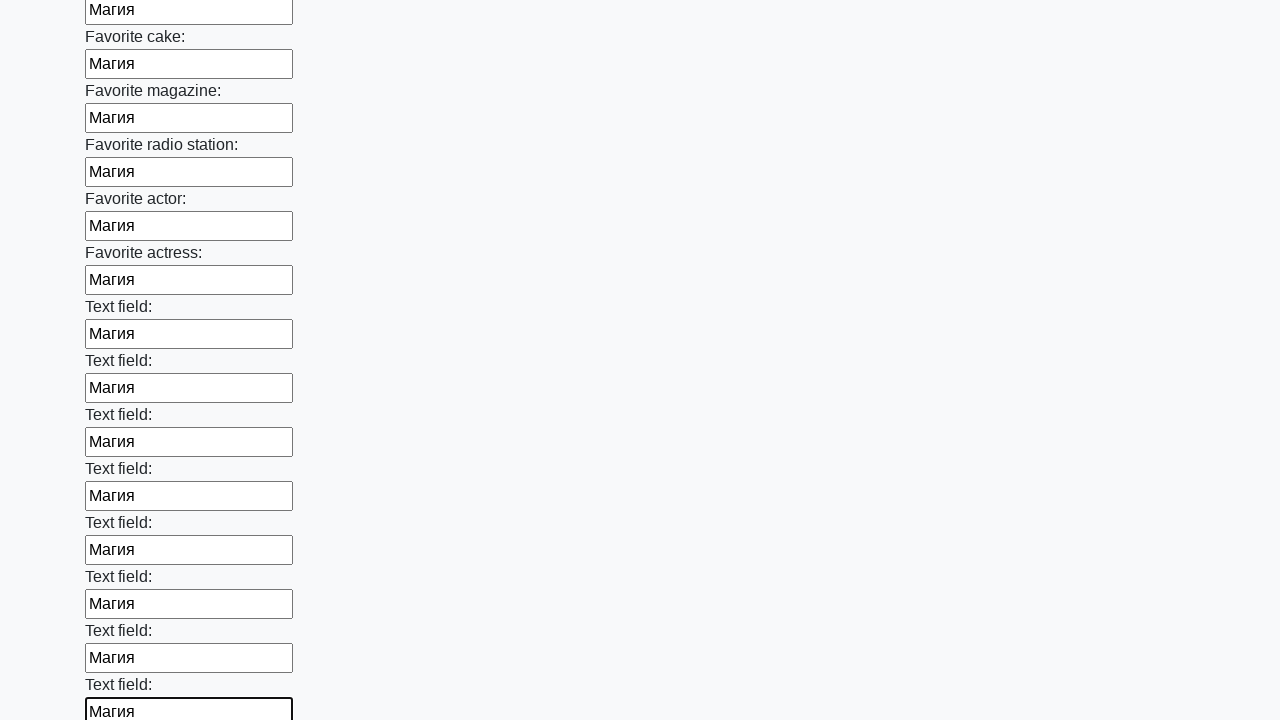

Filled a text input field with 'Магия' on div [type="text"] >> nth=34
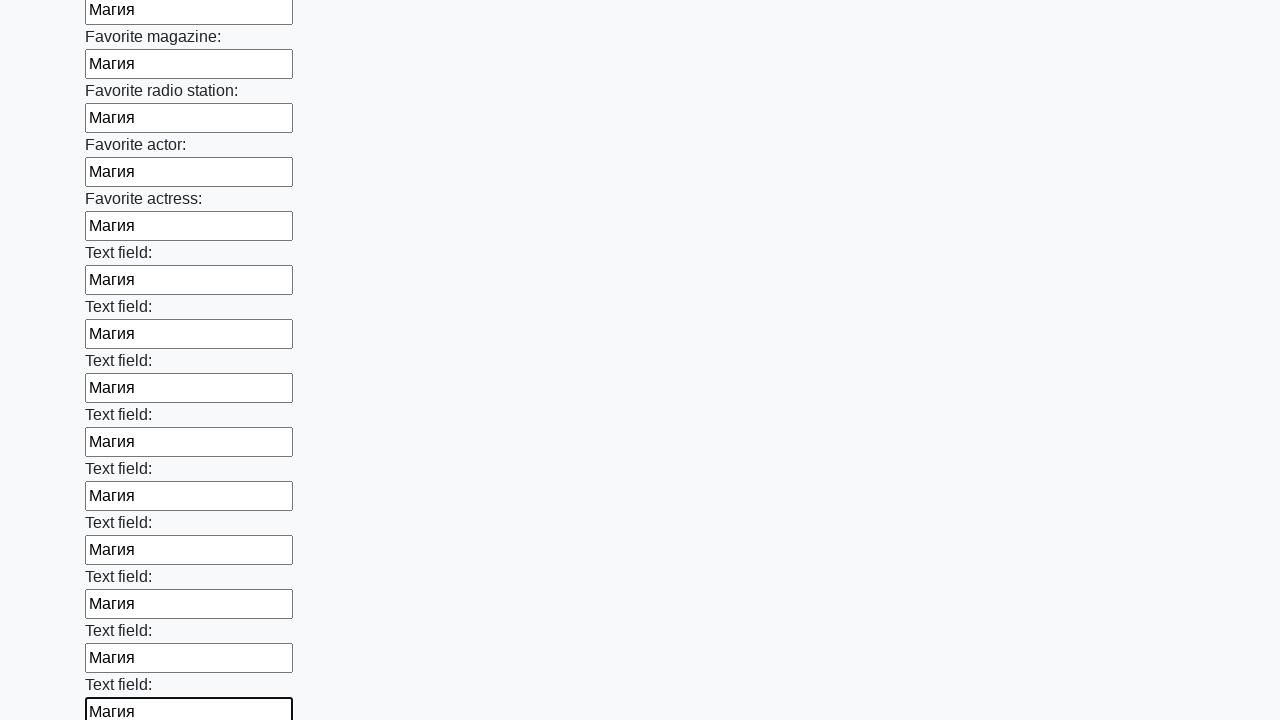

Filled a text input field with 'Магия' on div [type="text"] >> nth=35
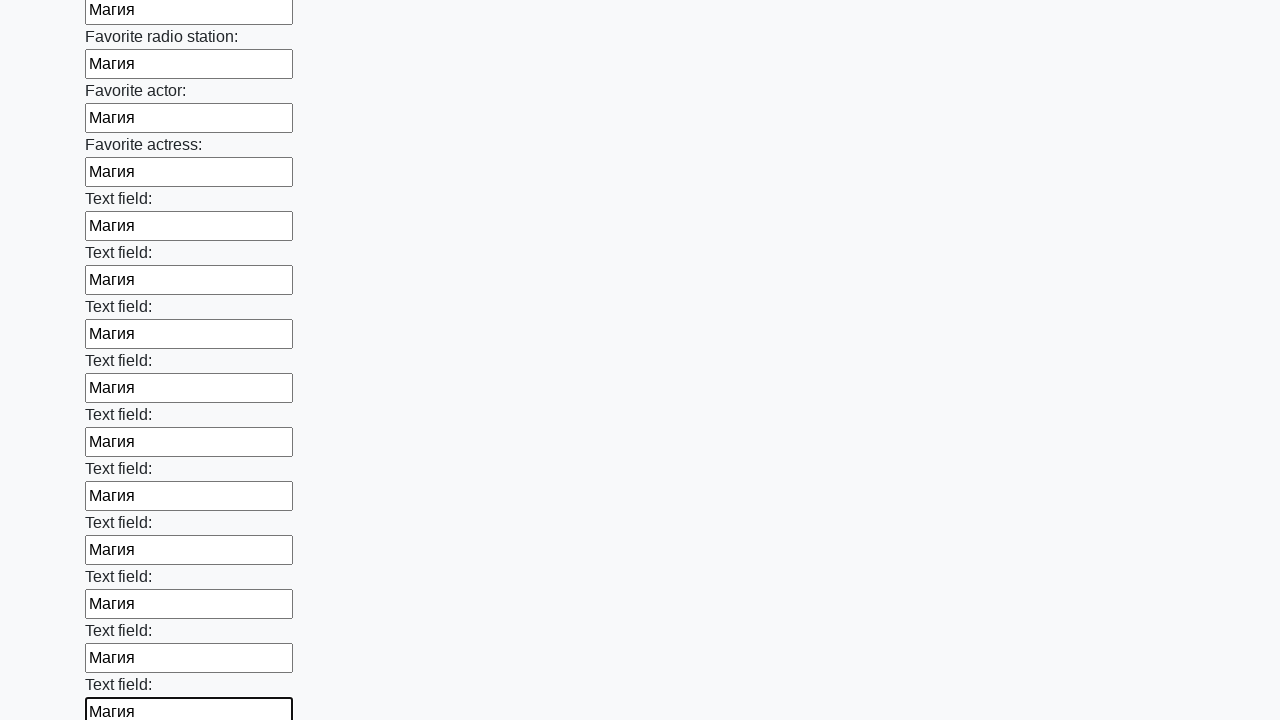

Filled a text input field with 'Магия' on div [type="text"] >> nth=36
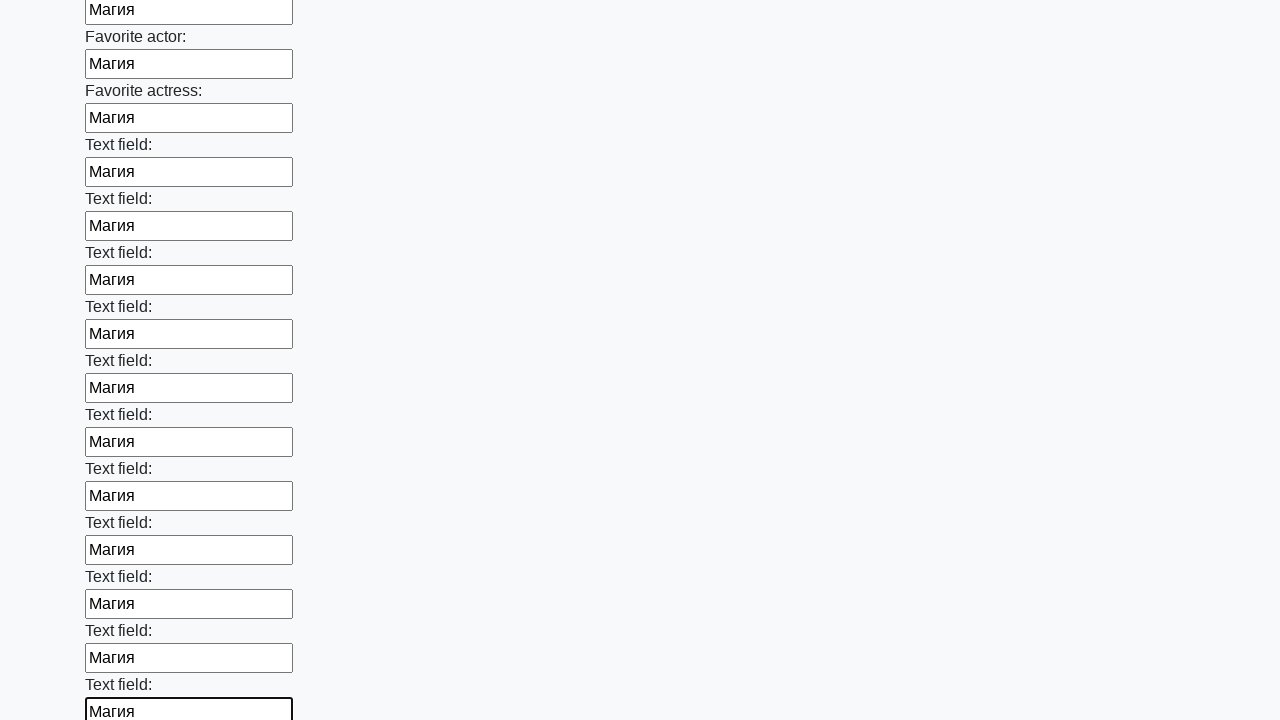

Filled a text input field with 'Магия' on div [type="text"] >> nth=37
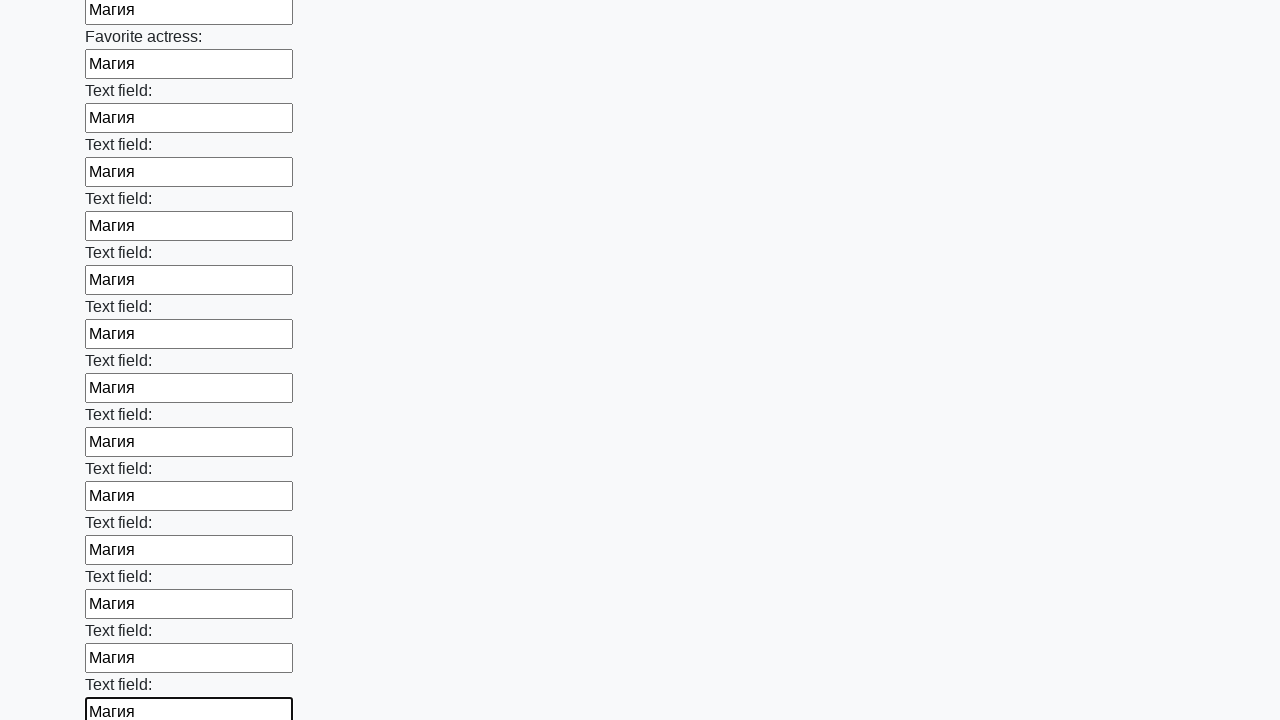

Filled a text input field with 'Магия' on div [type="text"] >> nth=38
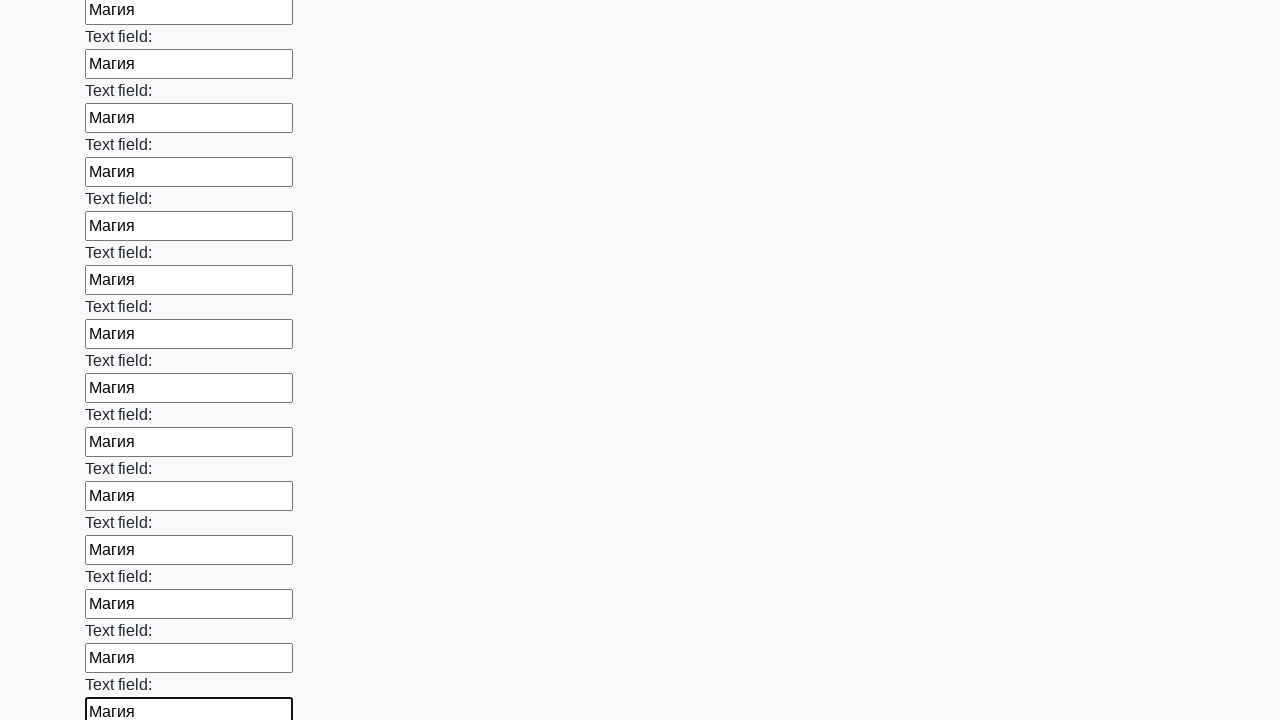

Filled a text input field with 'Магия' on div [type="text"] >> nth=39
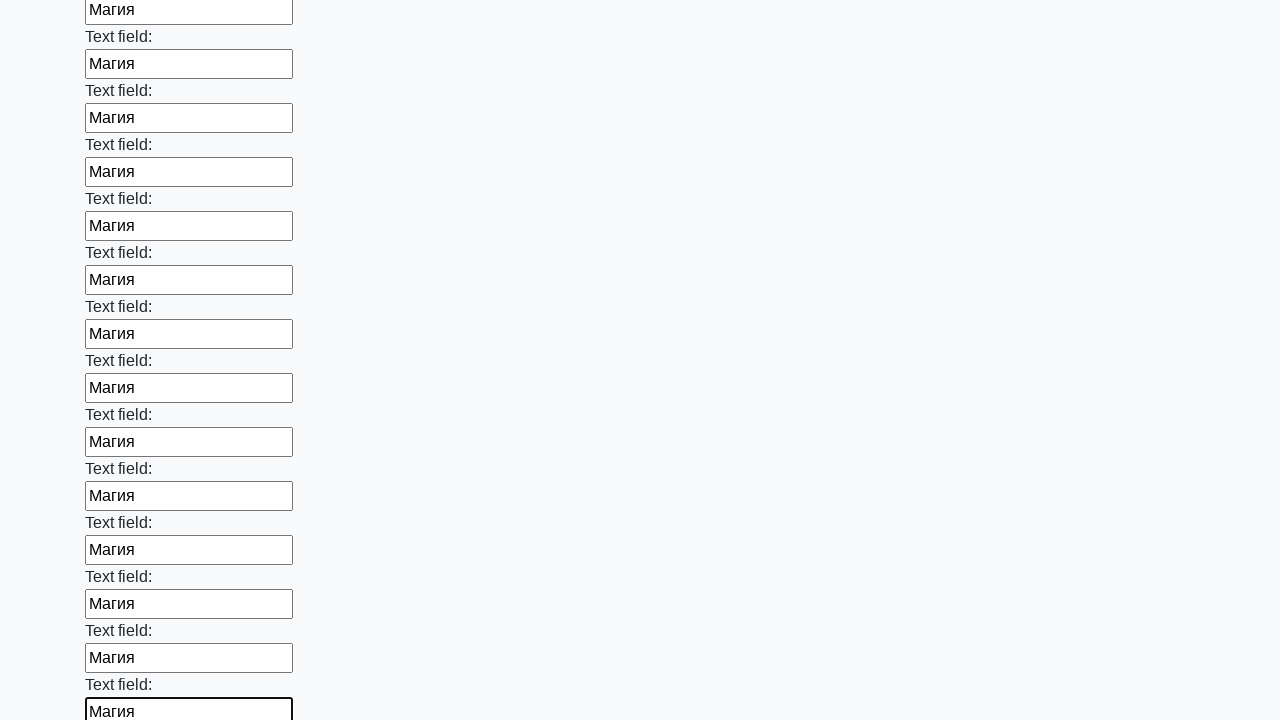

Filled a text input field with 'Магия' on div [type="text"] >> nth=40
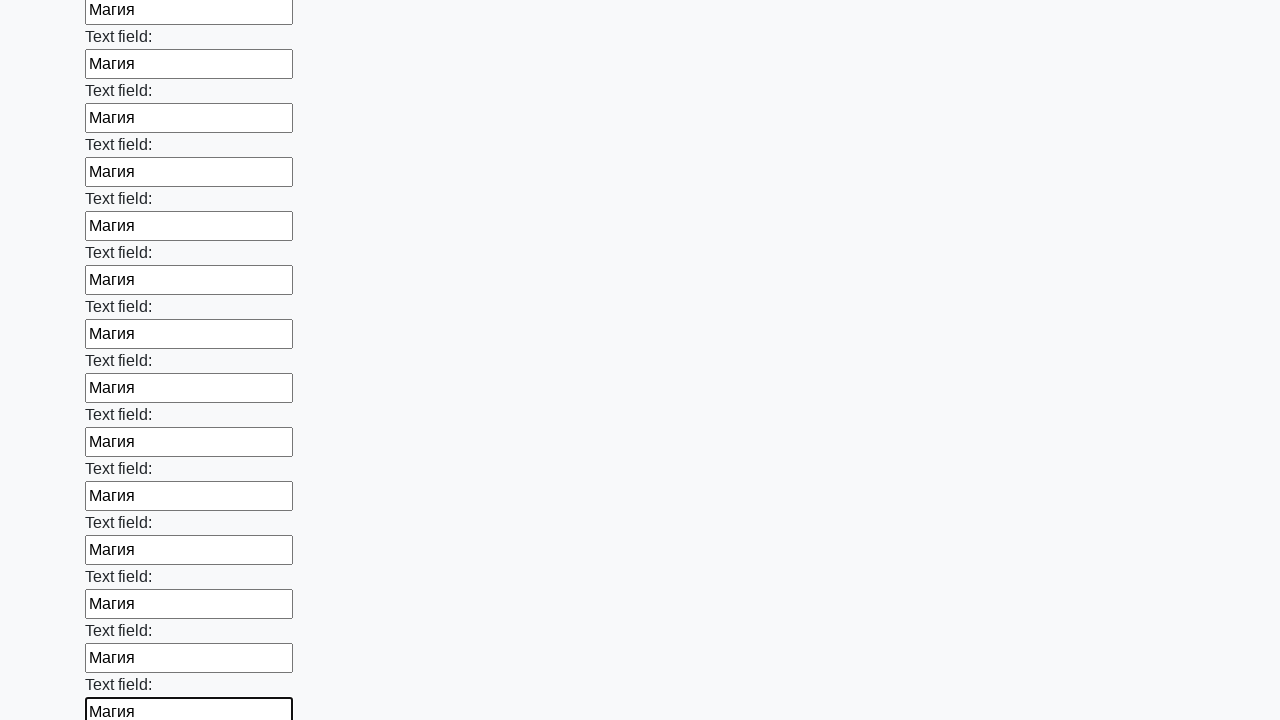

Filled a text input field with 'Магия' on div [type="text"] >> nth=41
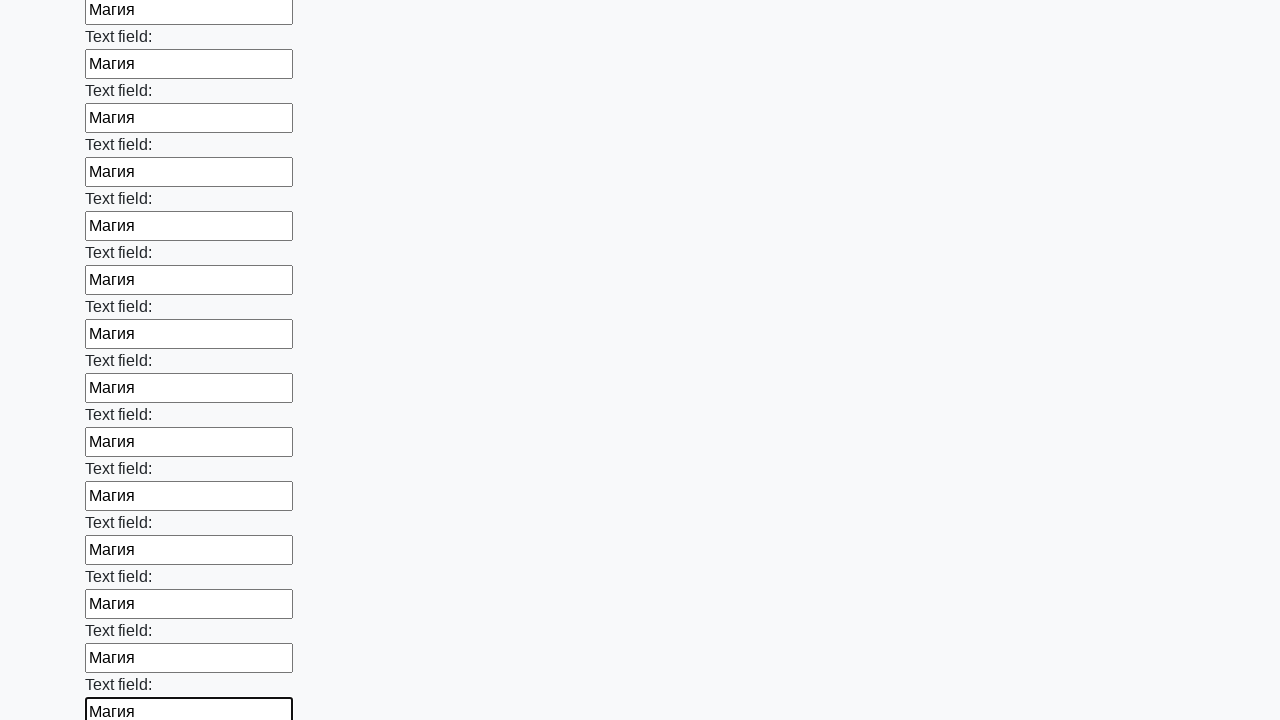

Filled a text input field with 'Магия' on div [type="text"] >> nth=42
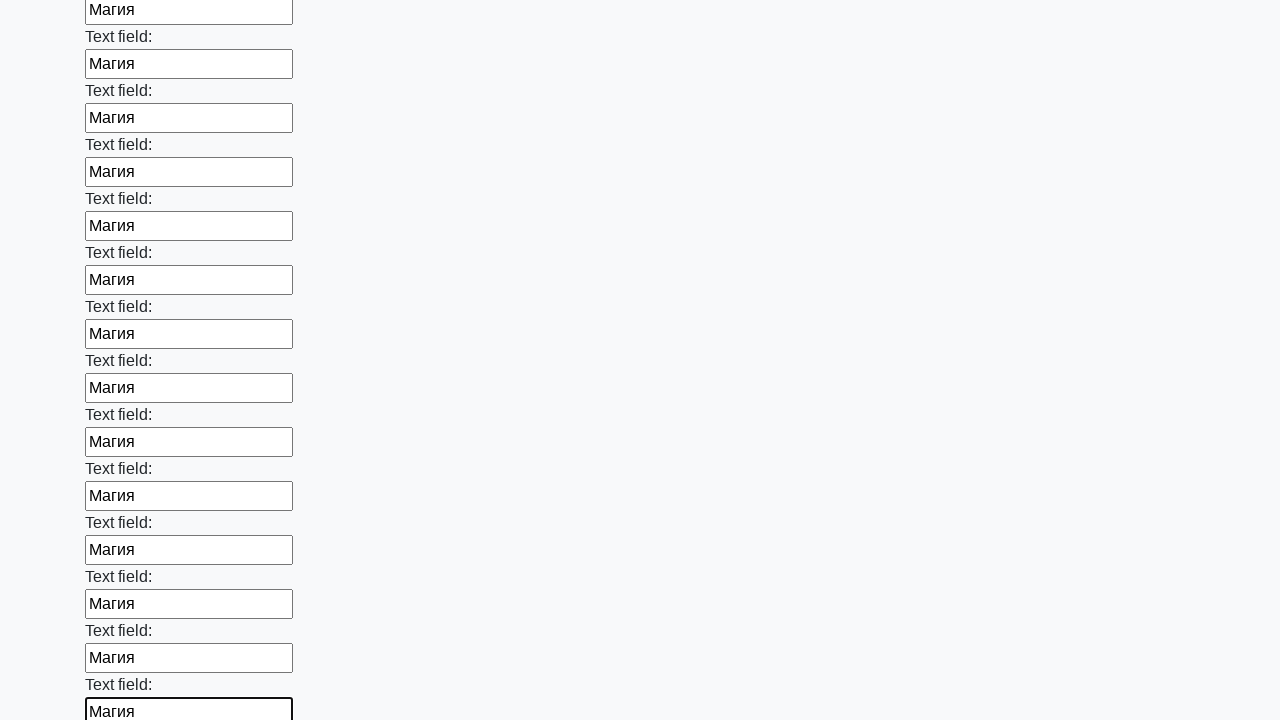

Filled a text input field with 'Магия' on div [type="text"] >> nth=43
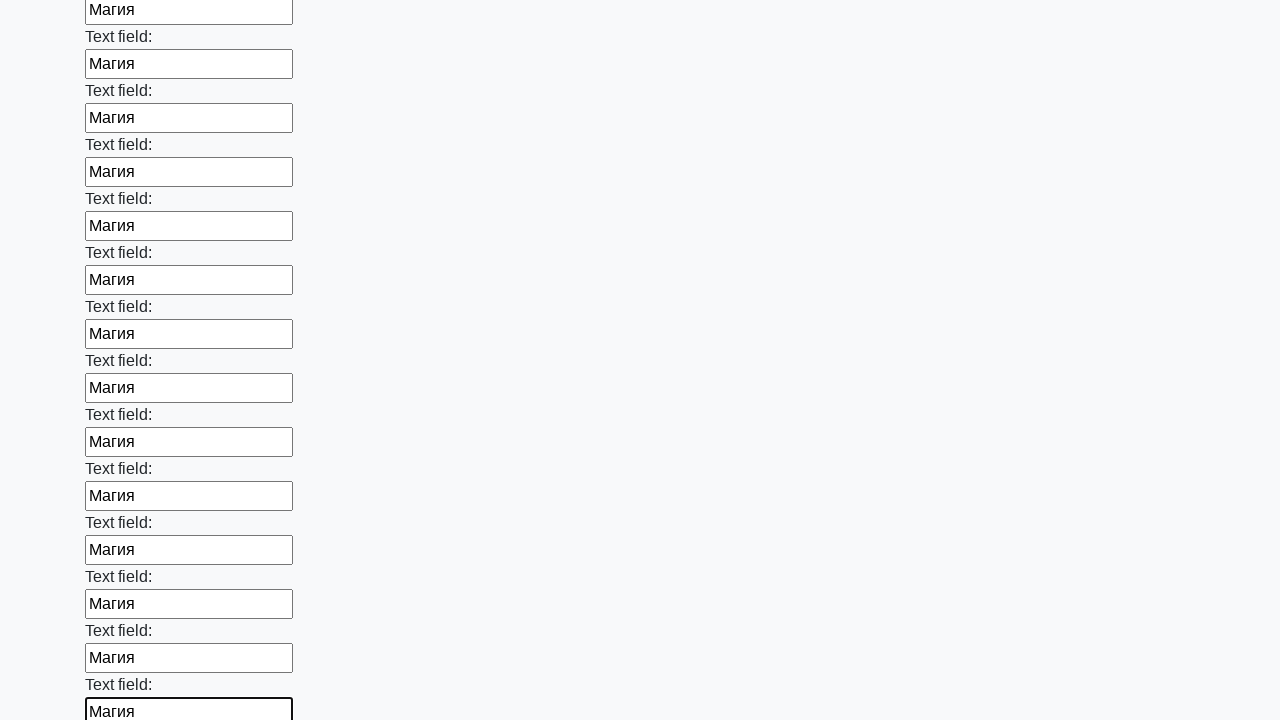

Filled a text input field with 'Магия' on div [type="text"] >> nth=44
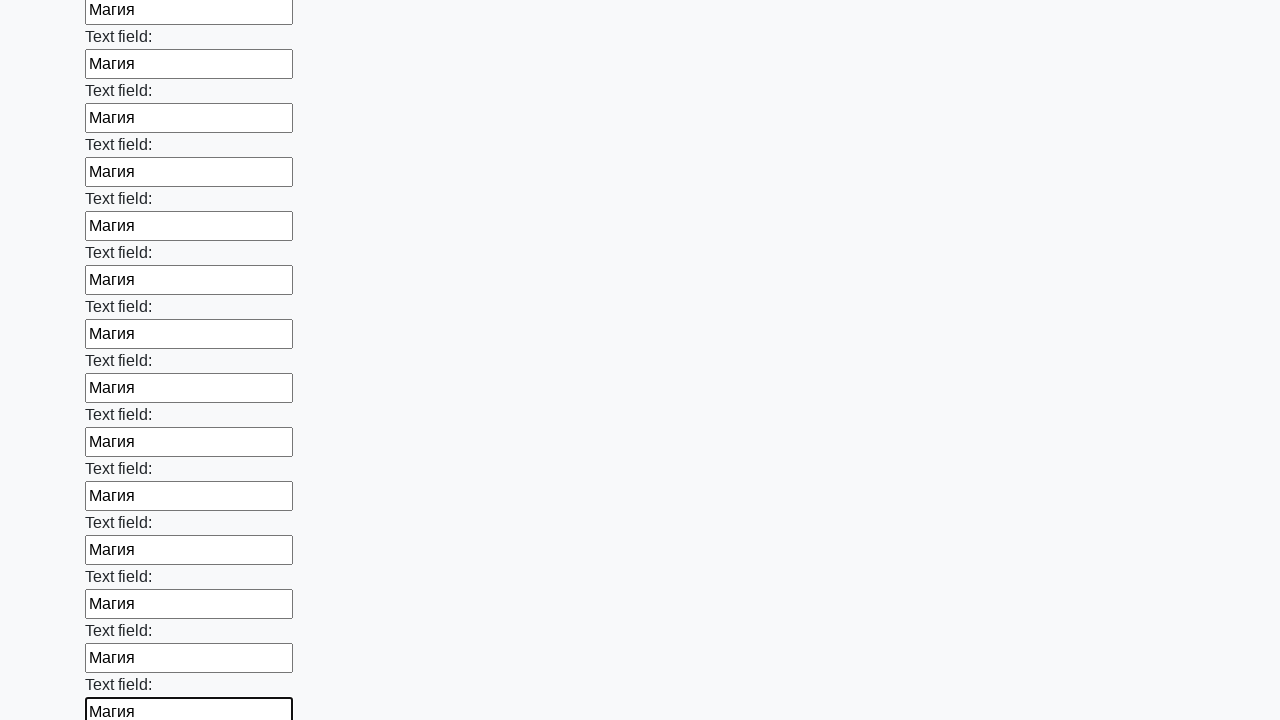

Filled a text input field with 'Магия' on div [type="text"] >> nth=45
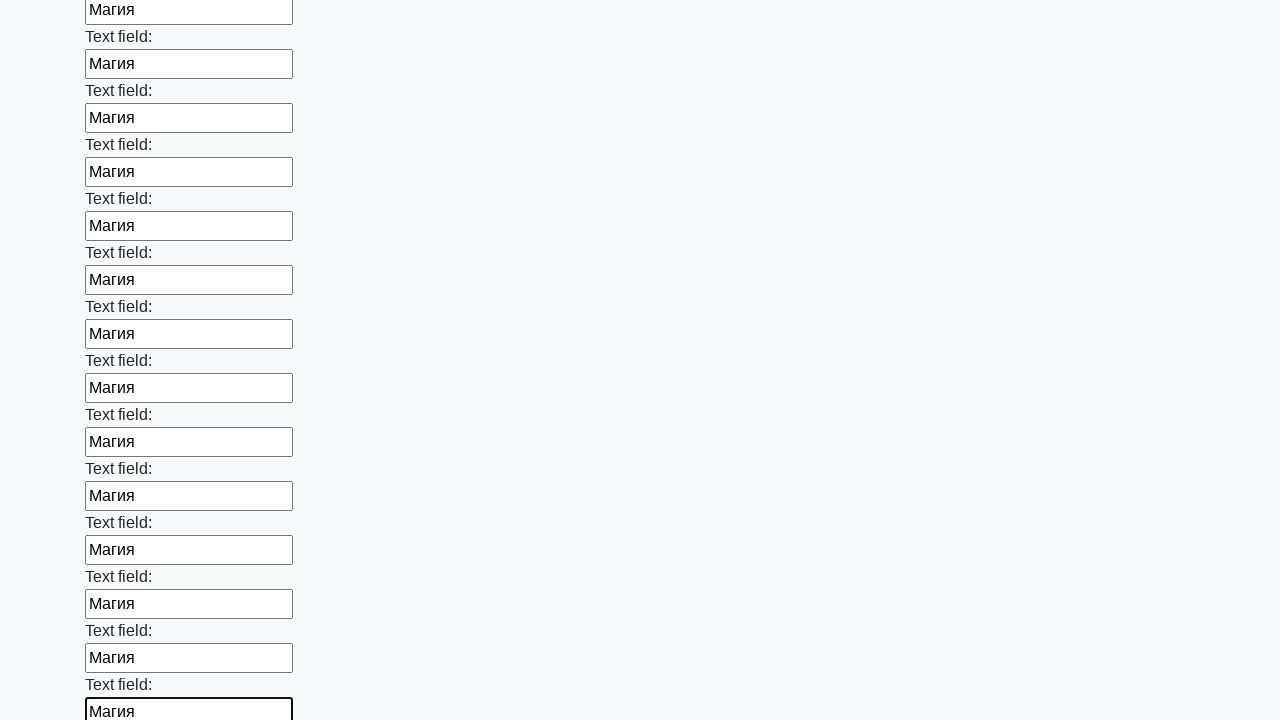

Filled a text input field with 'Магия' on div [type="text"] >> nth=46
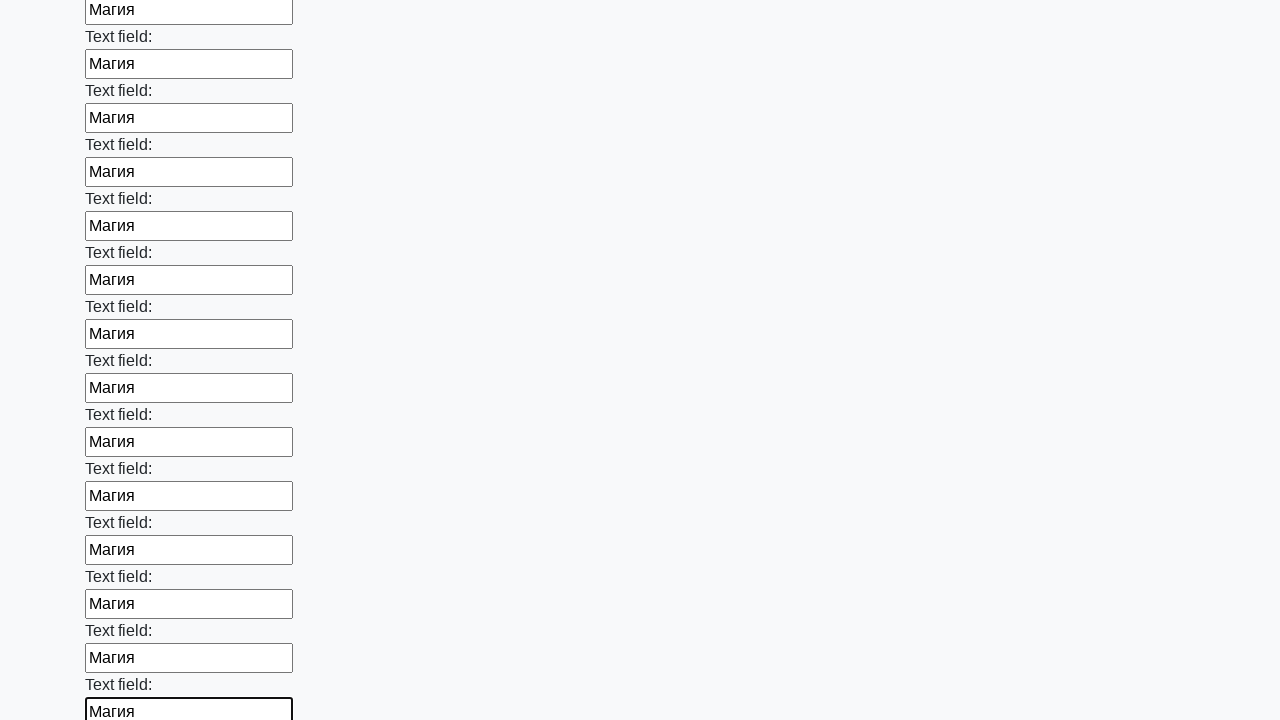

Filled a text input field with 'Магия' on div [type="text"] >> nth=47
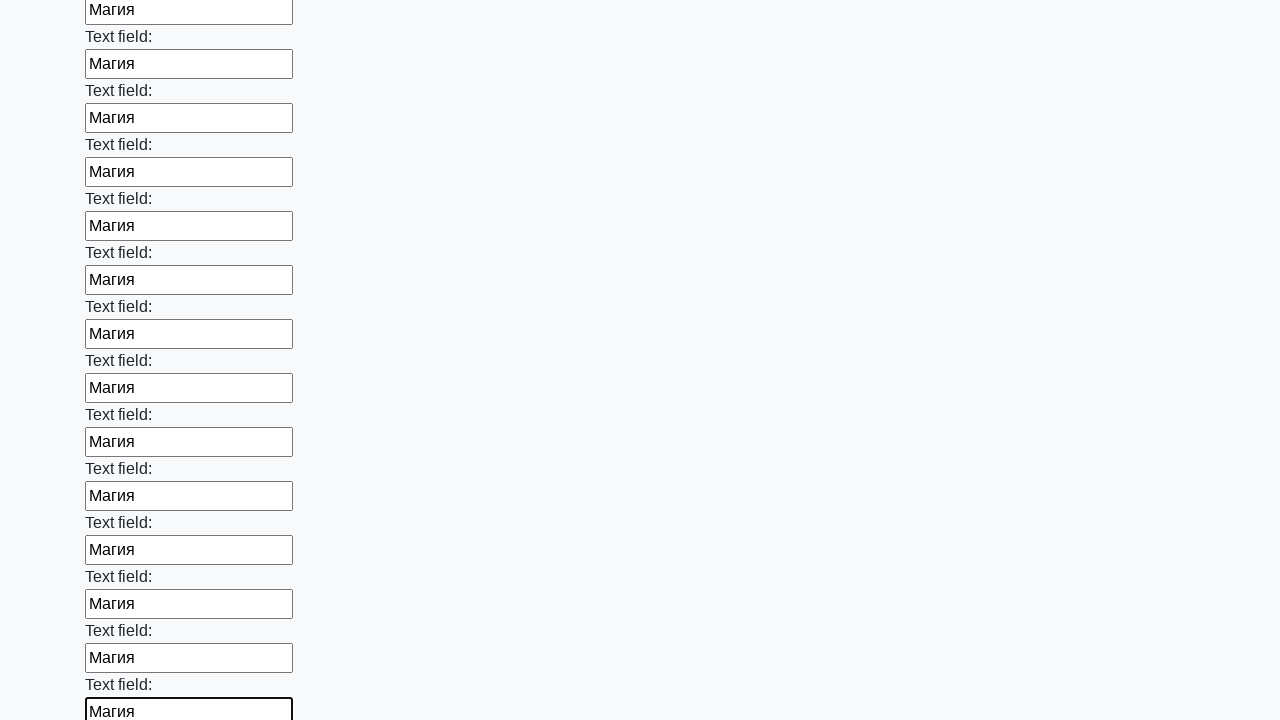

Filled a text input field with 'Магия' on div [type="text"] >> nth=48
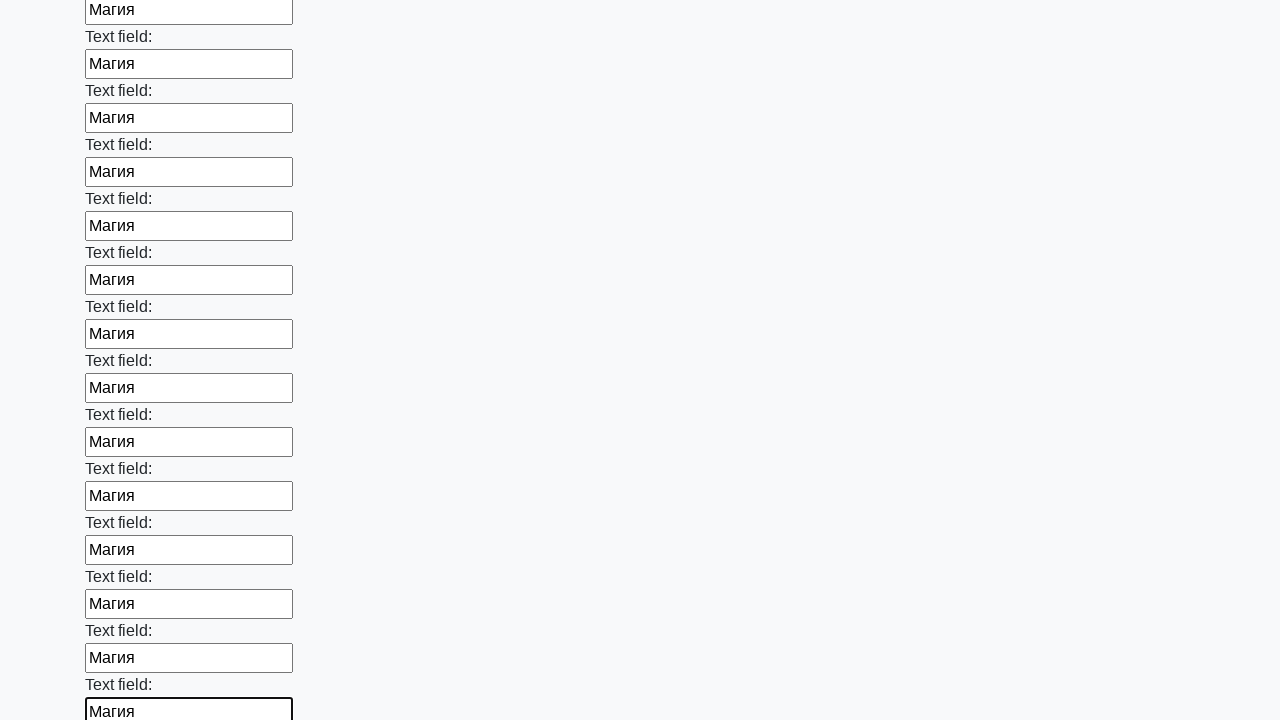

Filled a text input field with 'Магия' on div [type="text"] >> nth=49
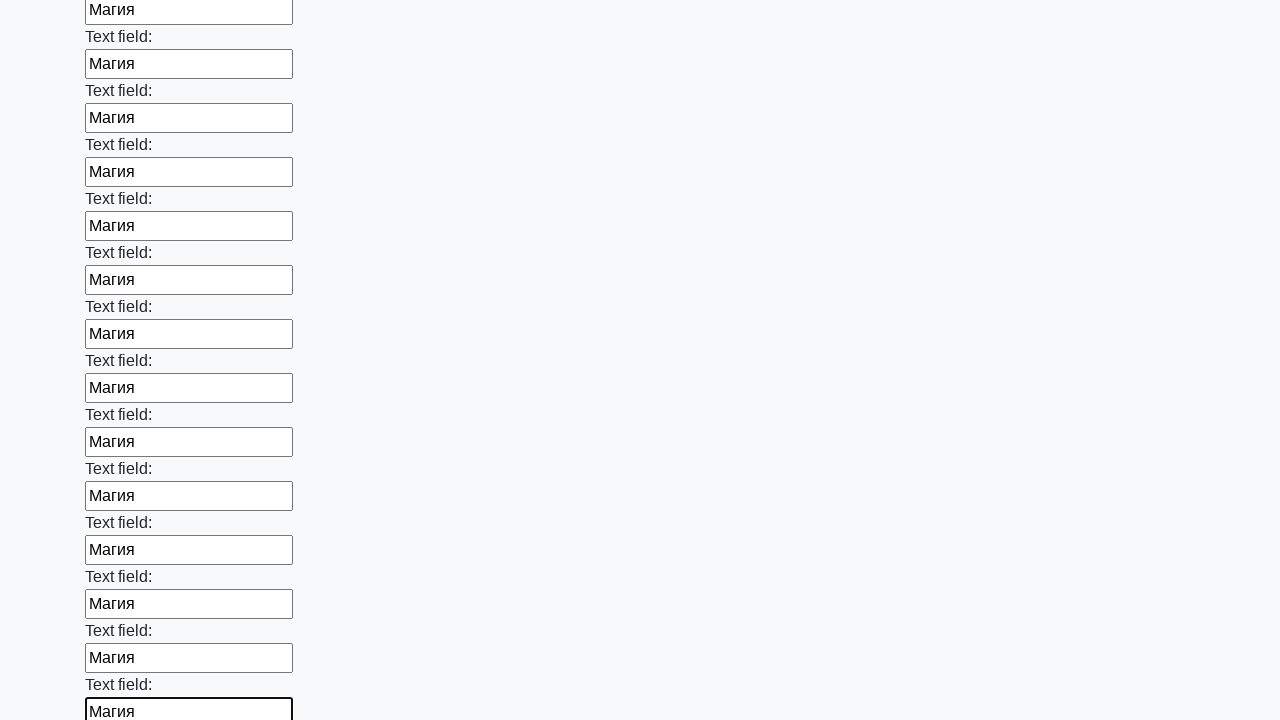

Filled a text input field with 'Магия' on div [type="text"] >> nth=50
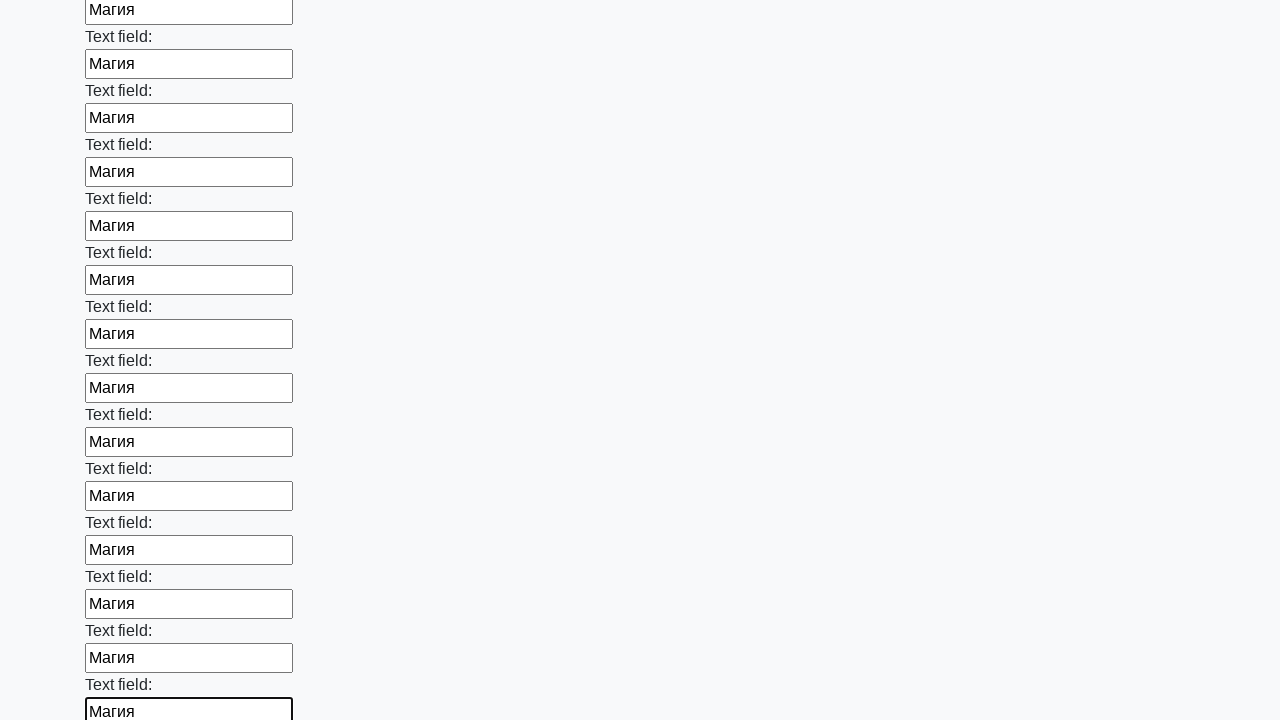

Filled a text input field with 'Магия' on div [type="text"] >> nth=51
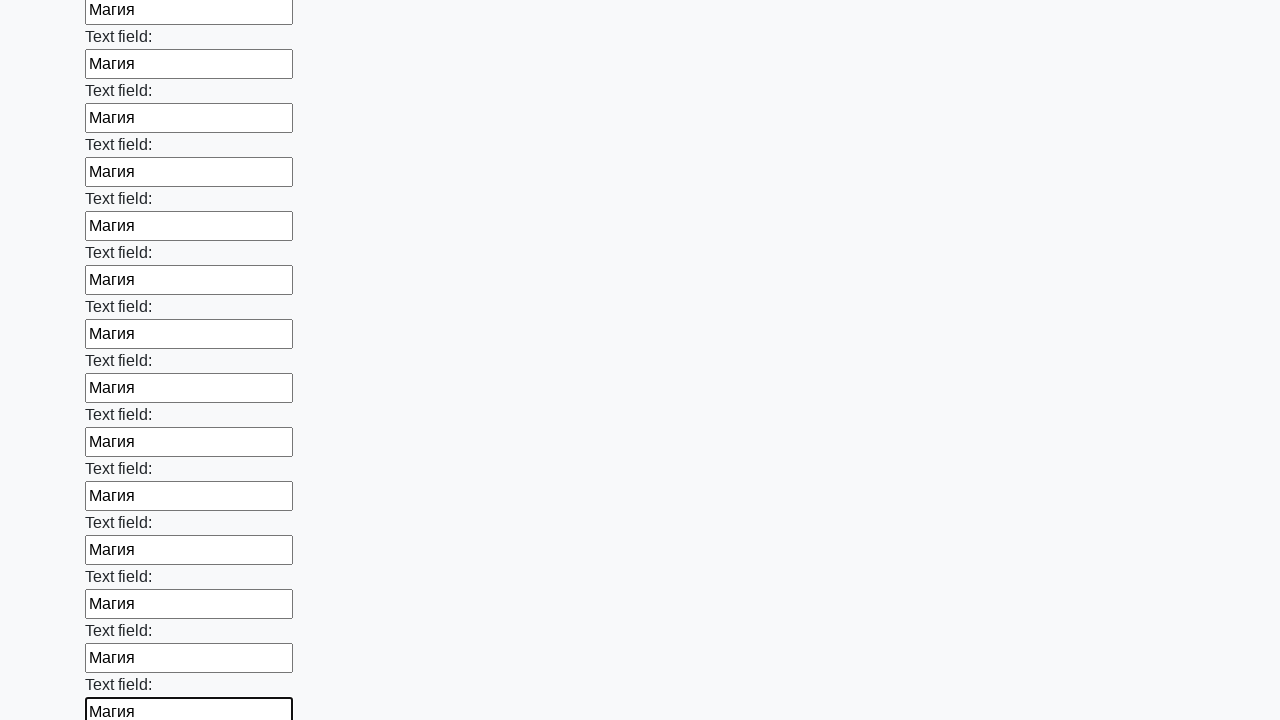

Filled a text input field with 'Магия' on div [type="text"] >> nth=52
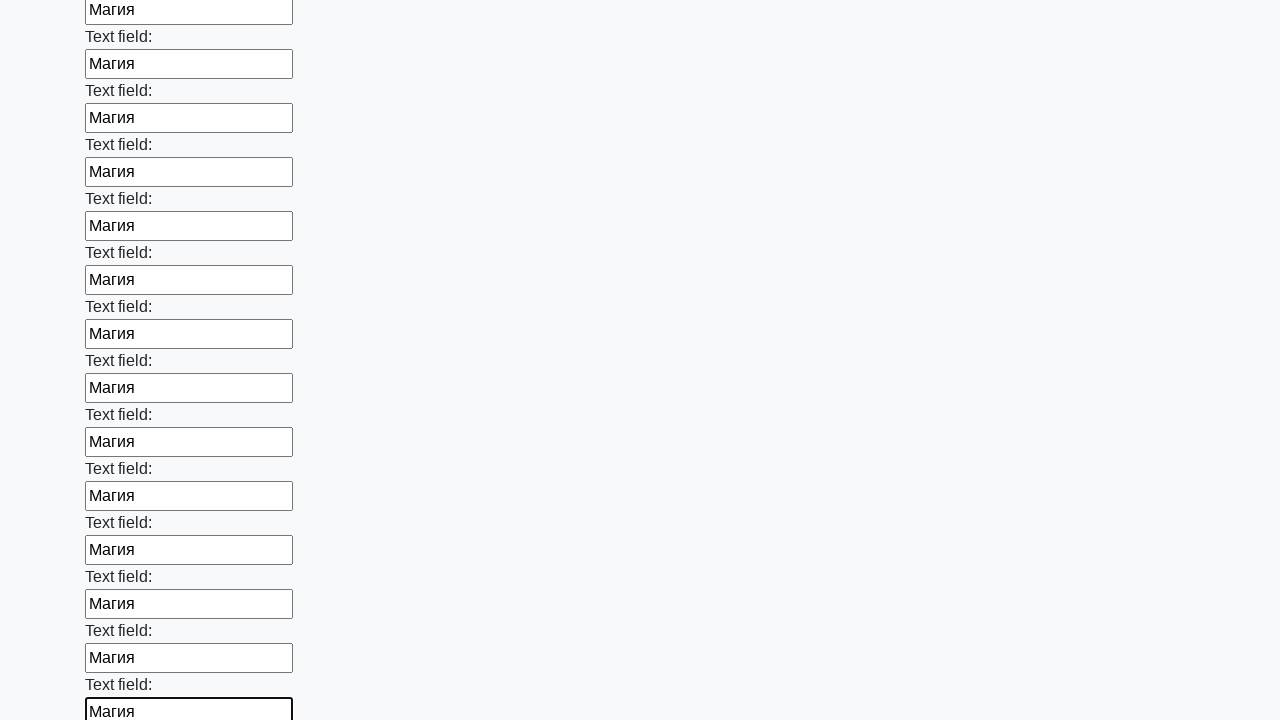

Filled a text input field with 'Магия' on div [type="text"] >> nth=53
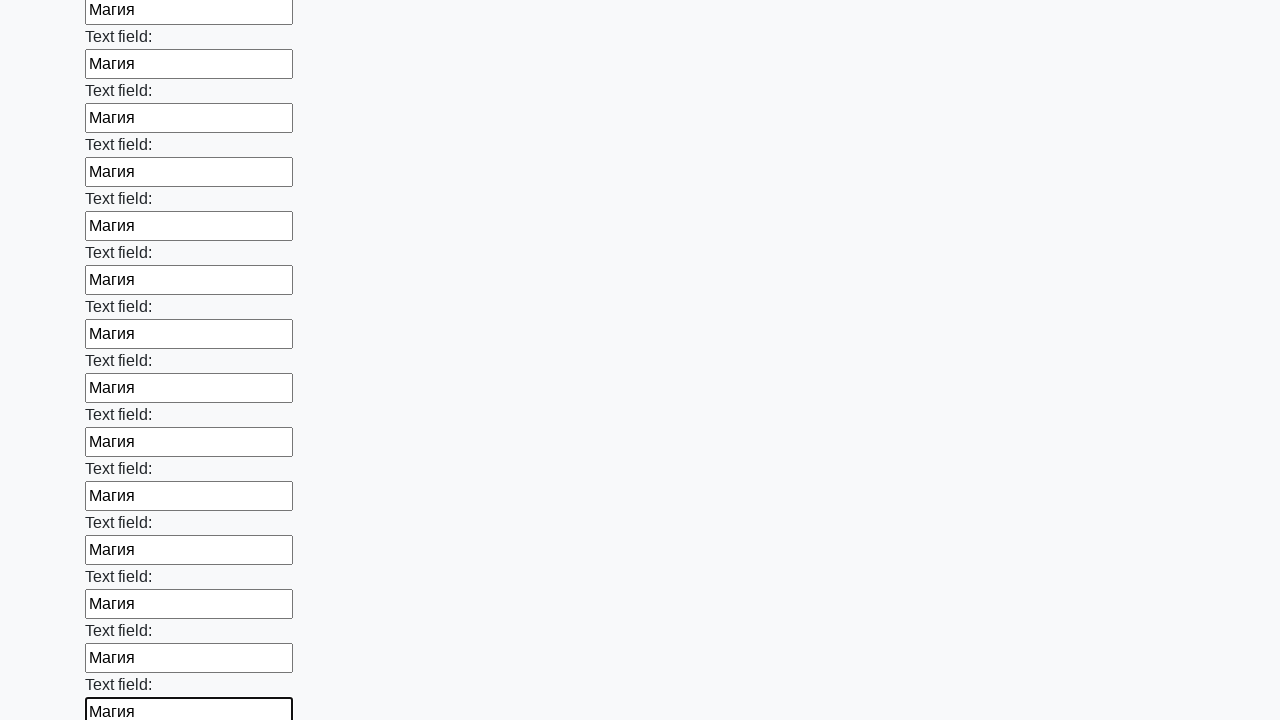

Filled a text input field with 'Магия' on div [type="text"] >> nth=54
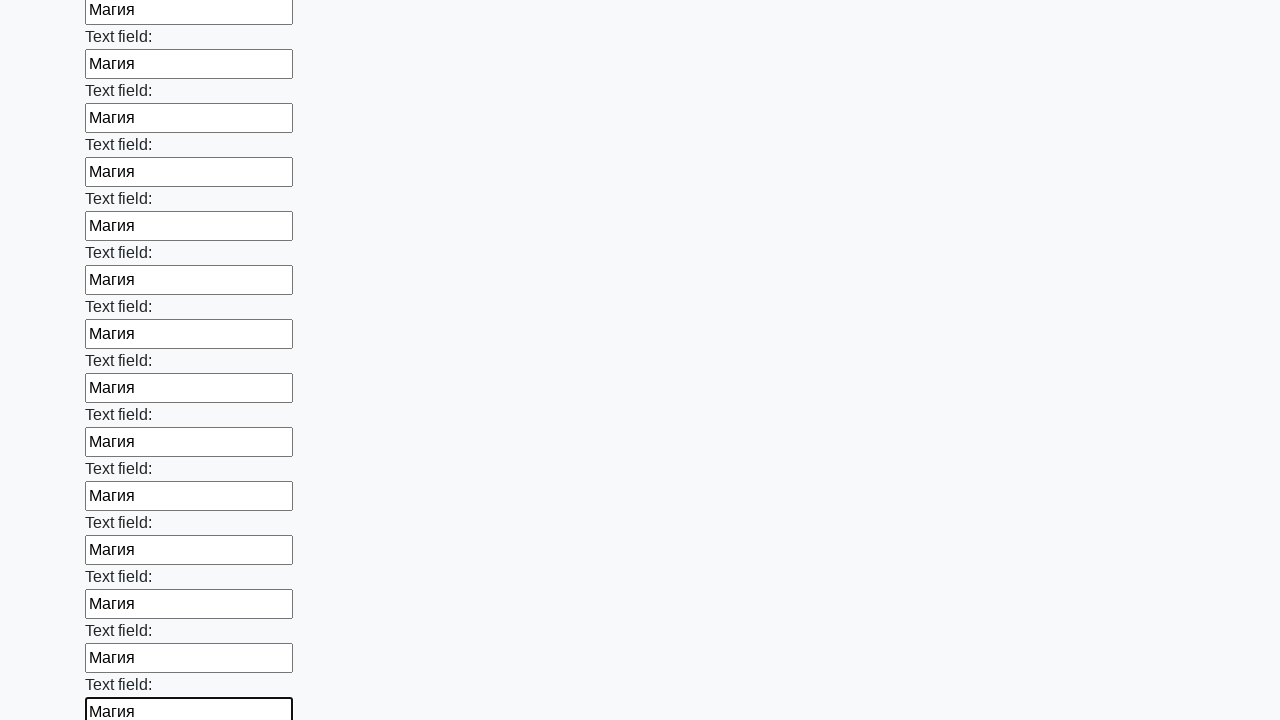

Filled a text input field with 'Магия' on div [type="text"] >> nth=55
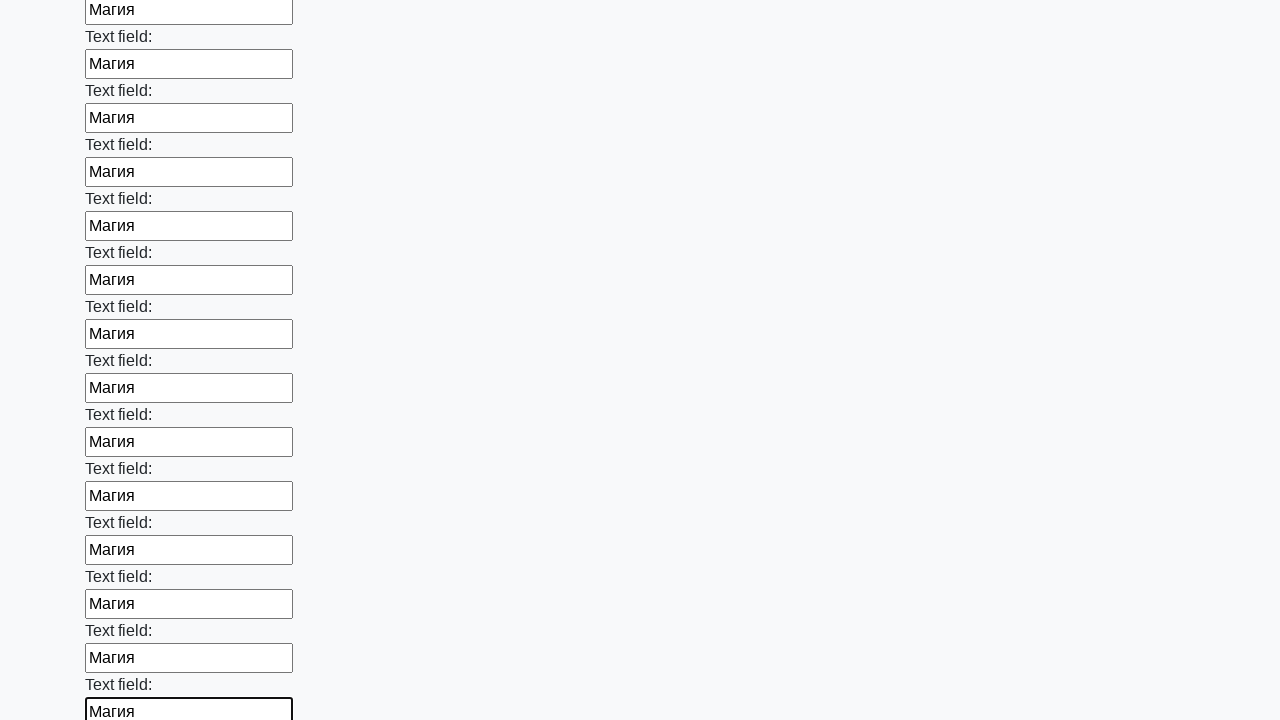

Filled a text input field with 'Магия' on div [type="text"] >> nth=56
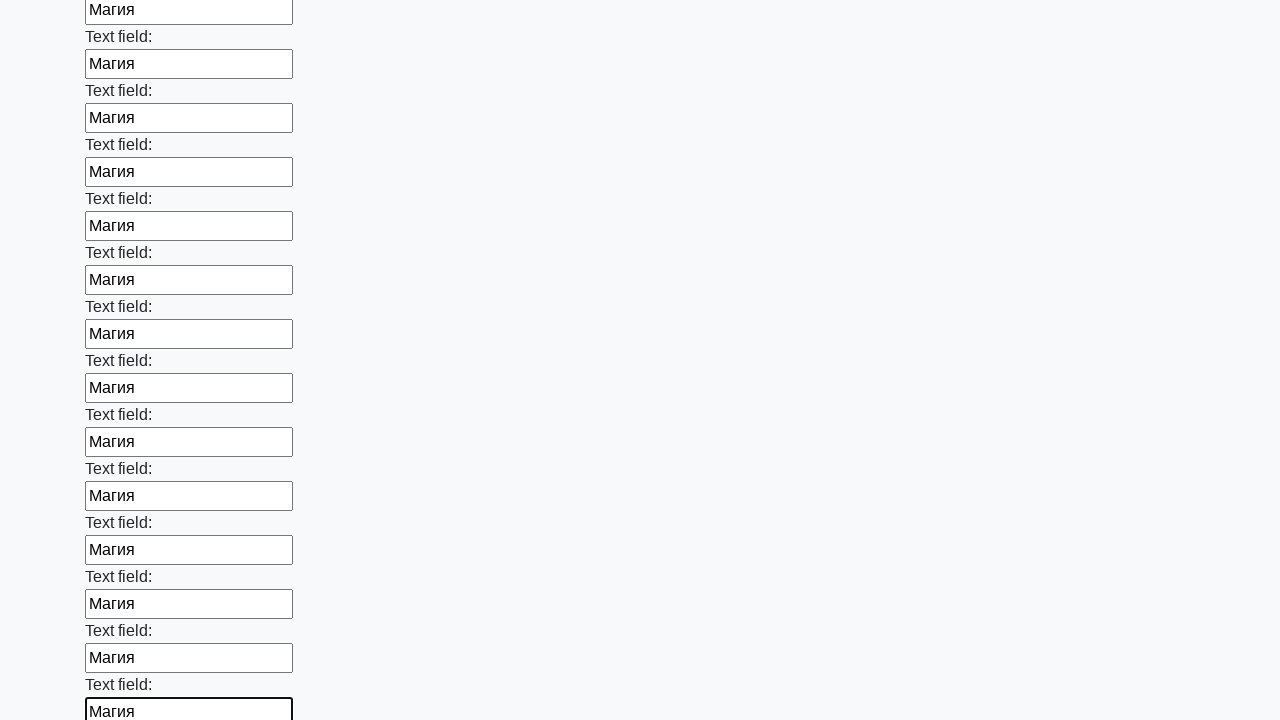

Filled a text input field with 'Магия' on div [type="text"] >> nth=57
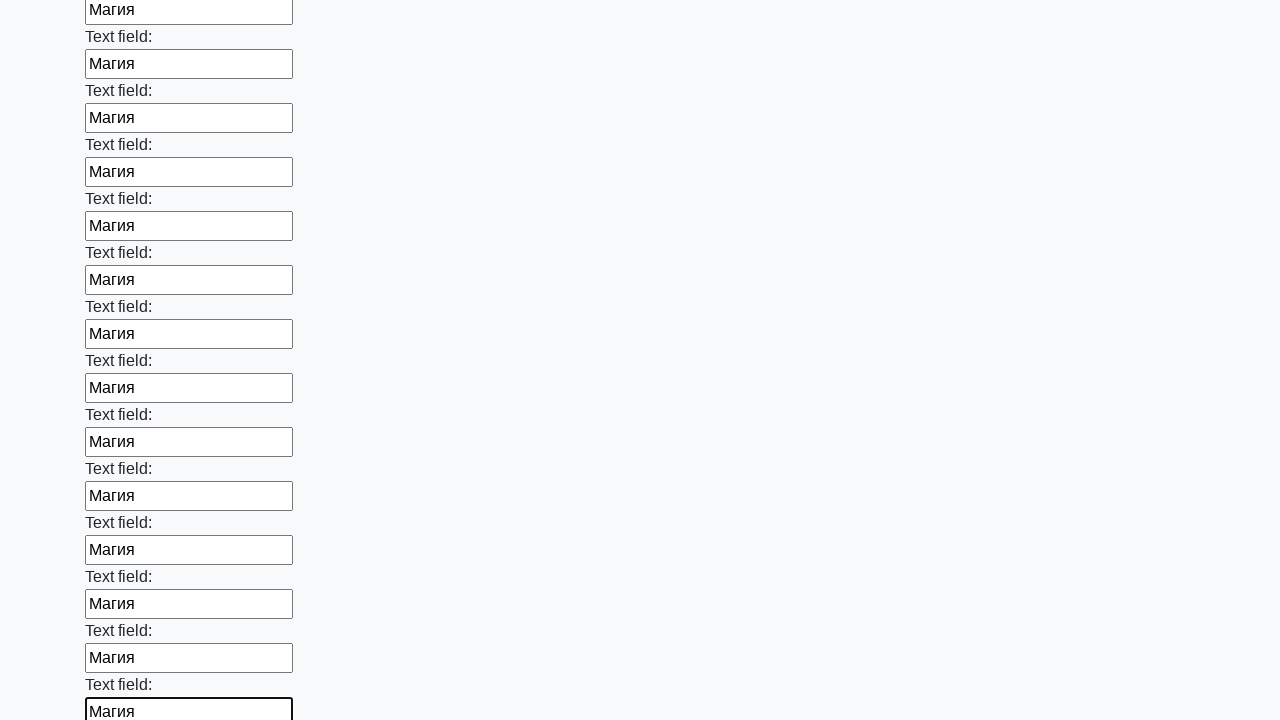

Filled a text input field with 'Магия' on div [type="text"] >> nth=58
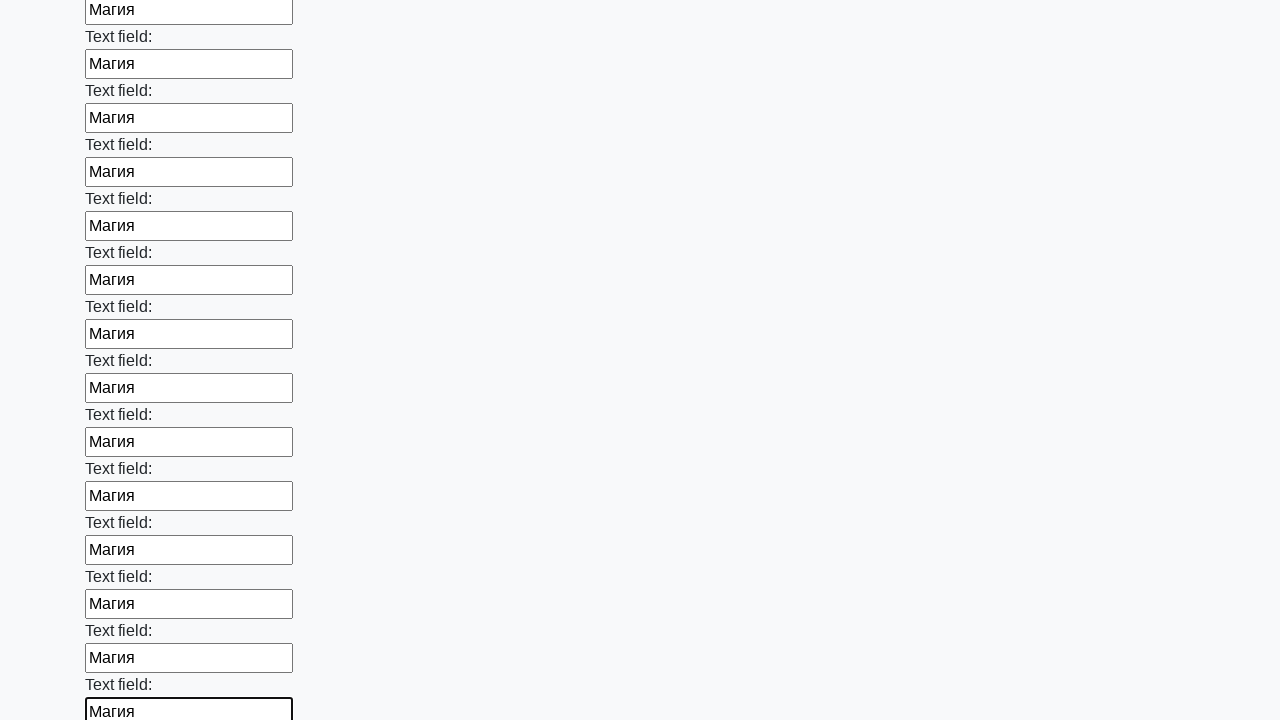

Filled a text input field with 'Магия' on div [type="text"] >> nth=59
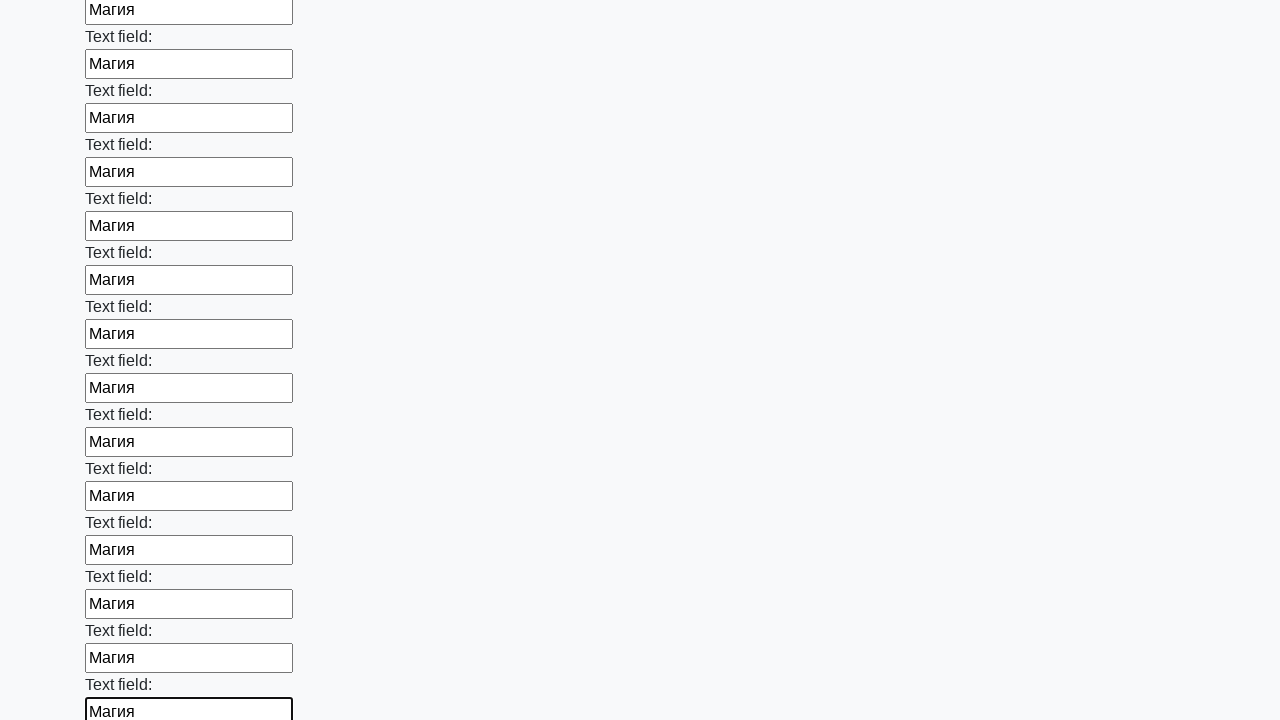

Filled a text input field with 'Магия' on div [type="text"] >> nth=60
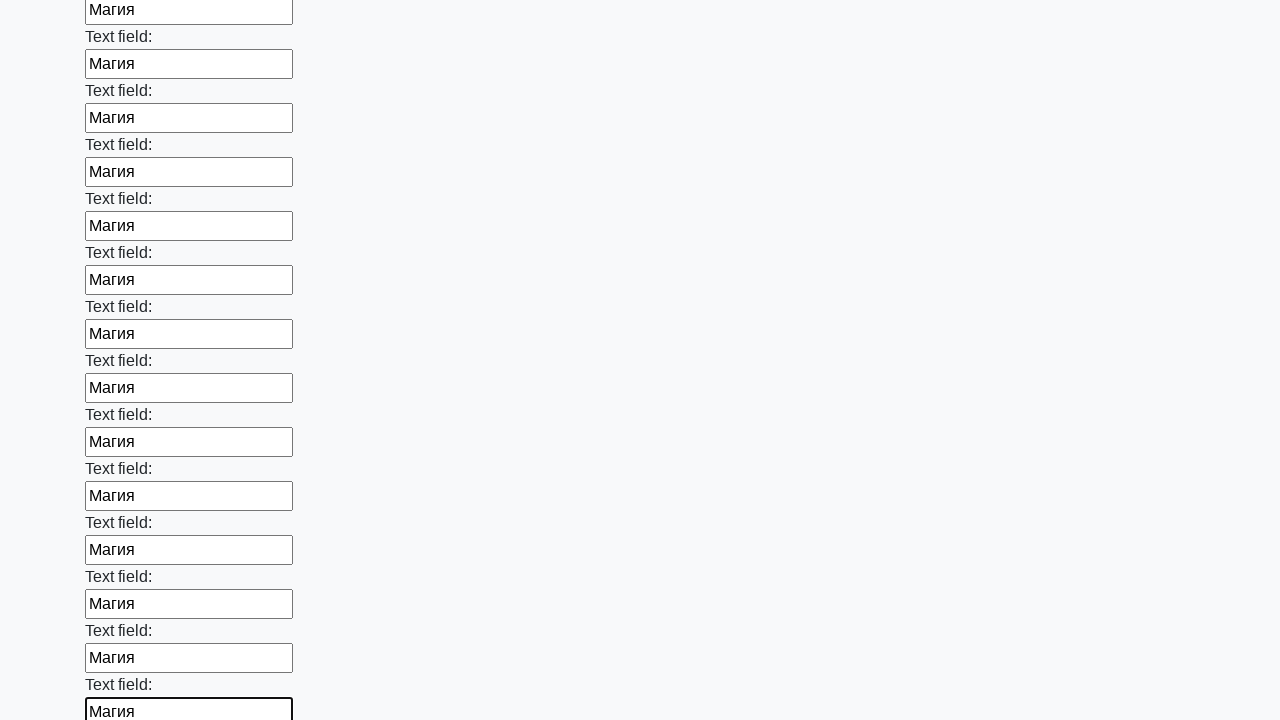

Filled a text input field with 'Магия' on div [type="text"] >> nth=61
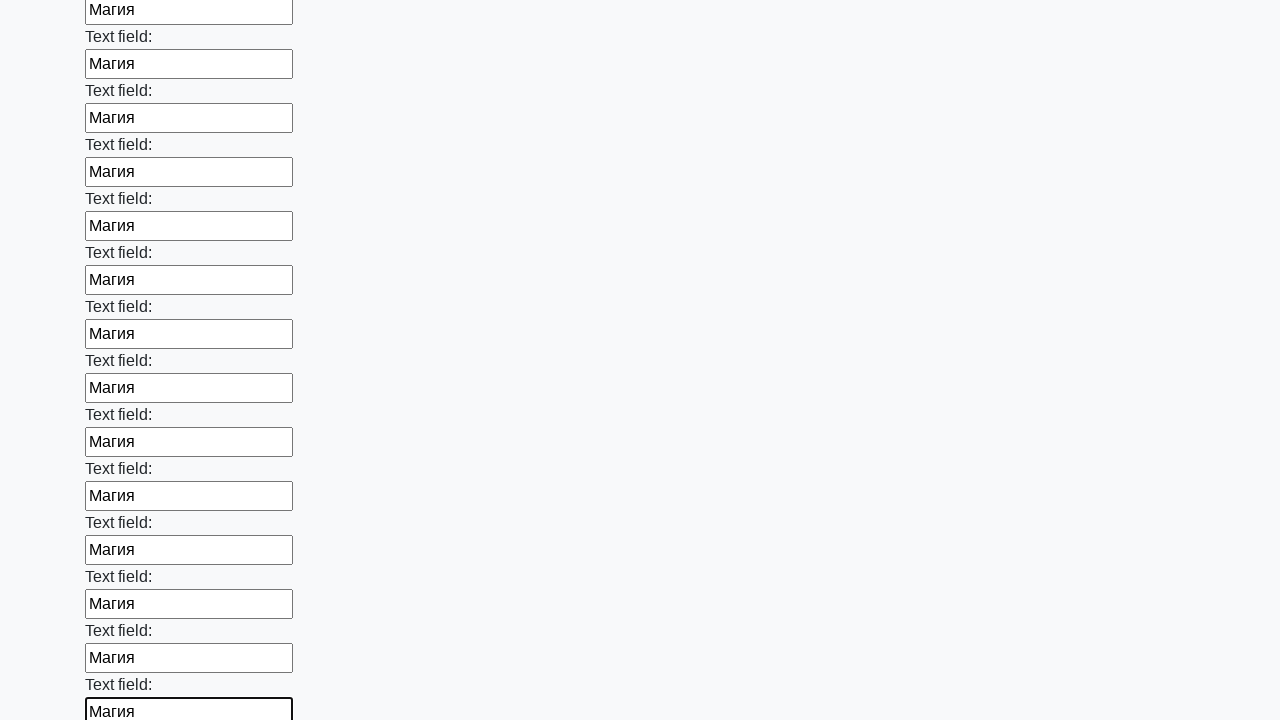

Filled a text input field with 'Магия' on div [type="text"] >> nth=62
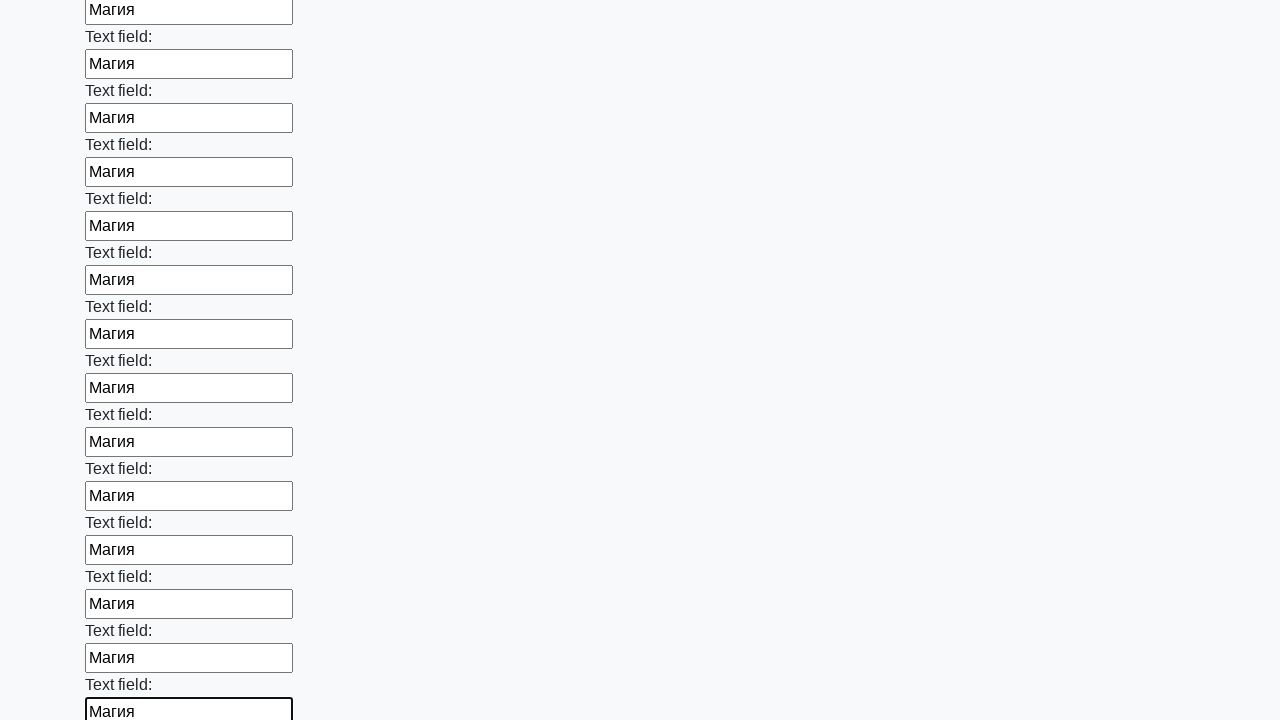

Filled a text input field with 'Магия' on div [type="text"] >> nth=63
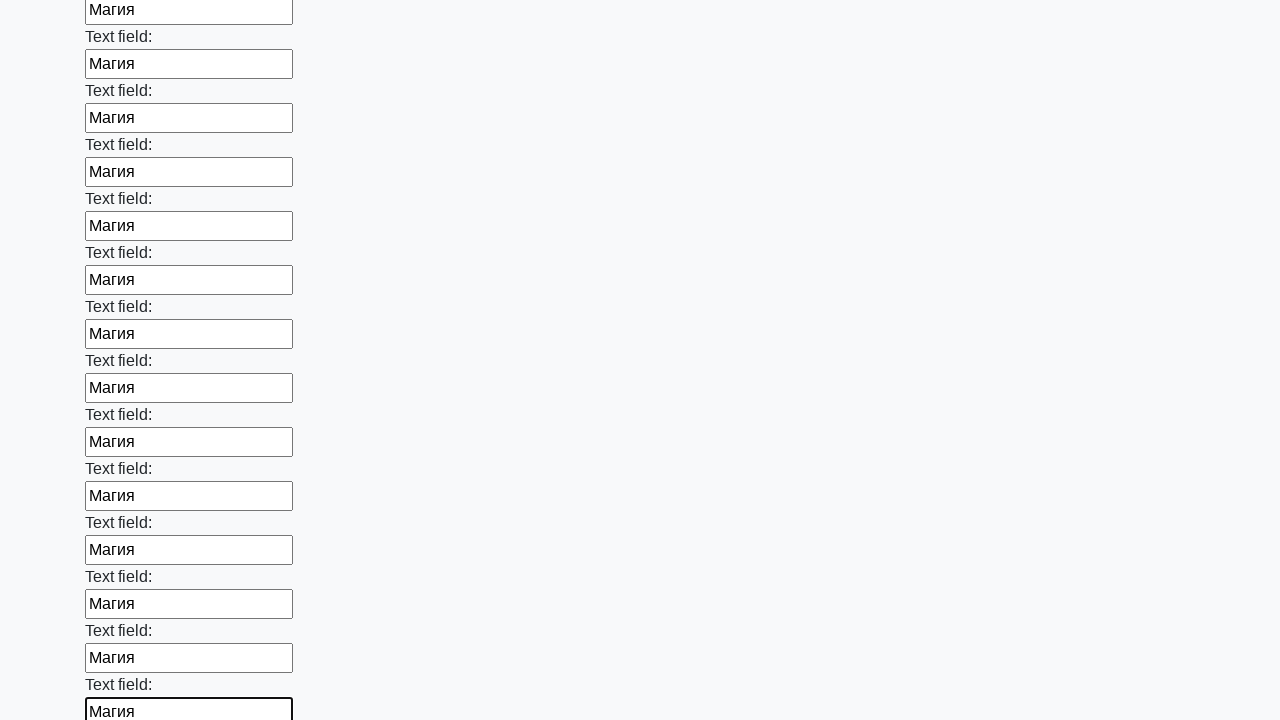

Filled a text input field with 'Магия' on div [type="text"] >> nth=64
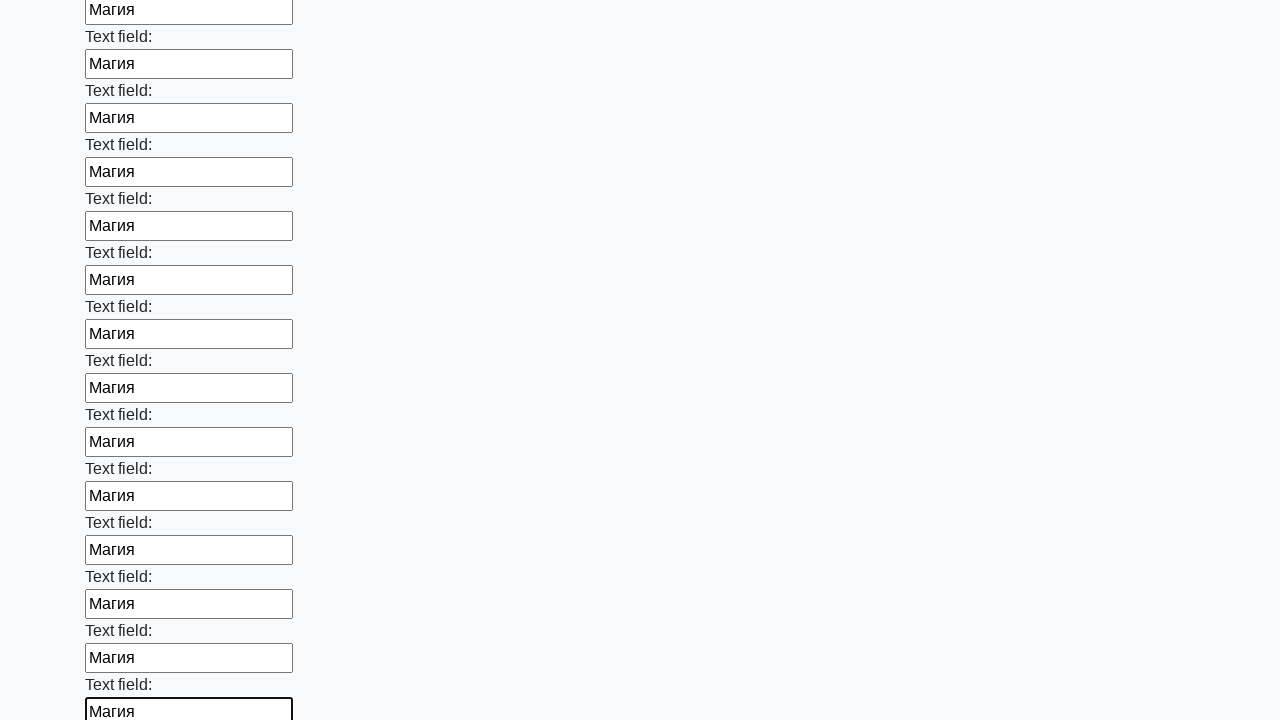

Filled a text input field with 'Магия' on div [type="text"] >> nth=65
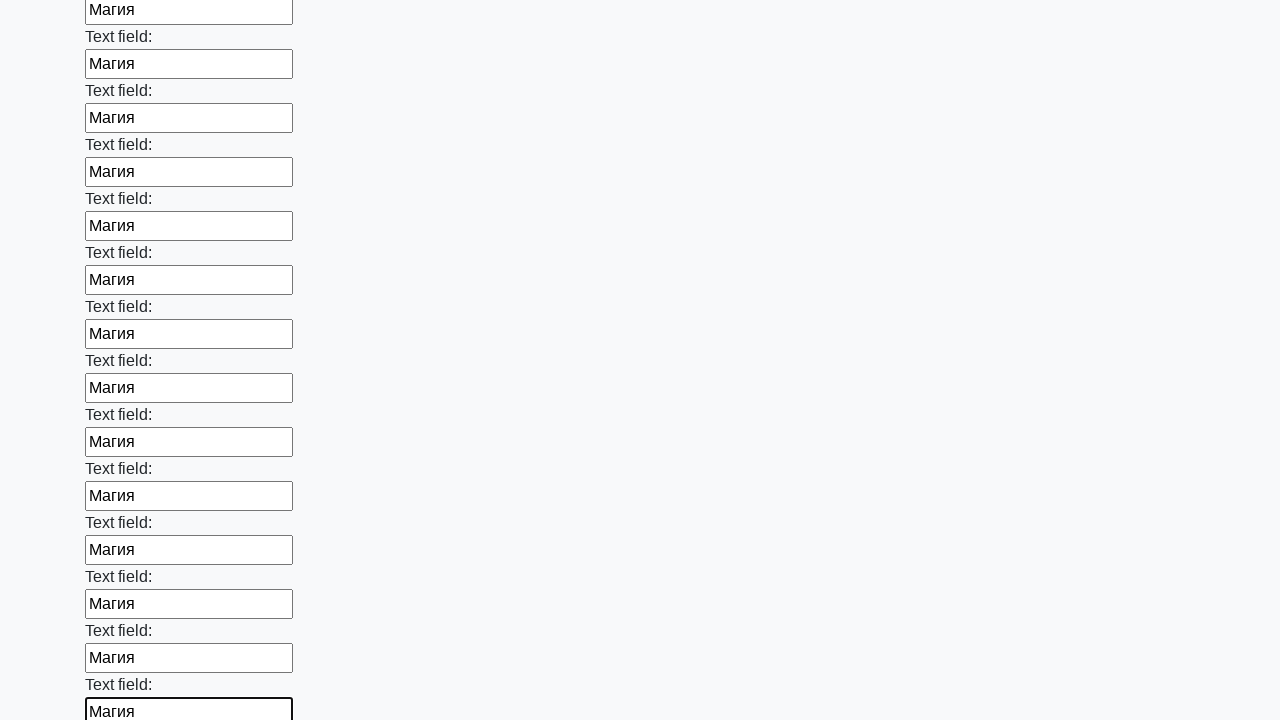

Filled a text input field with 'Магия' on div [type="text"] >> nth=66
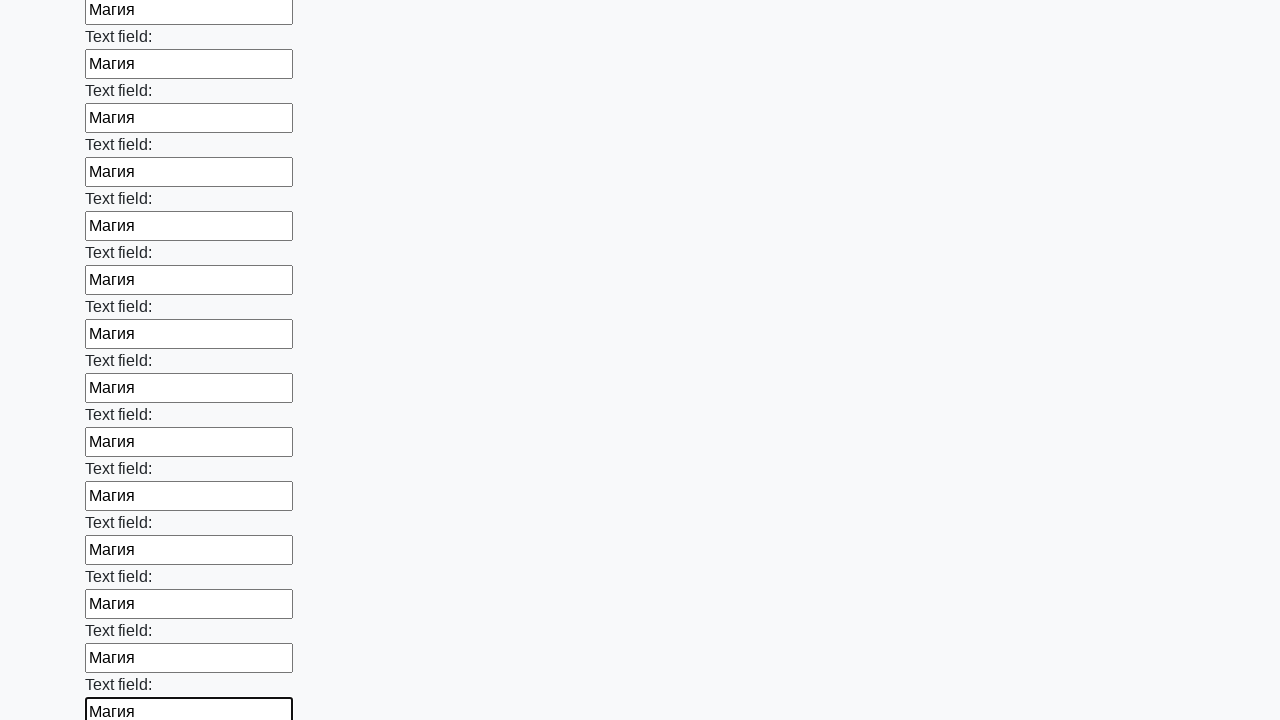

Filled a text input field with 'Магия' on div [type="text"] >> nth=67
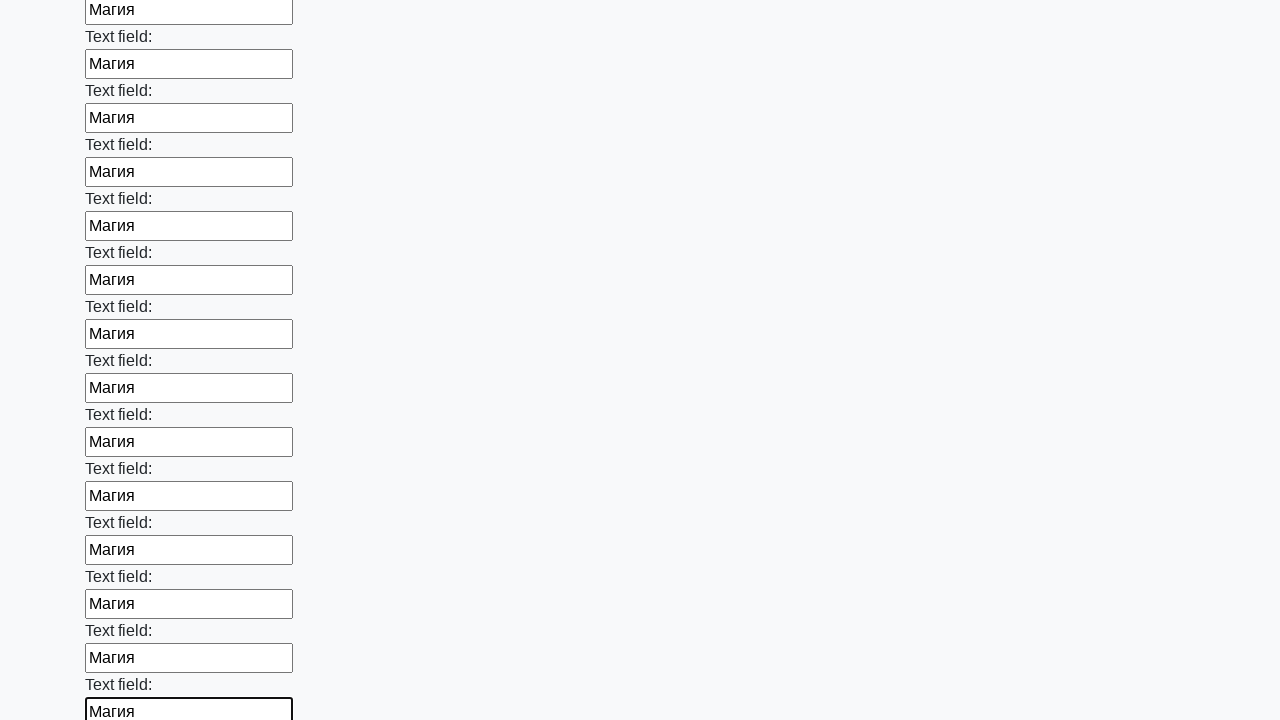

Filled a text input field with 'Магия' on div [type="text"] >> nth=68
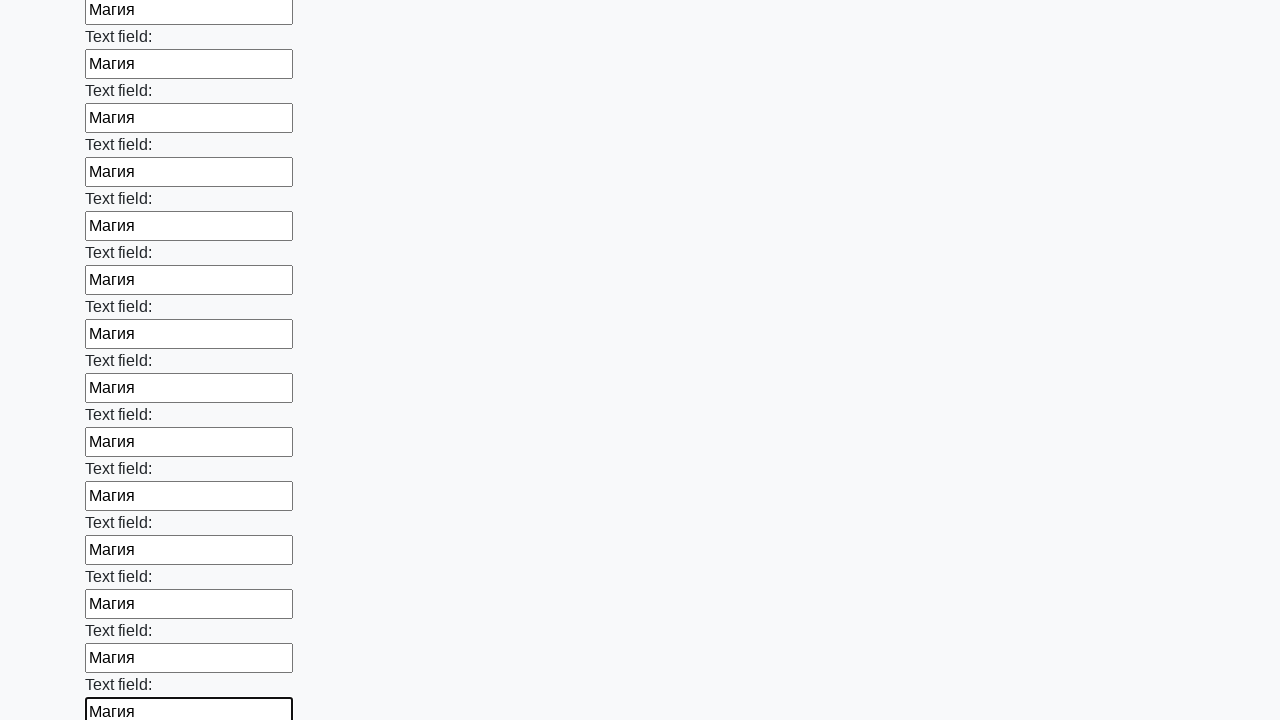

Filled a text input field with 'Магия' on div [type="text"] >> nth=69
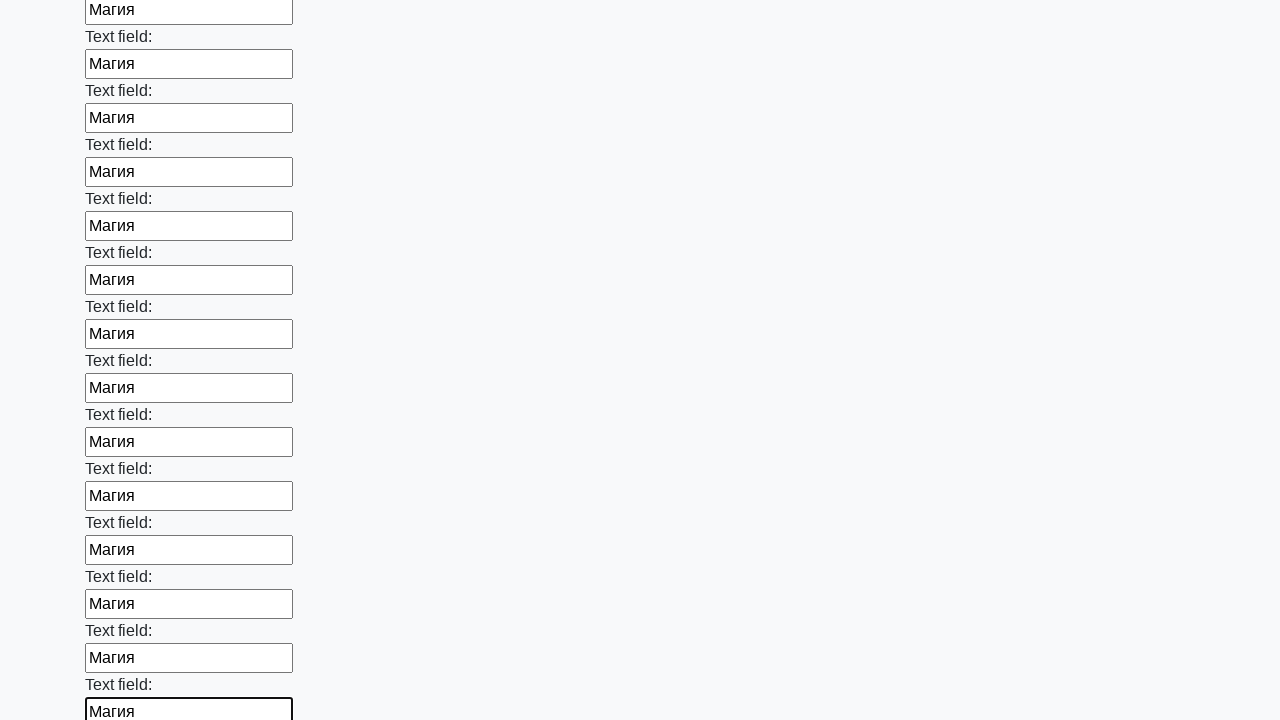

Filled a text input field with 'Магия' on div [type="text"] >> nth=70
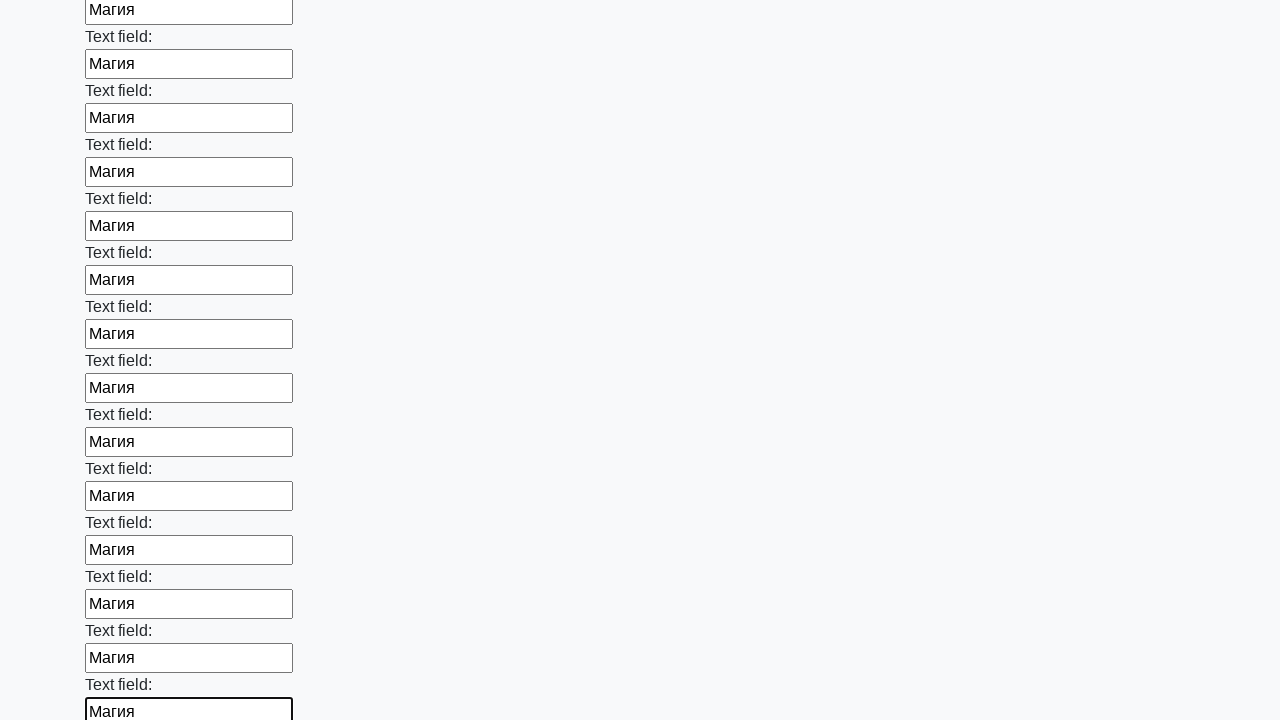

Filled a text input field with 'Магия' on div [type="text"] >> nth=71
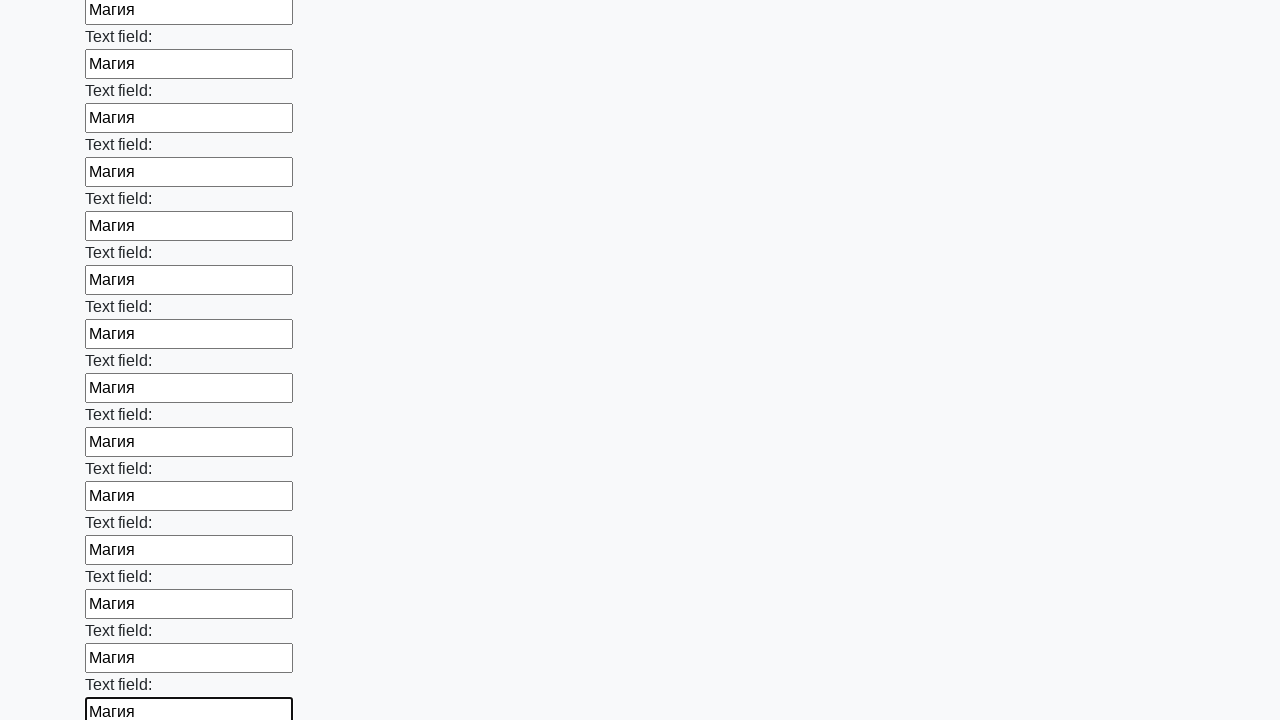

Filled a text input field with 'Магия' on div [type="text"] >> nth=72
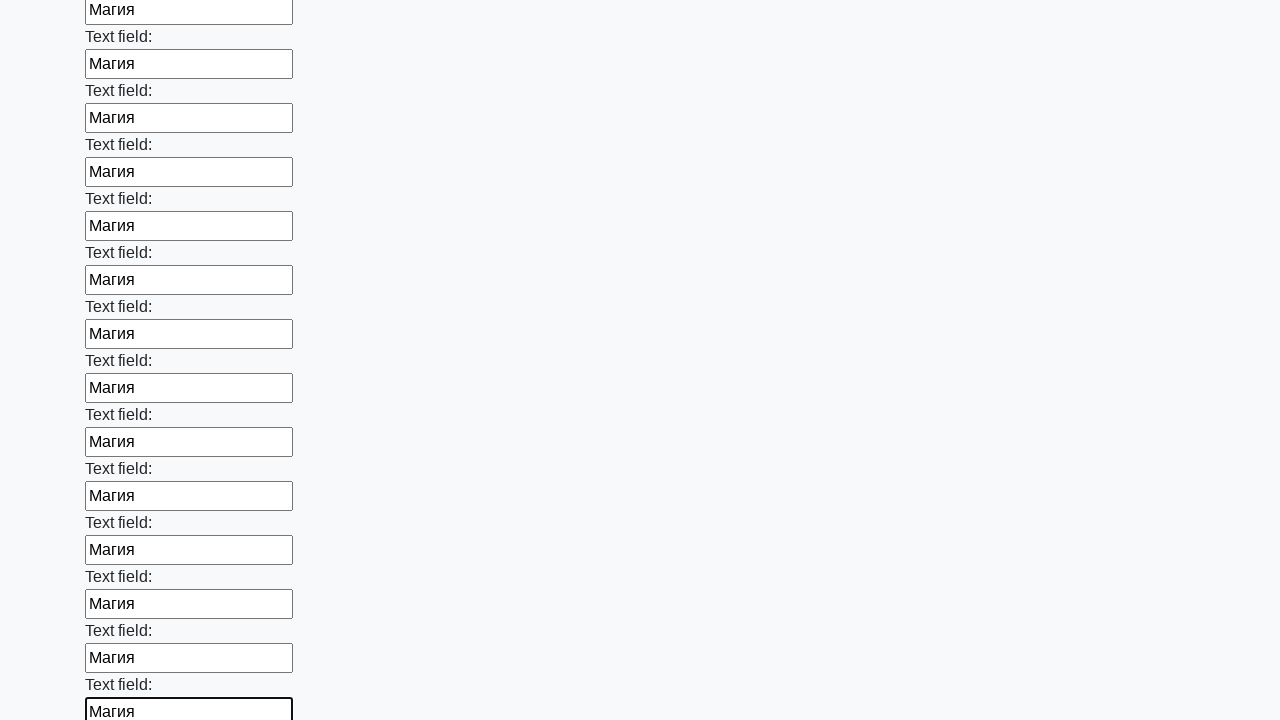

Filled a text input field with 'Магия' on div [type="text"] >> nth=73
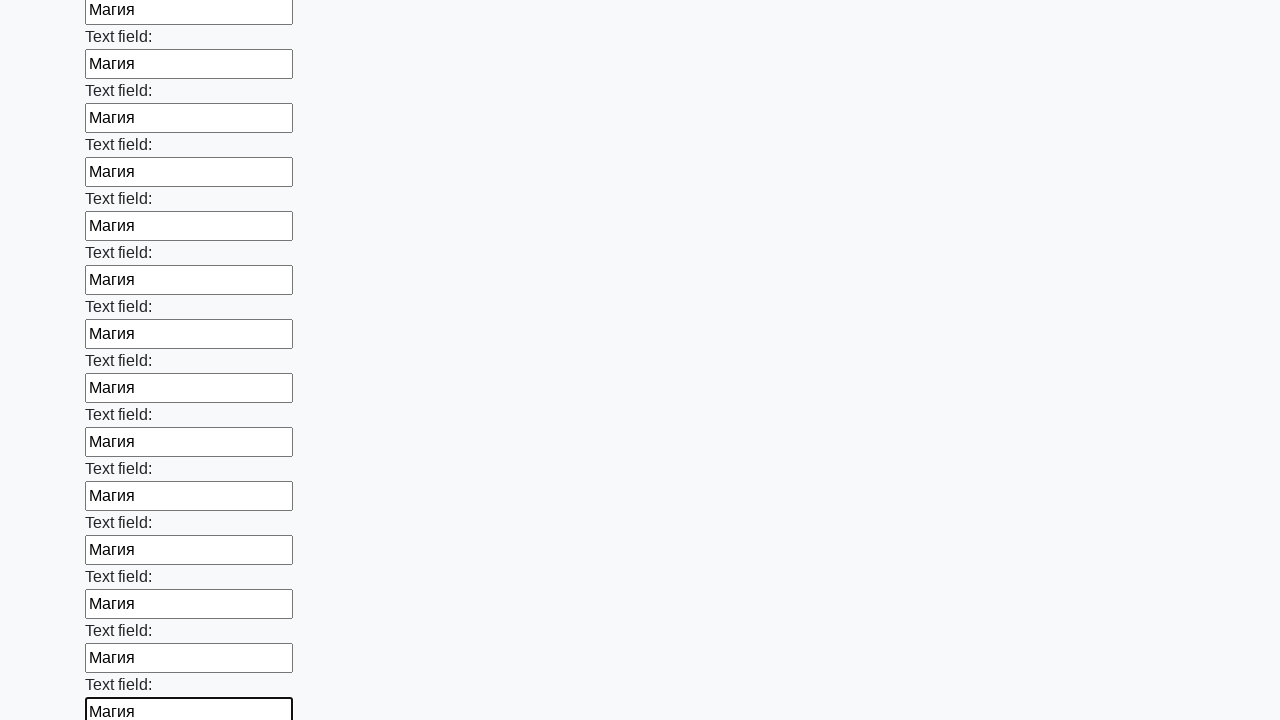

Filled a text input field with 'Магия' on div [type="text"] >> nth=74
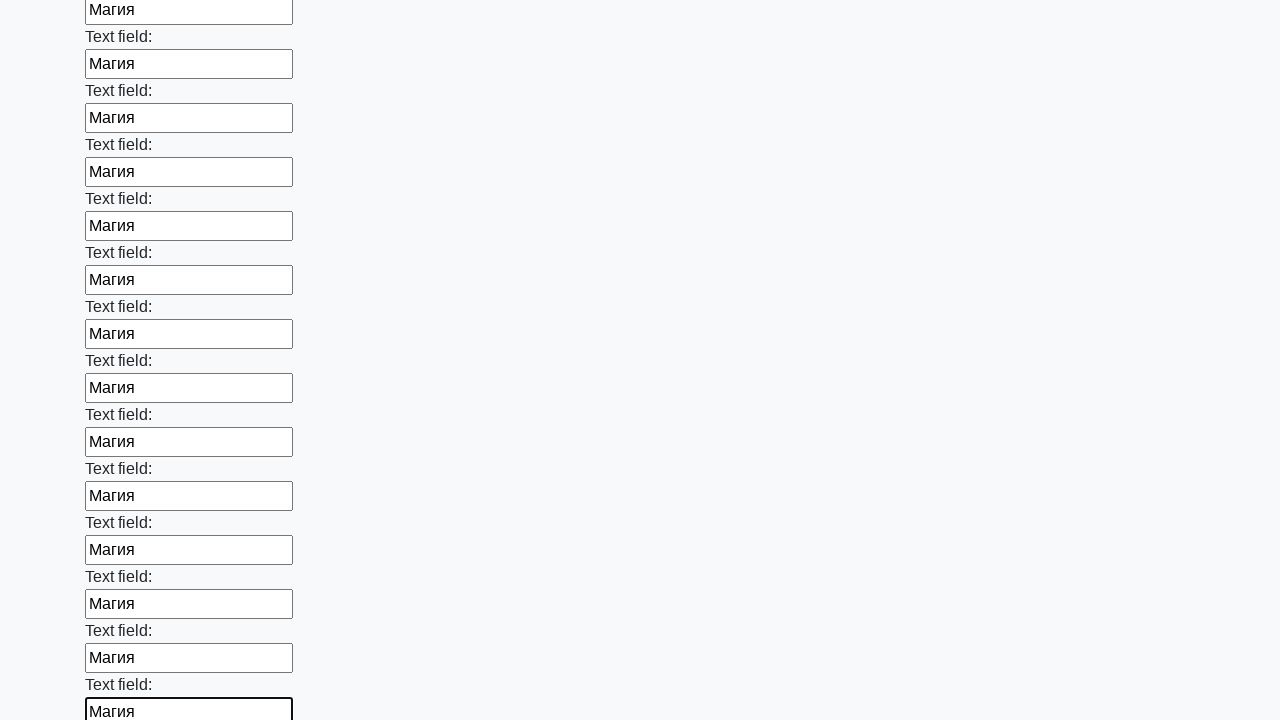

Filled a text input field with 'Магия' on div [type="text"] >> nth=75
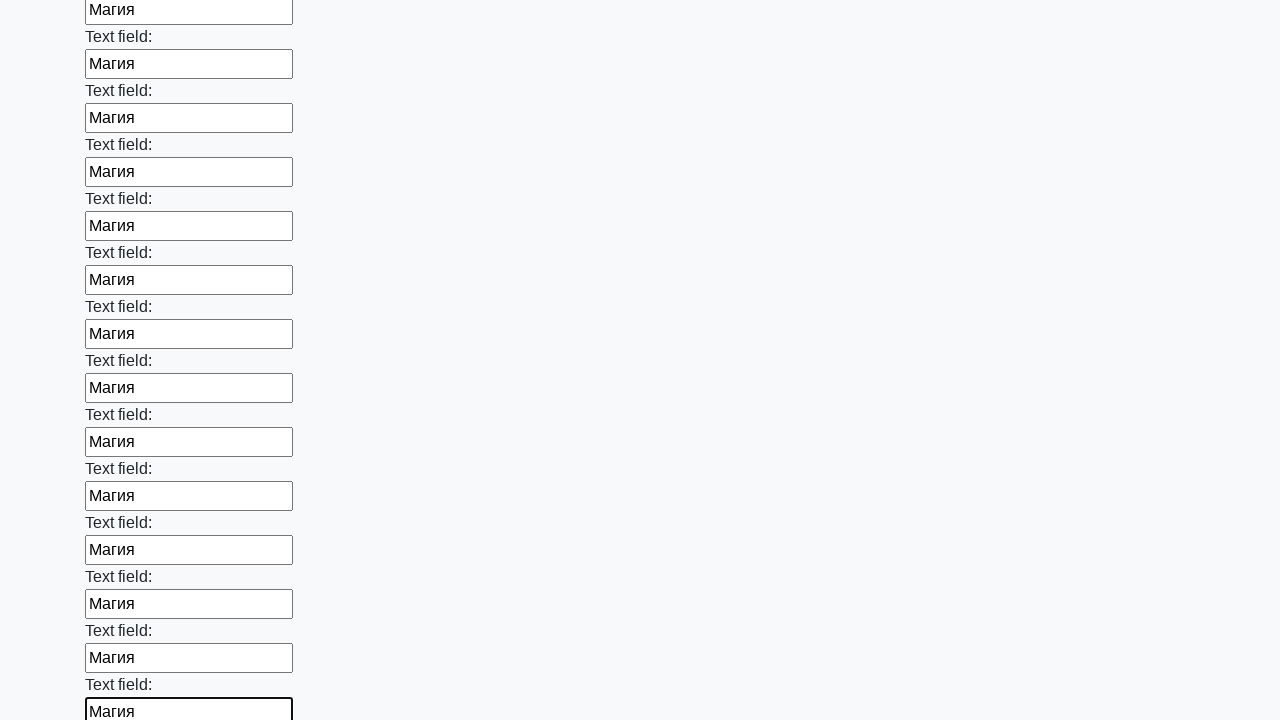

Filled a text input field with 'Магия' on div [type="text"] >> nth=76
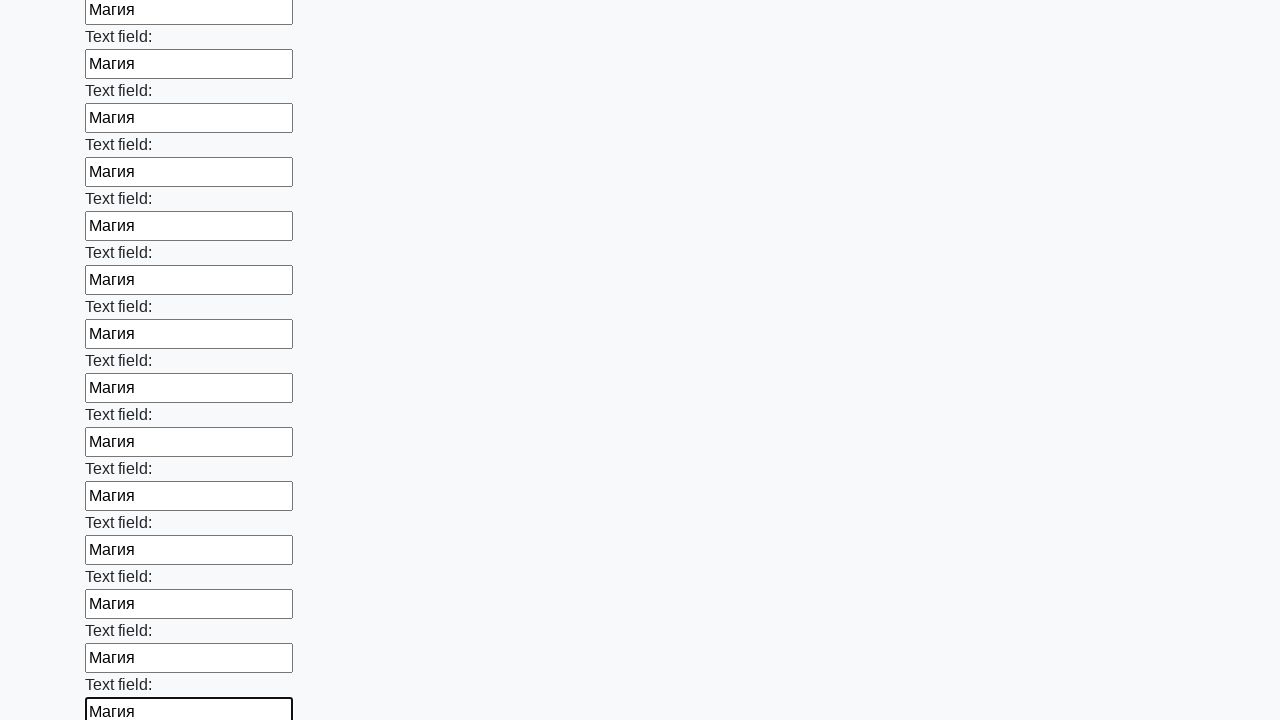

Filled a text input field with 'Магия' on div [type="text"] >> nth=77
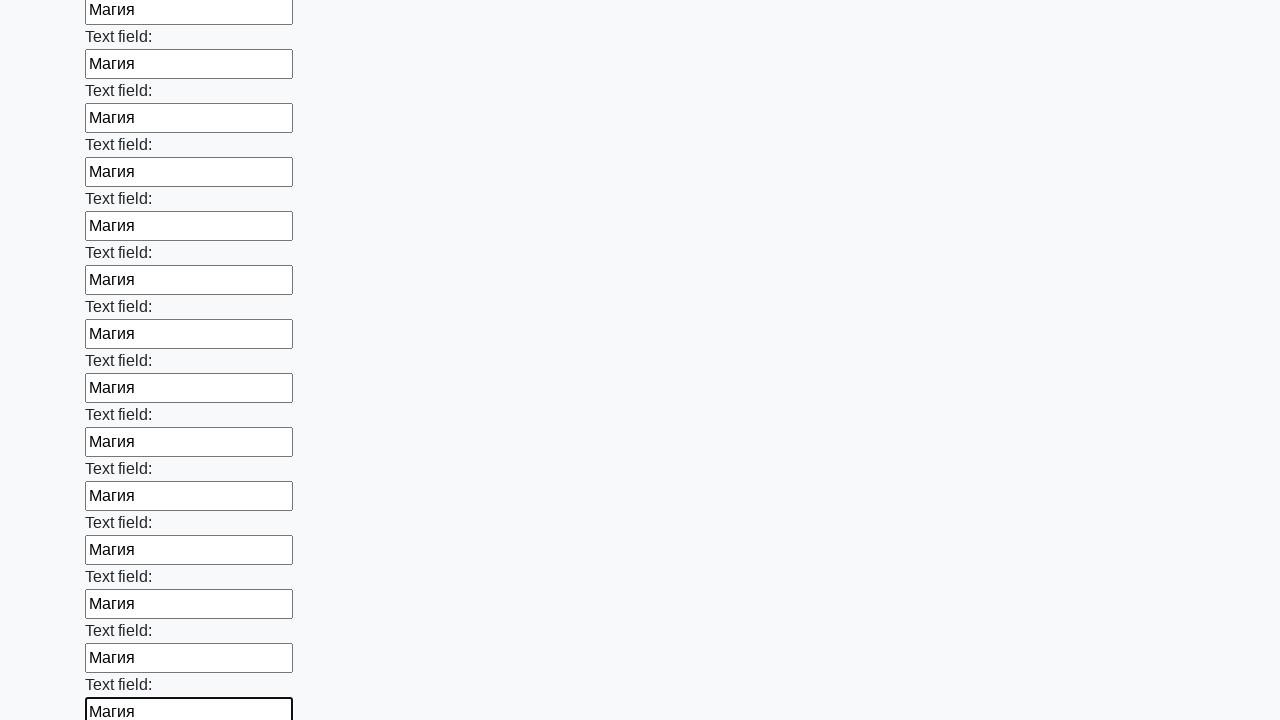

Filled a text input field with 'Магия' on div [type="text"] >> nth=78
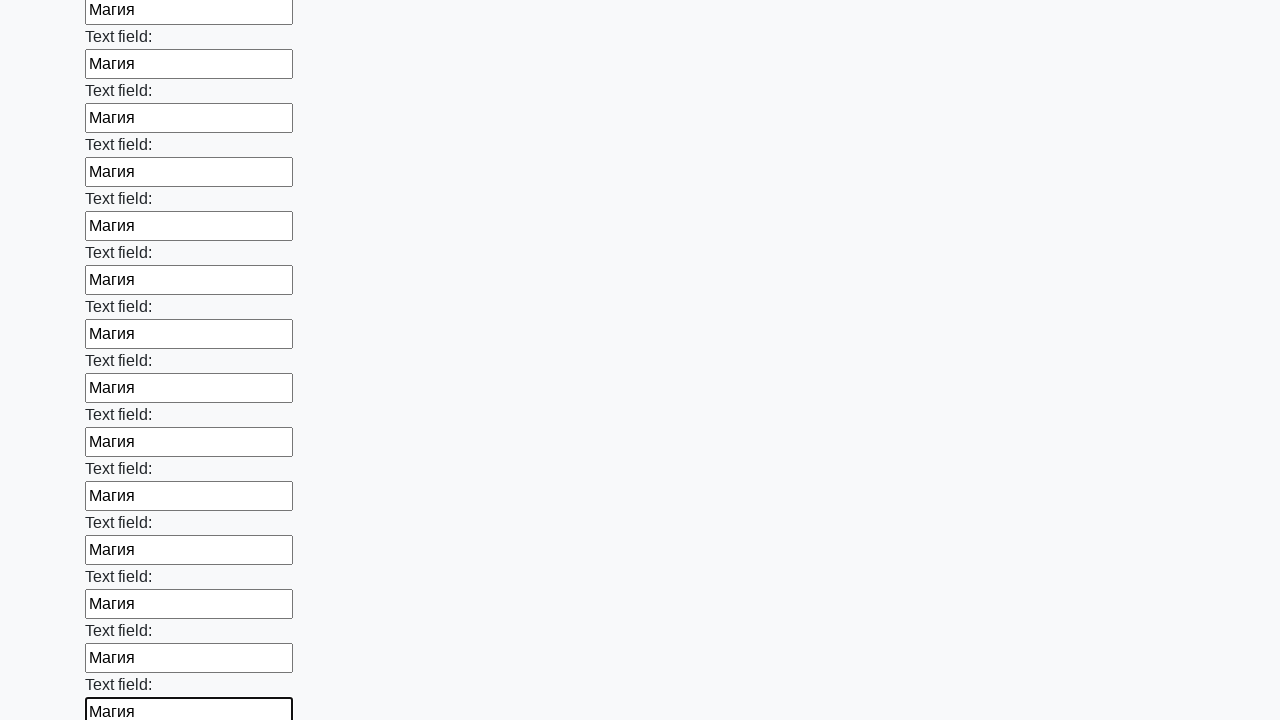

Filled a text input field with 'Магия' on div [type="text"] >> nth=79
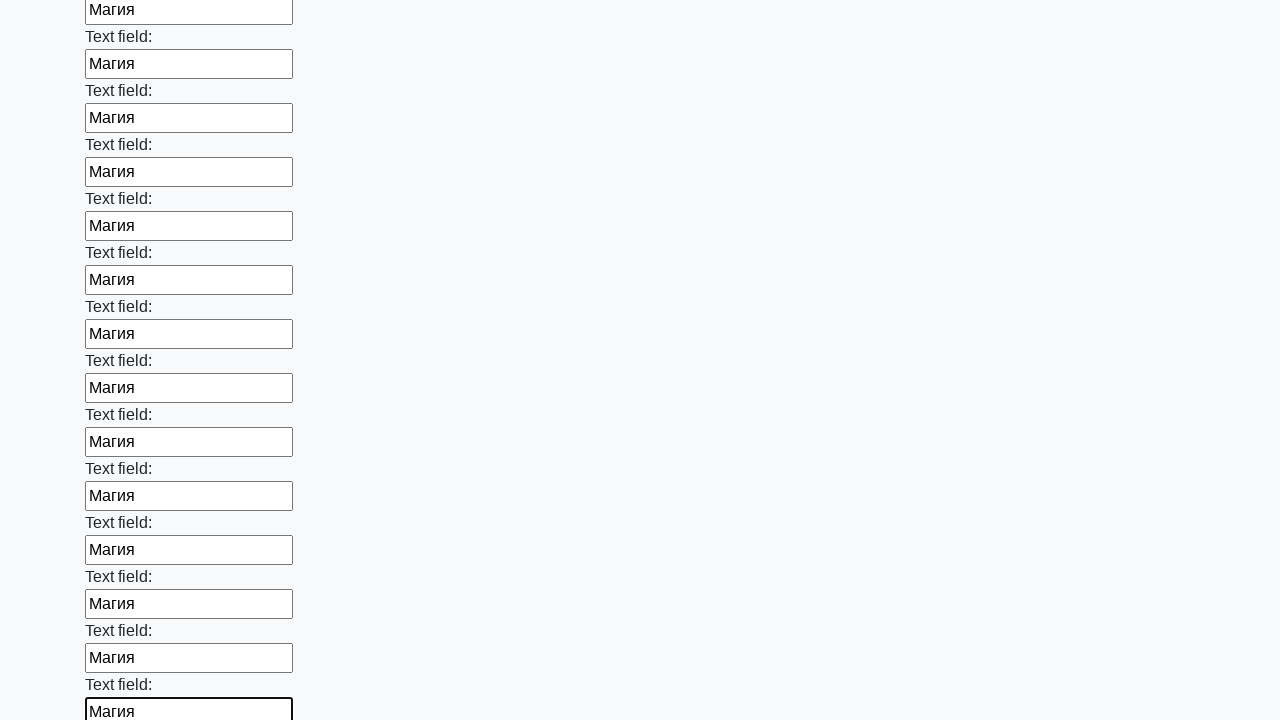

Filled a text input field with 'Магия' on div [type="text"] >> nth=80
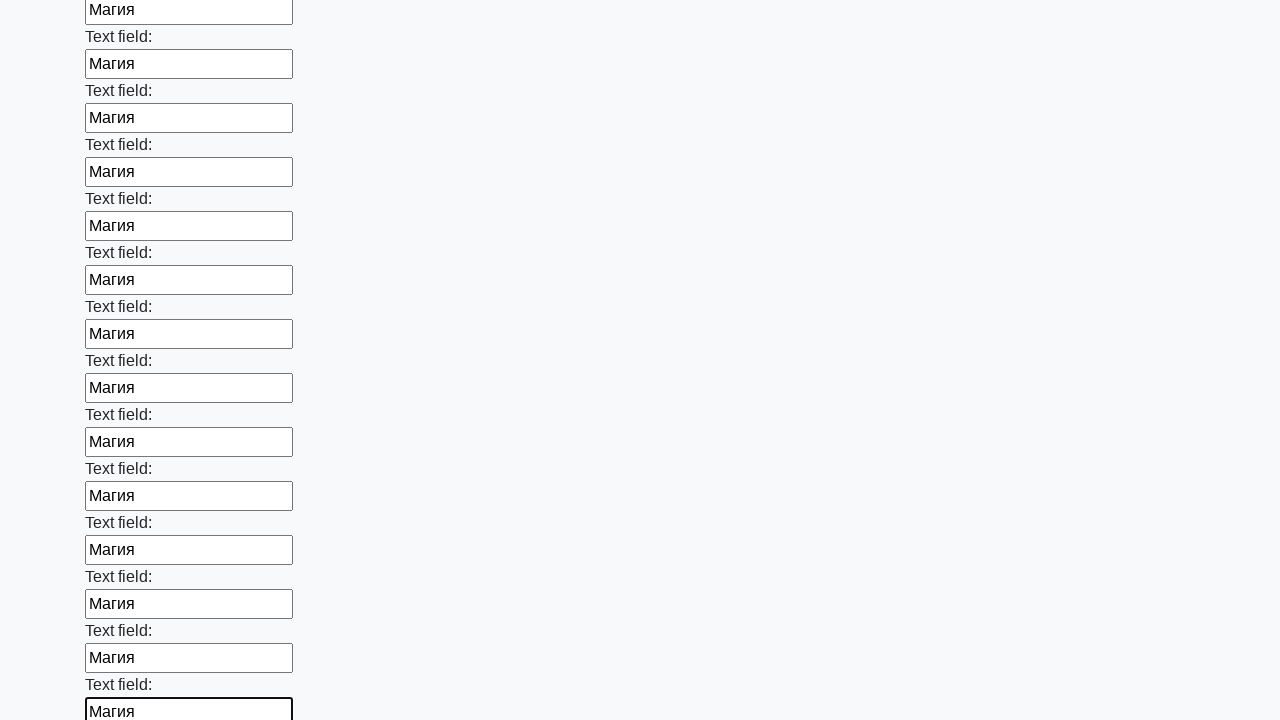

Filled a text input field with 'Магия' on div [type="text"] >> nth=81
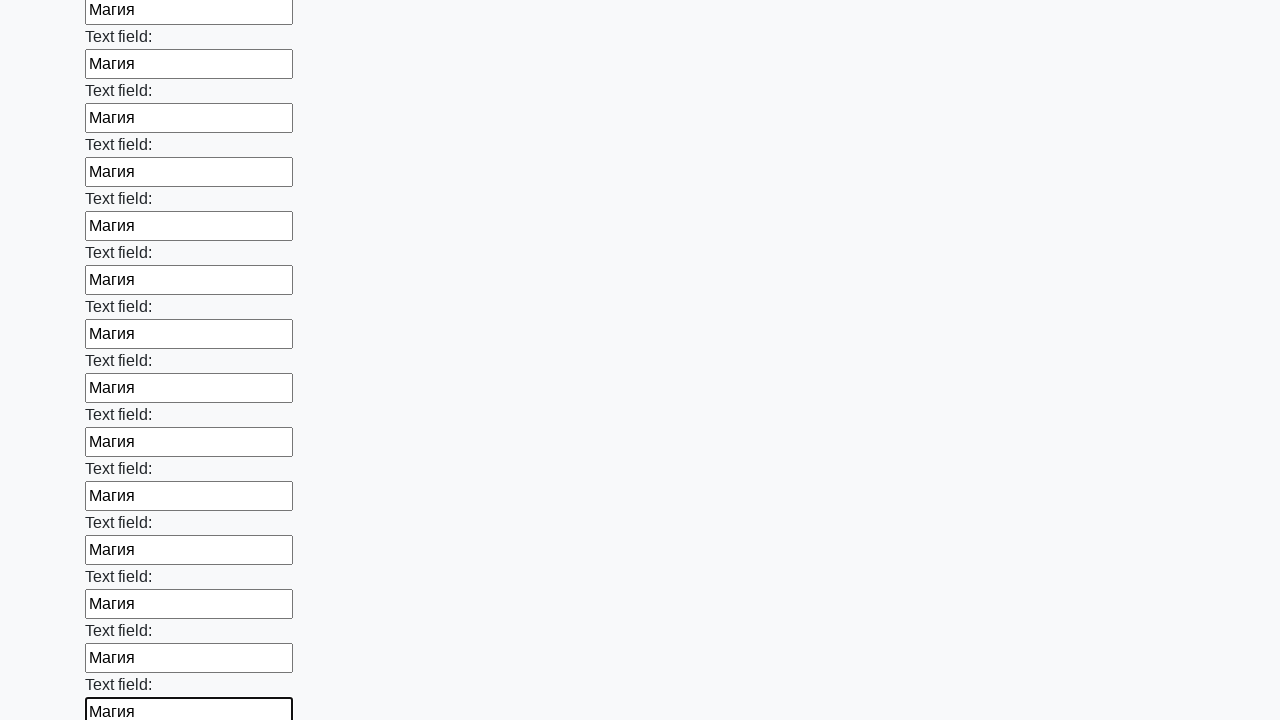

Filled a text input field with 'Магия' on div [type="text"] >> nth=82
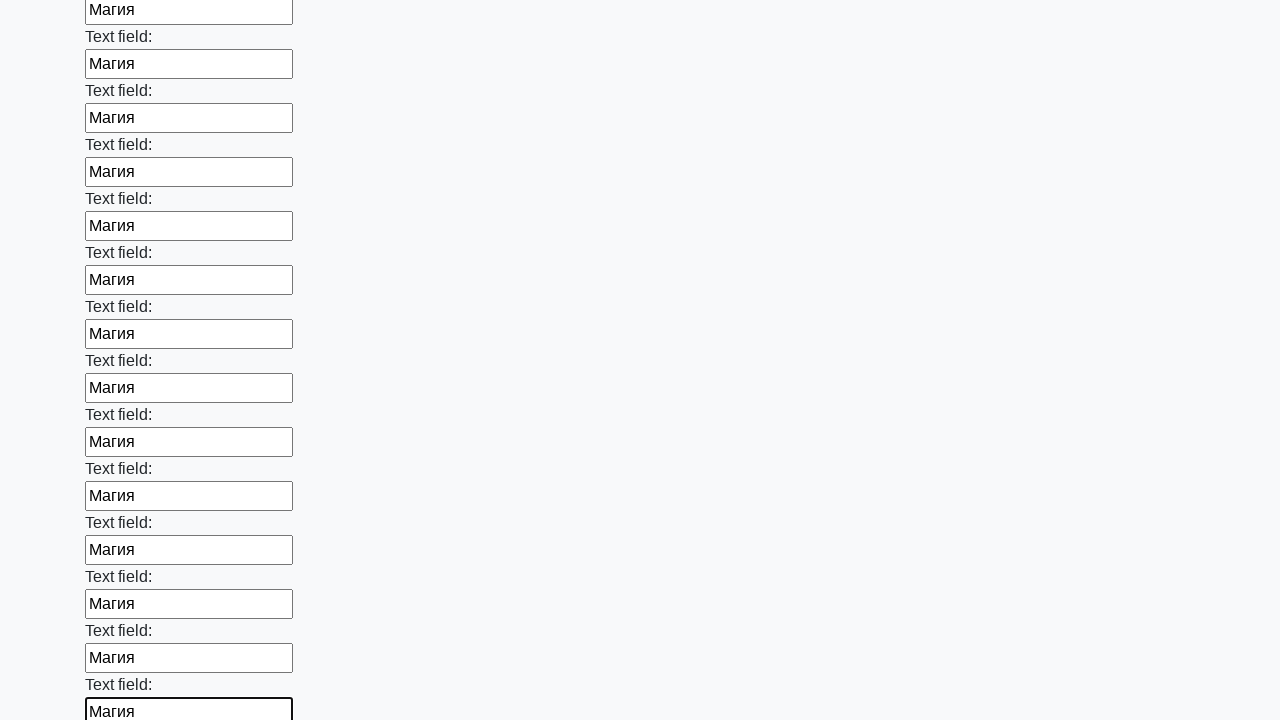

Filled a text input field with 'Магия' on div [type="text"] >> nth=83
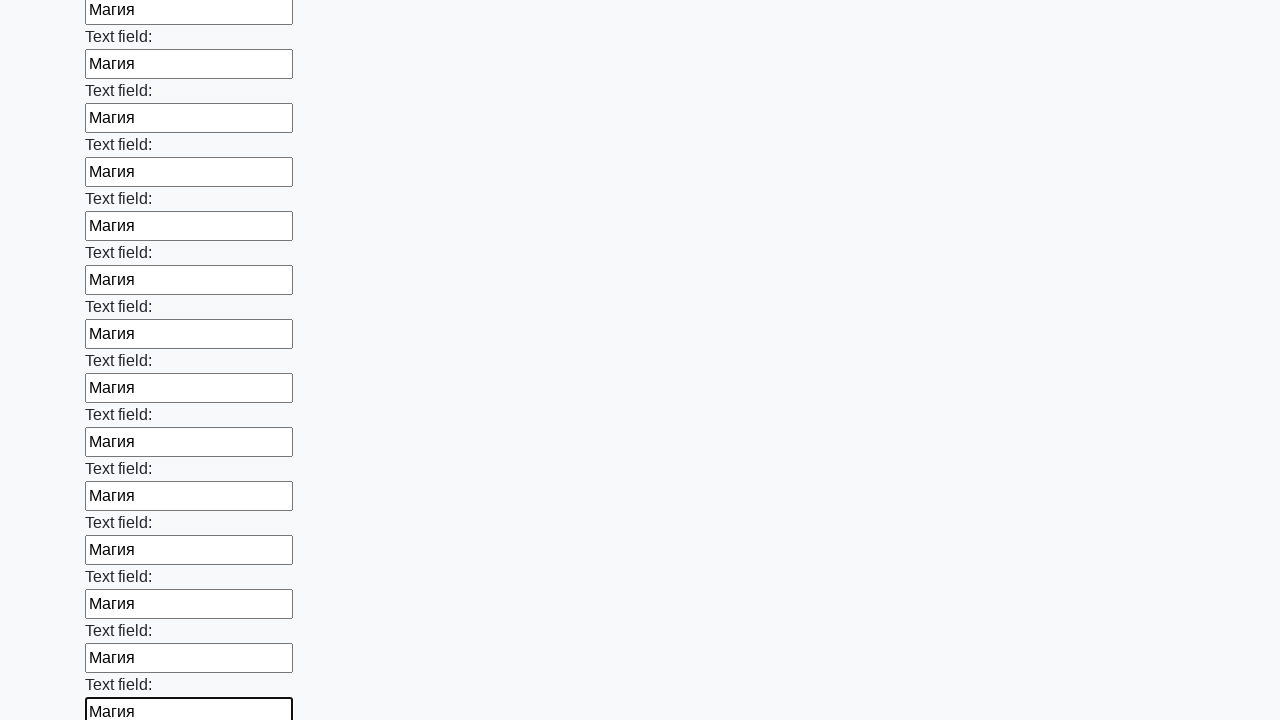

Filled a text input field with 'Магия' on div [type="text"] >> nth=84
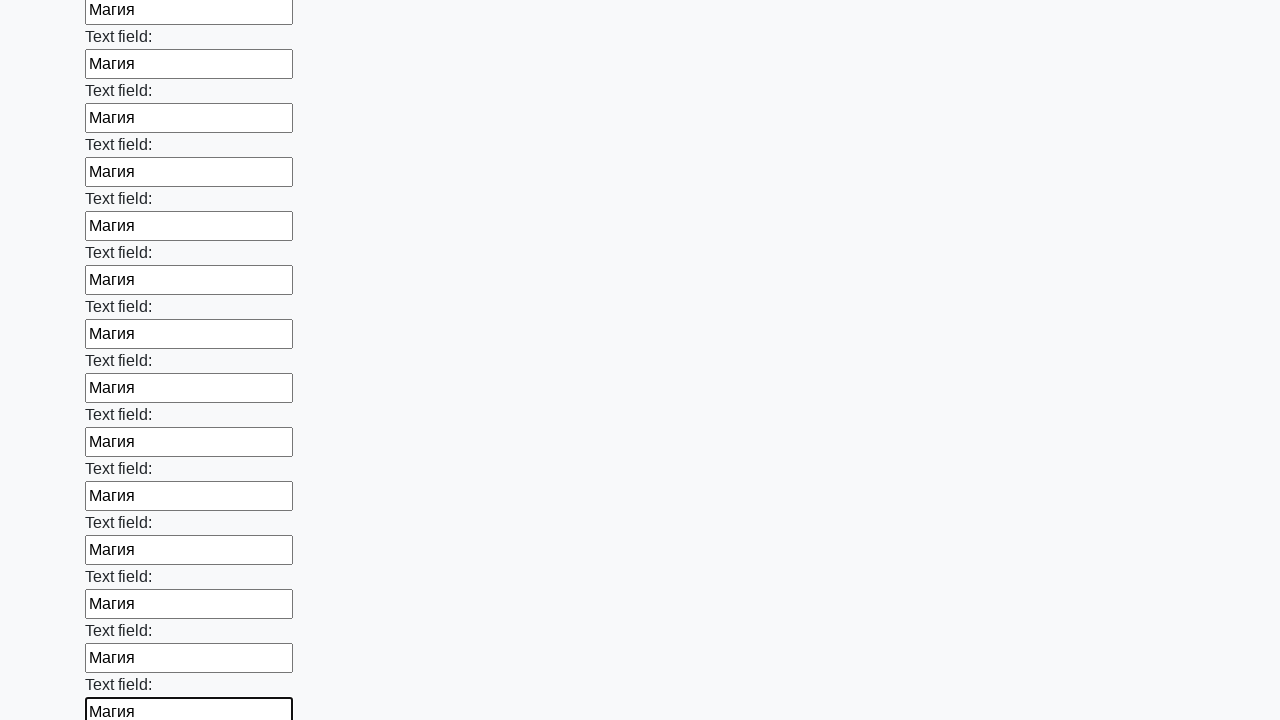

Filled a text input field with 'Магия' on div [type="text"] >> nth=85
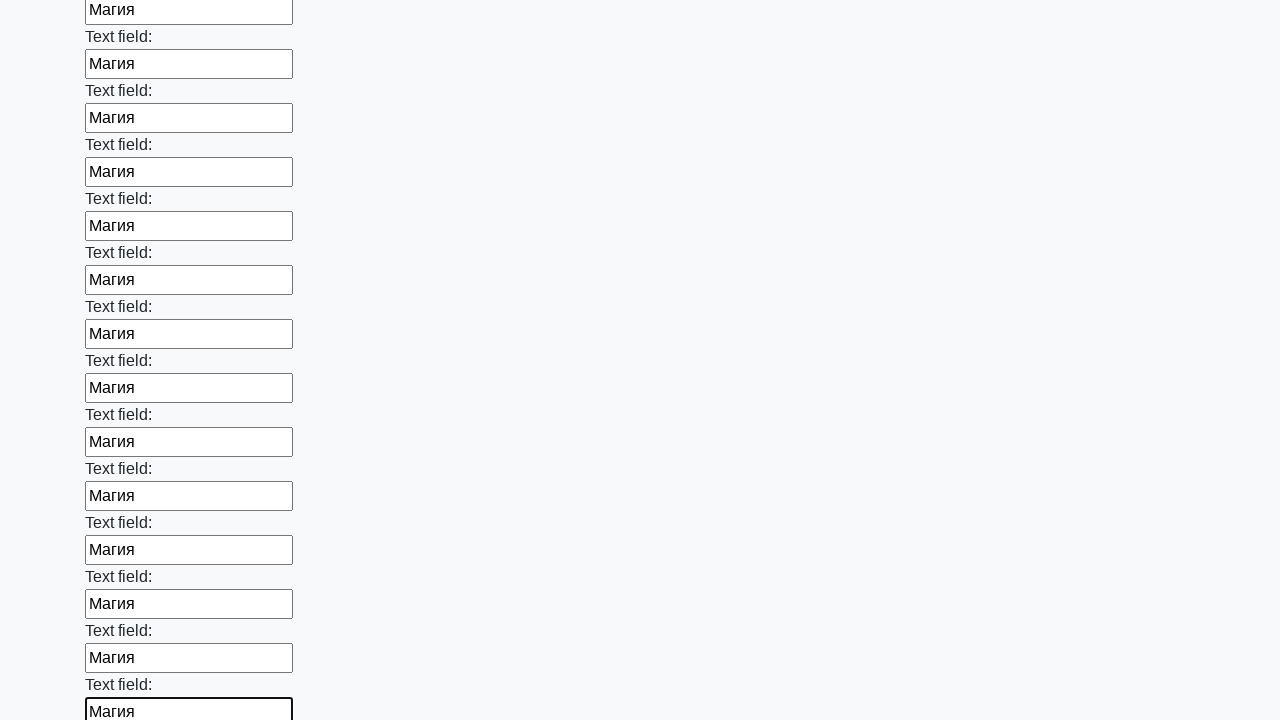

Filled a text input field with 'Магия' on div [type="text"] >> nth=86
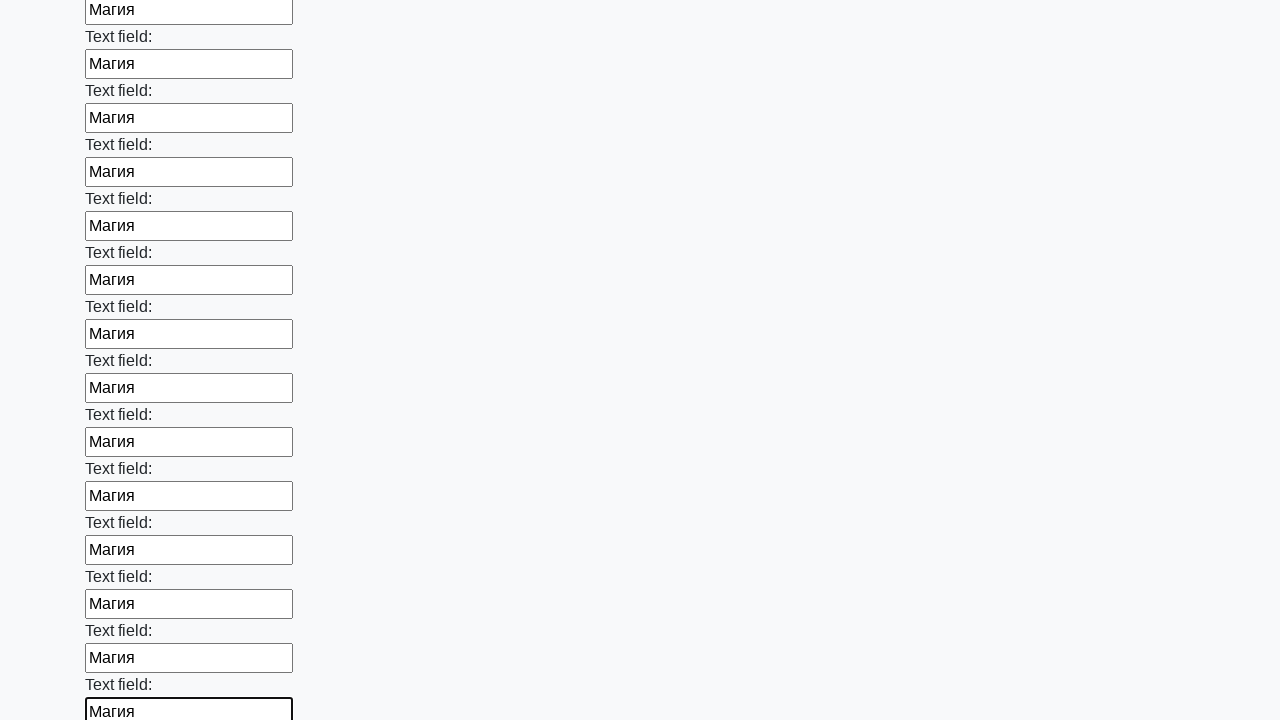

Filled a text input field with 'Магия' on div [type="text"] >> nth=87
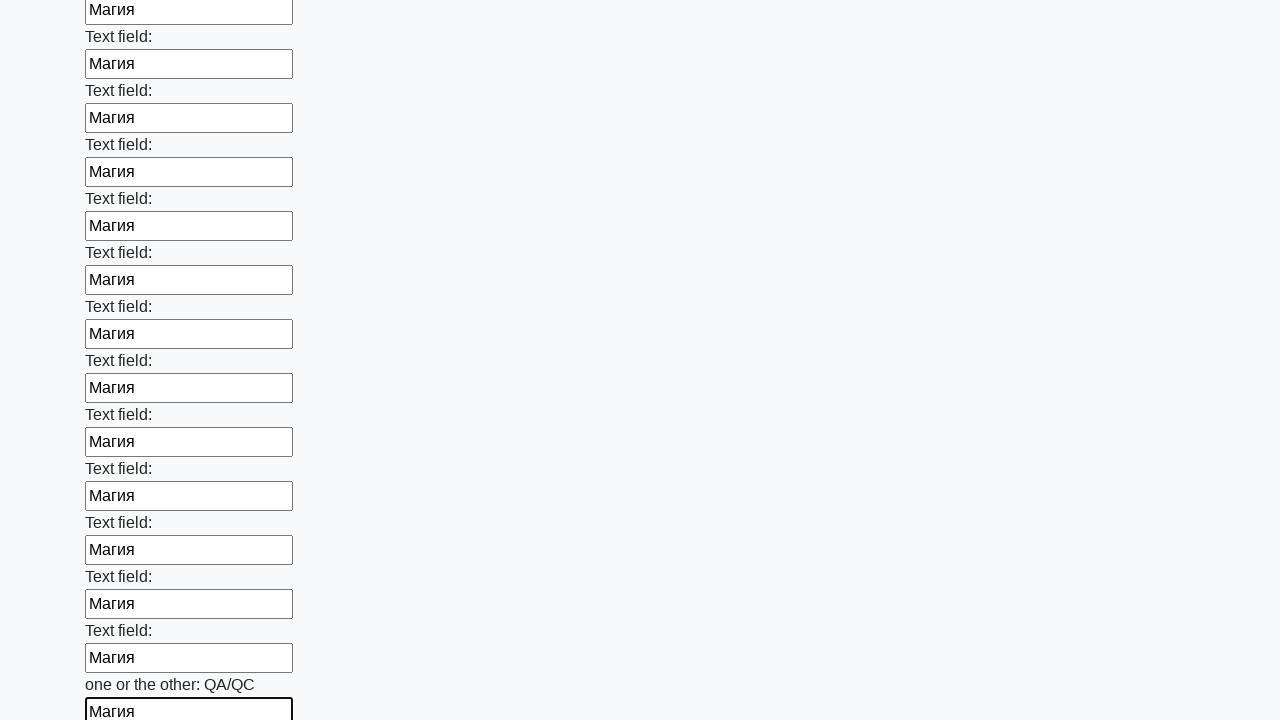

Filled a text input field with 'Магия' on div [type="text"] >> nth=88
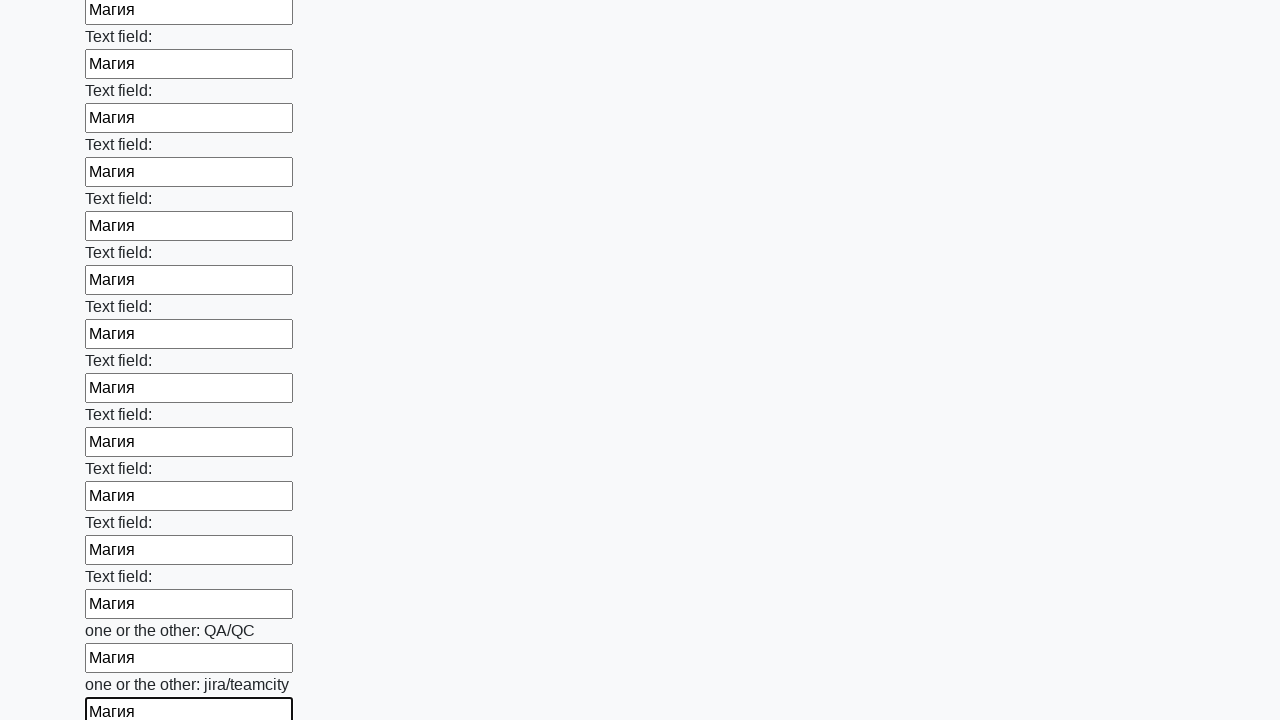

Filled a text input field with 'Магия' on div [type="text"] >> nth=89
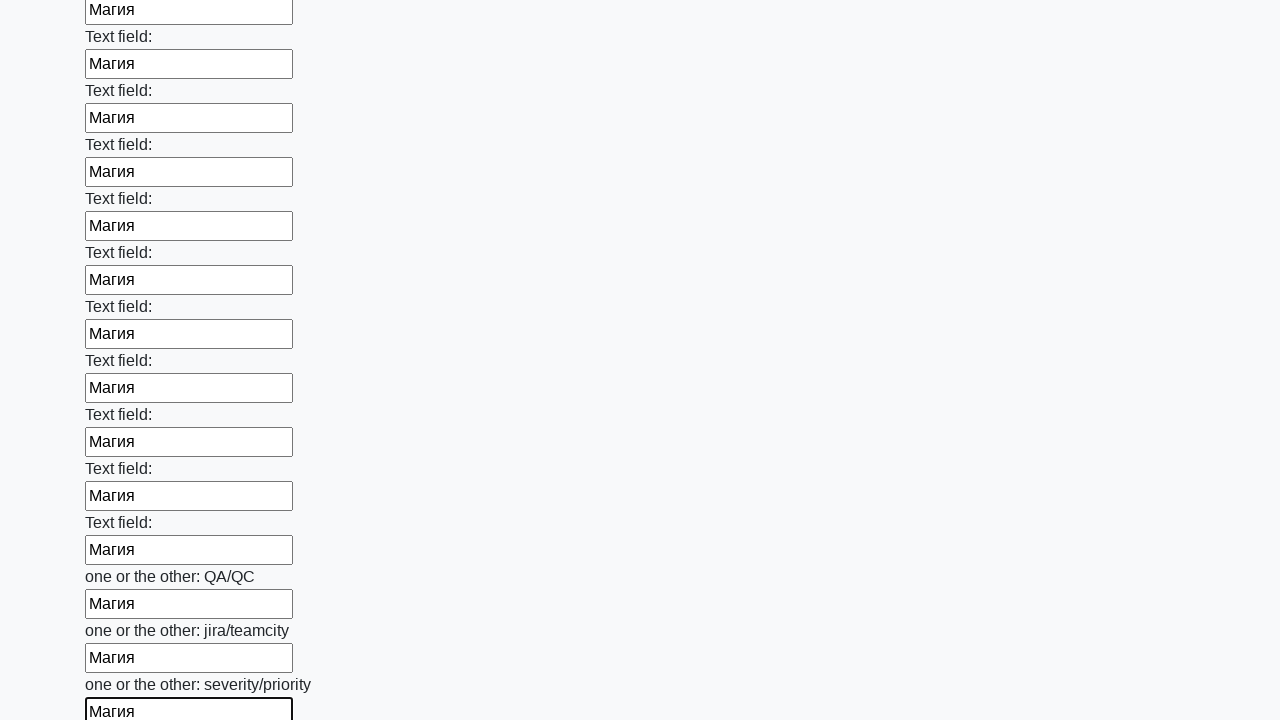

Filled a text input field with 'Магия' on div [type="text"] >> nth=90
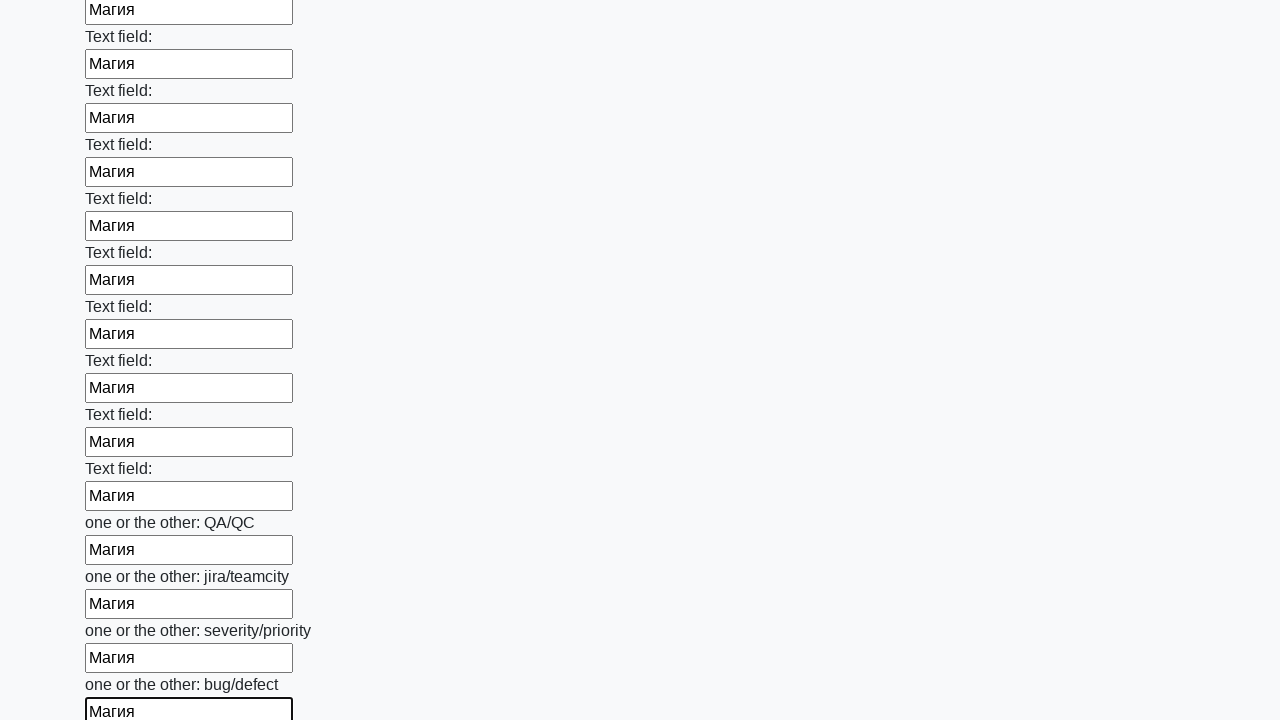

Filled a text input field with 'Магия' on div [type="text"] >> nth=91
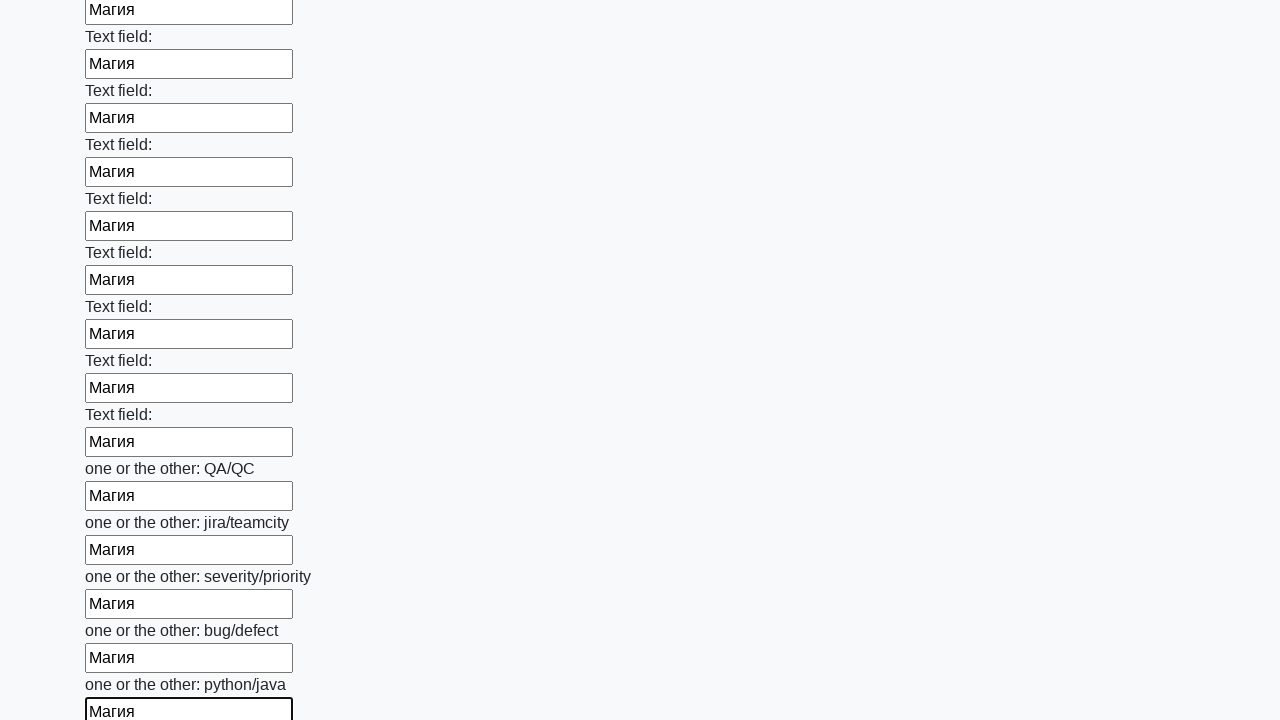

Filled a text input field with 'Магия' on div [type="text"] >> nth=92
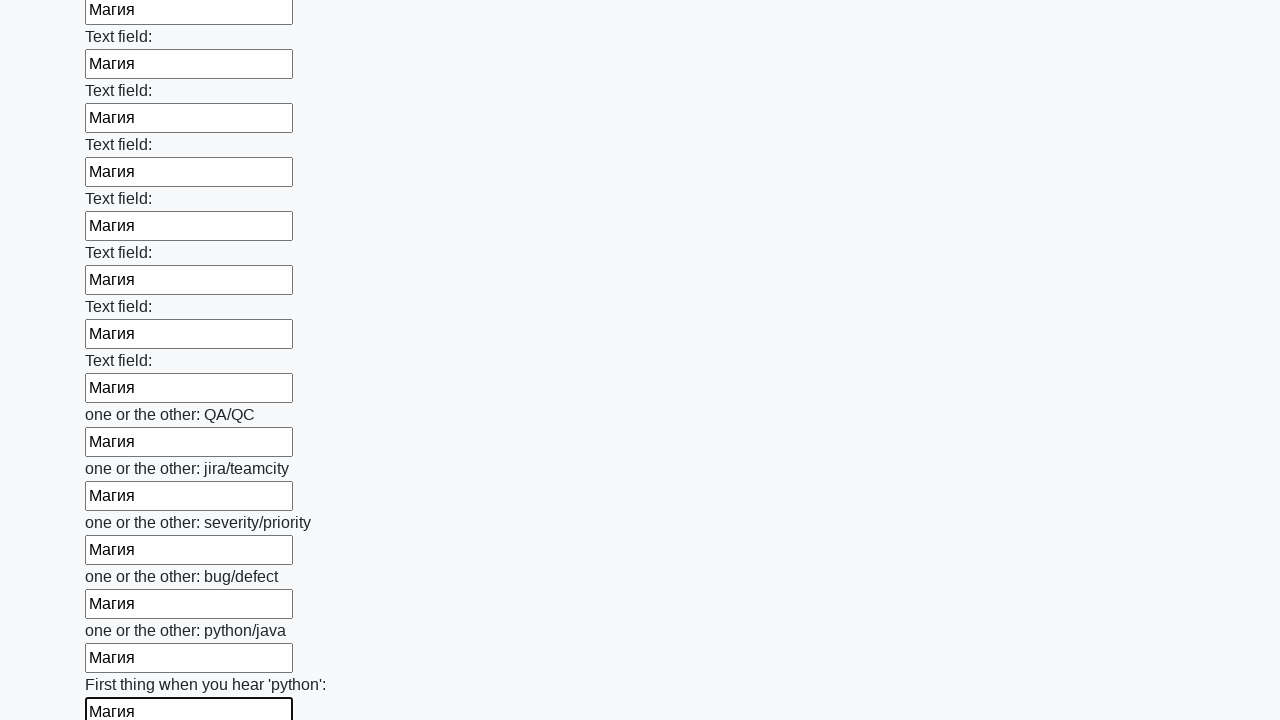

Filled a text input field with 'Магия' on div [type="text"] >> nth=93
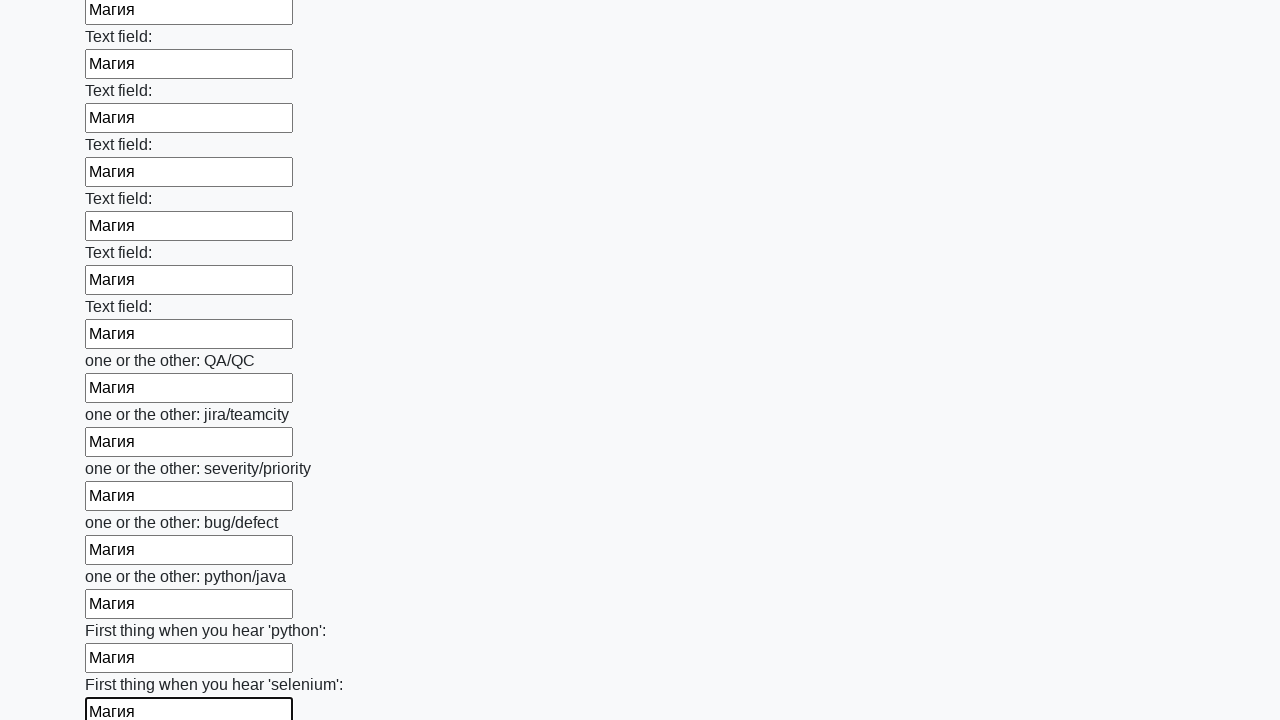

Filled a text input field with 'Магия' on div [type="text"] >> nth=94
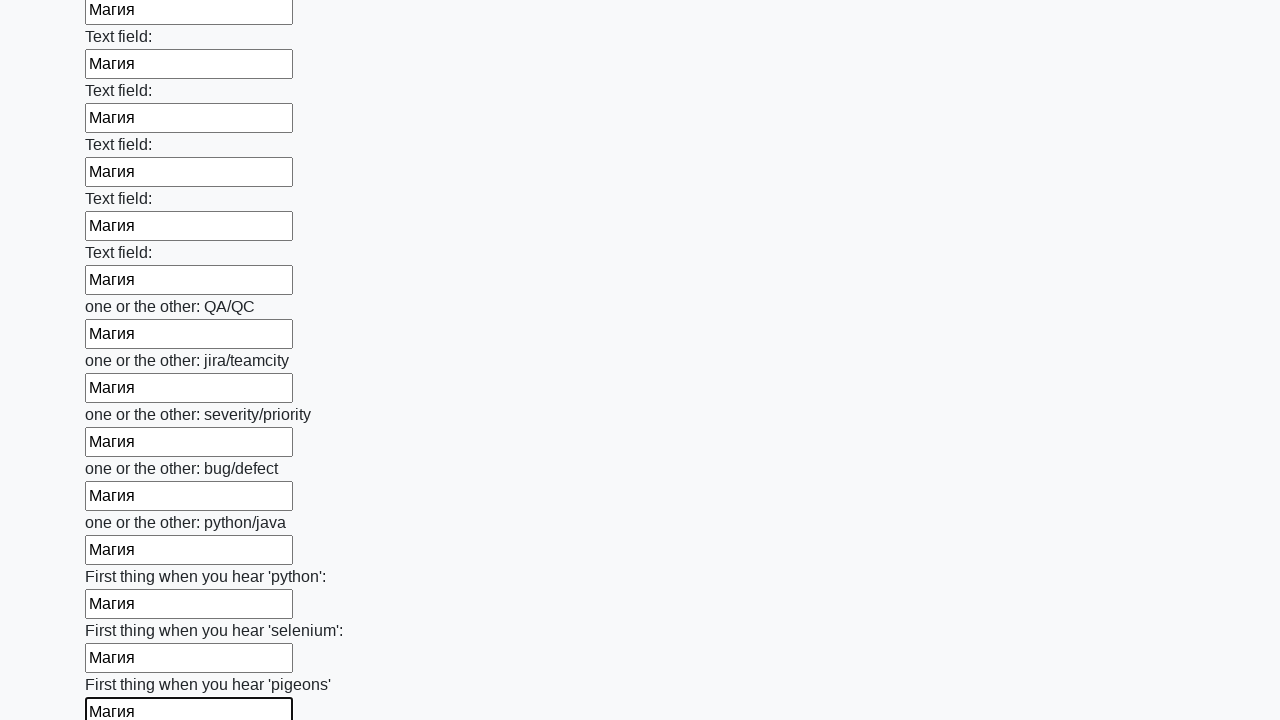

Filled a text input field with 'Магия' on div [type="text"] >> nth=95
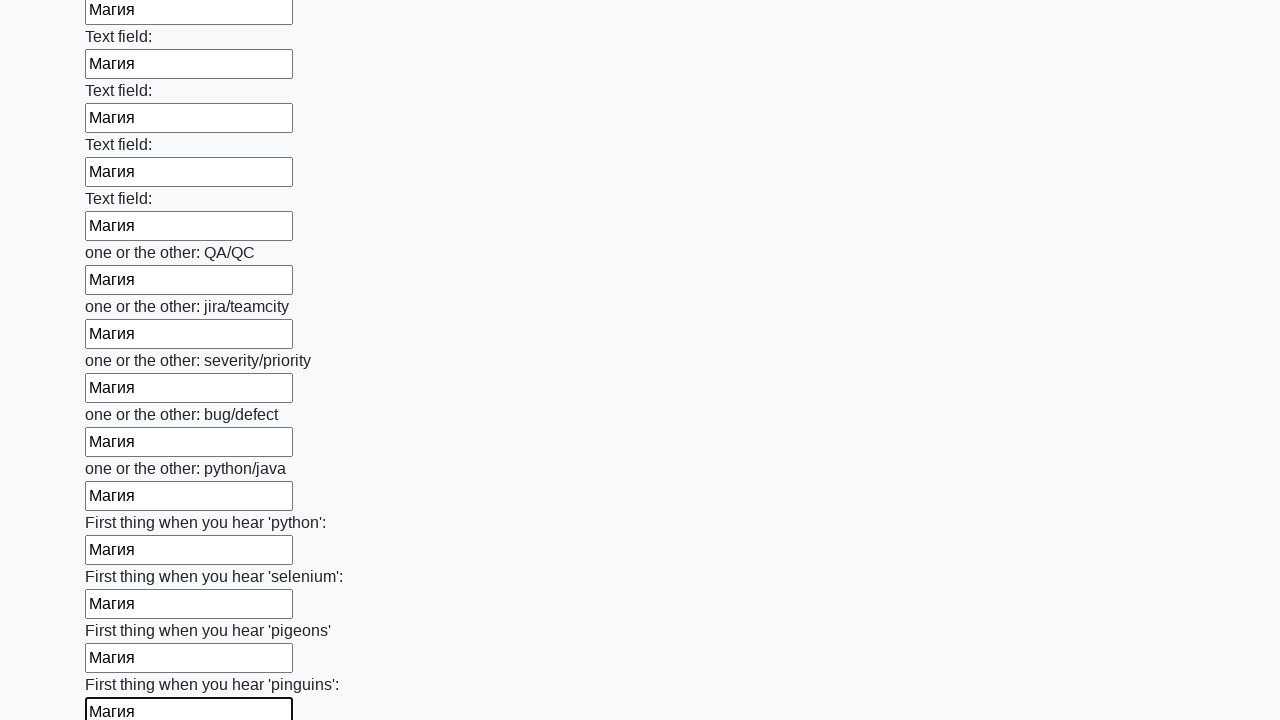

Filled a text input field with 'Магия' on div [type="text"] >> nth=96
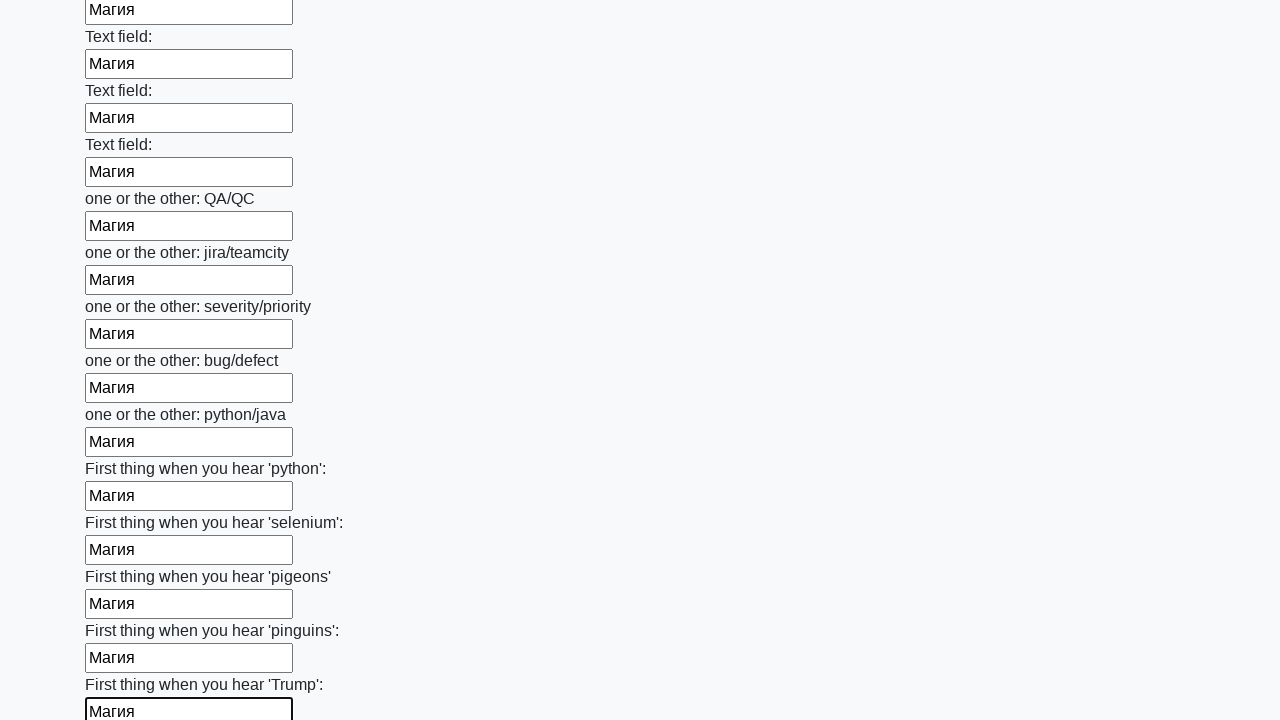

Filled a text input field with 'Магия' on div [type="text"] >> nth=97
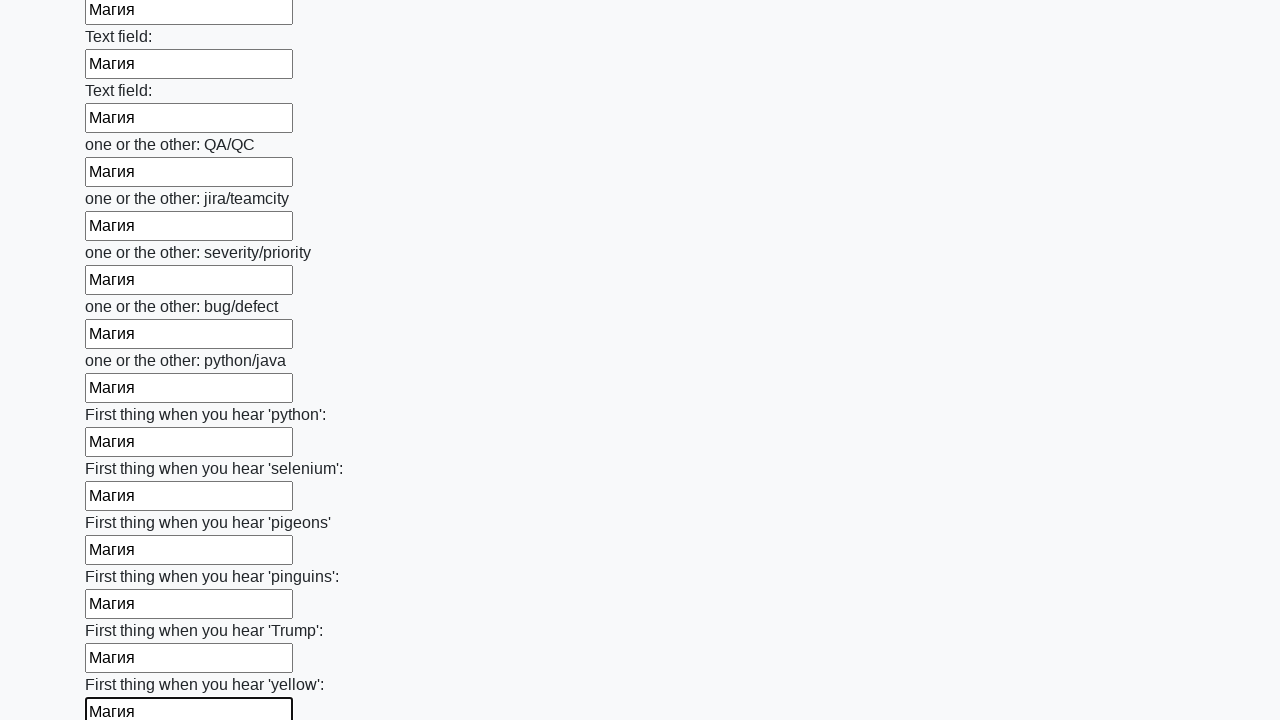

Filled a text input field with 'Магия' on div [type="text"] >> nth=98
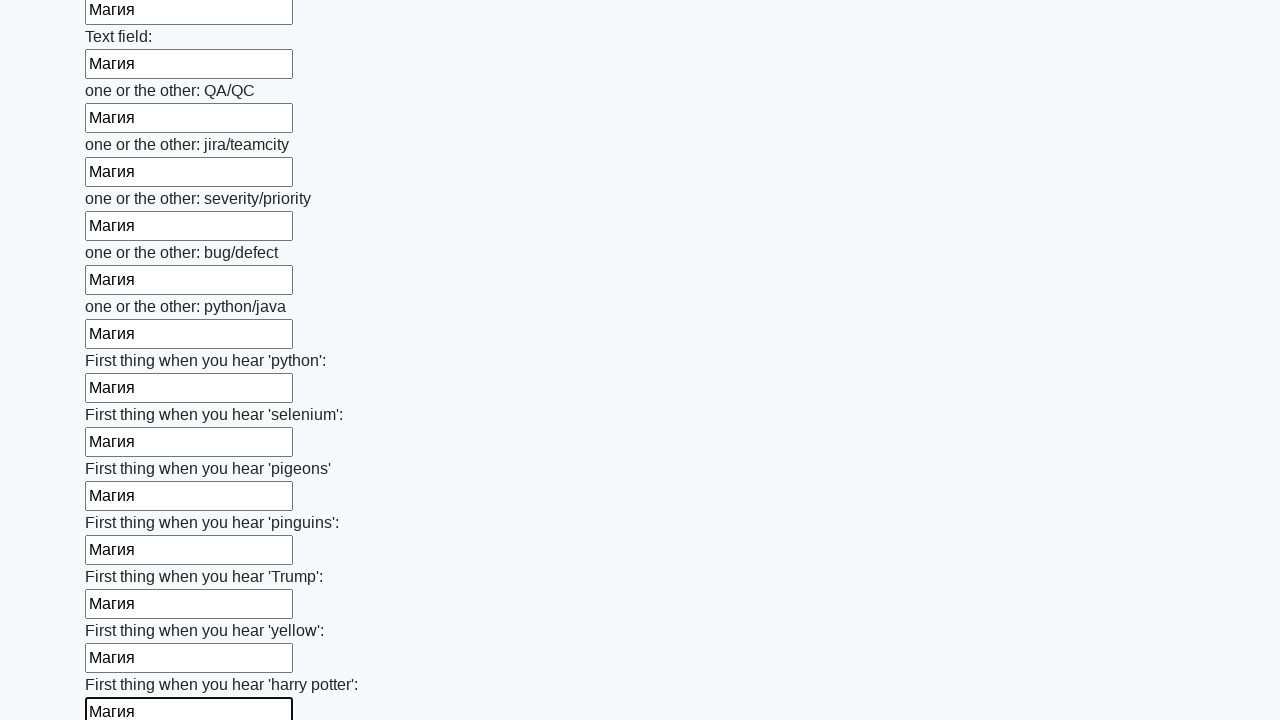

Filled a text input field with 'Магия' on div [type="text"] >> nth=99
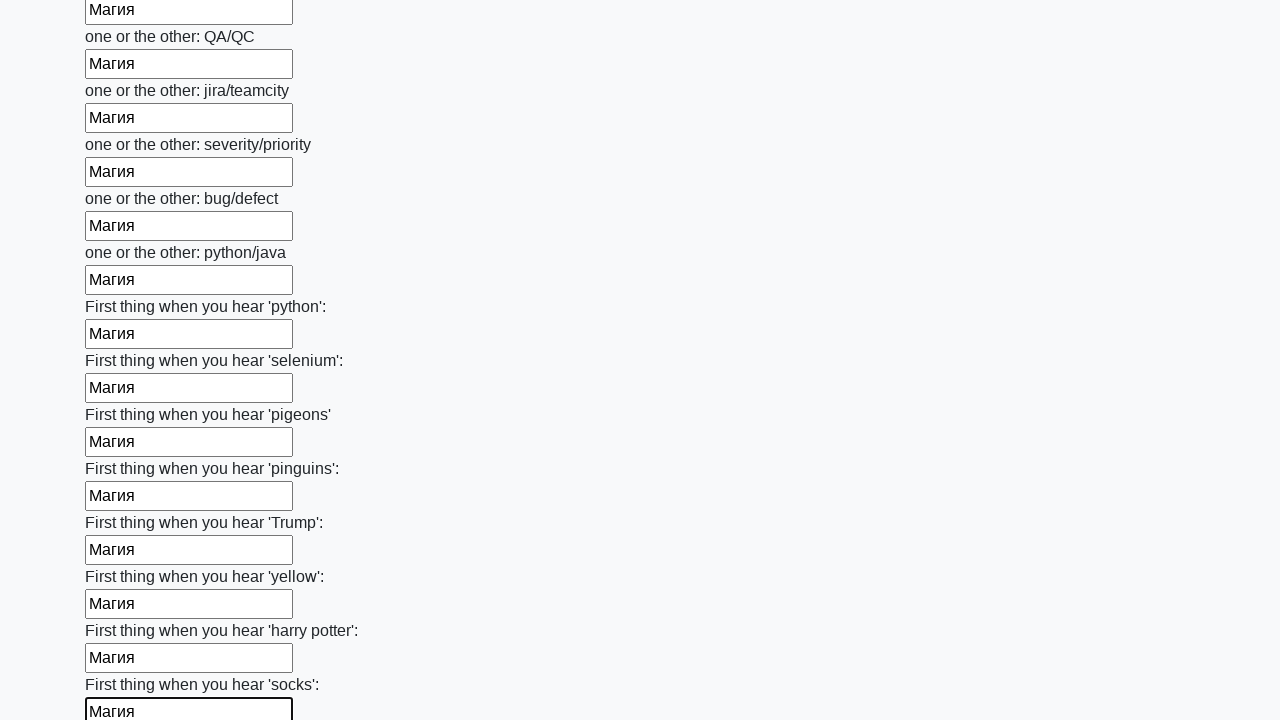

Clicked the submit button at (123, 611) on button.btn
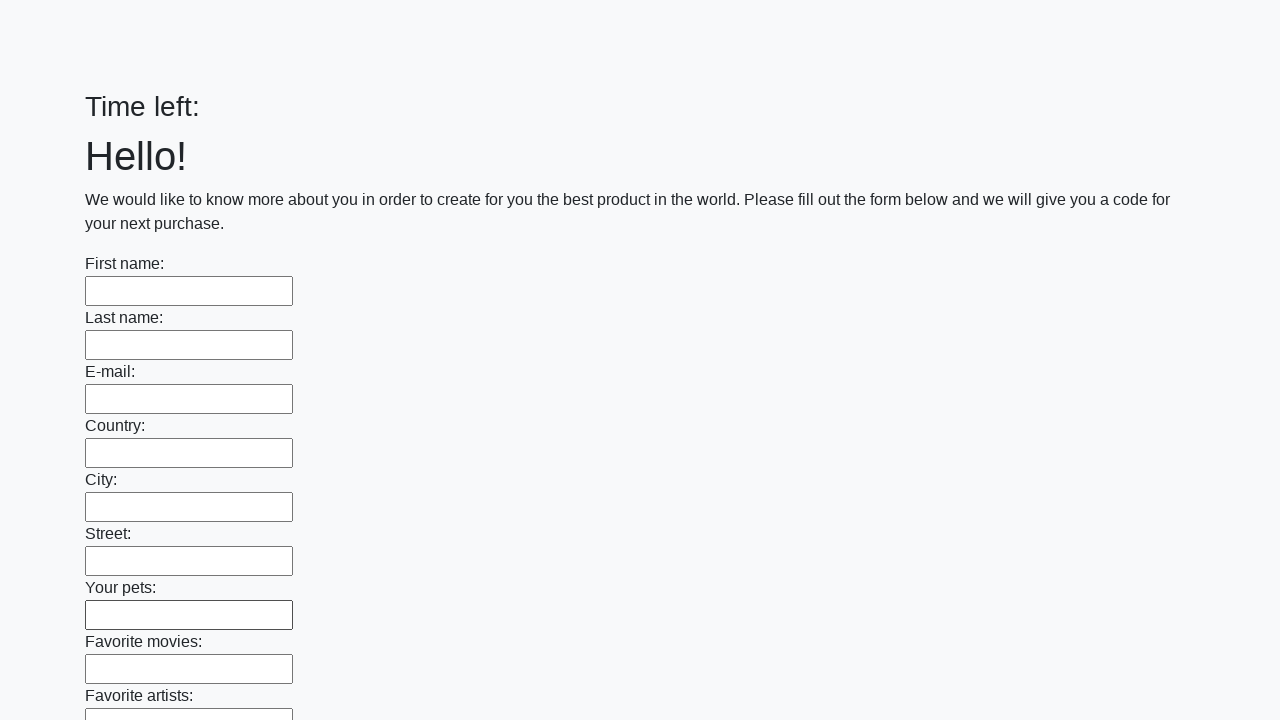

Waited 1000ms for form submission to complete
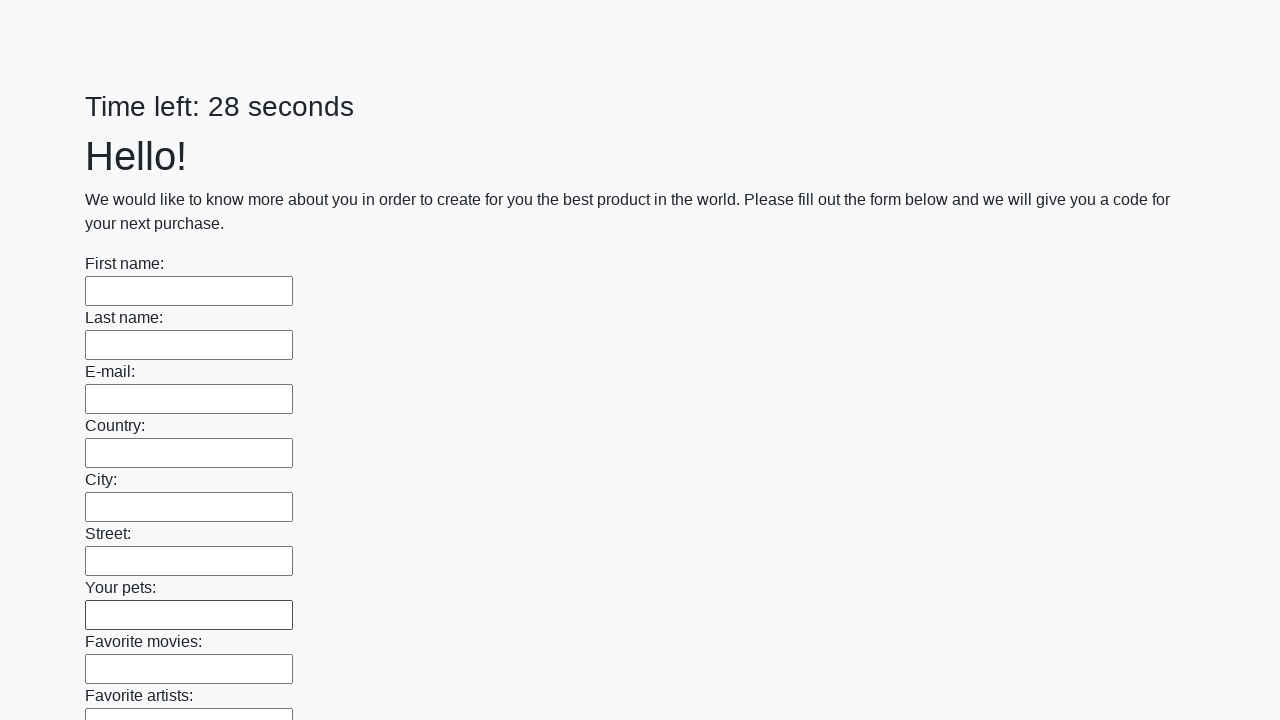

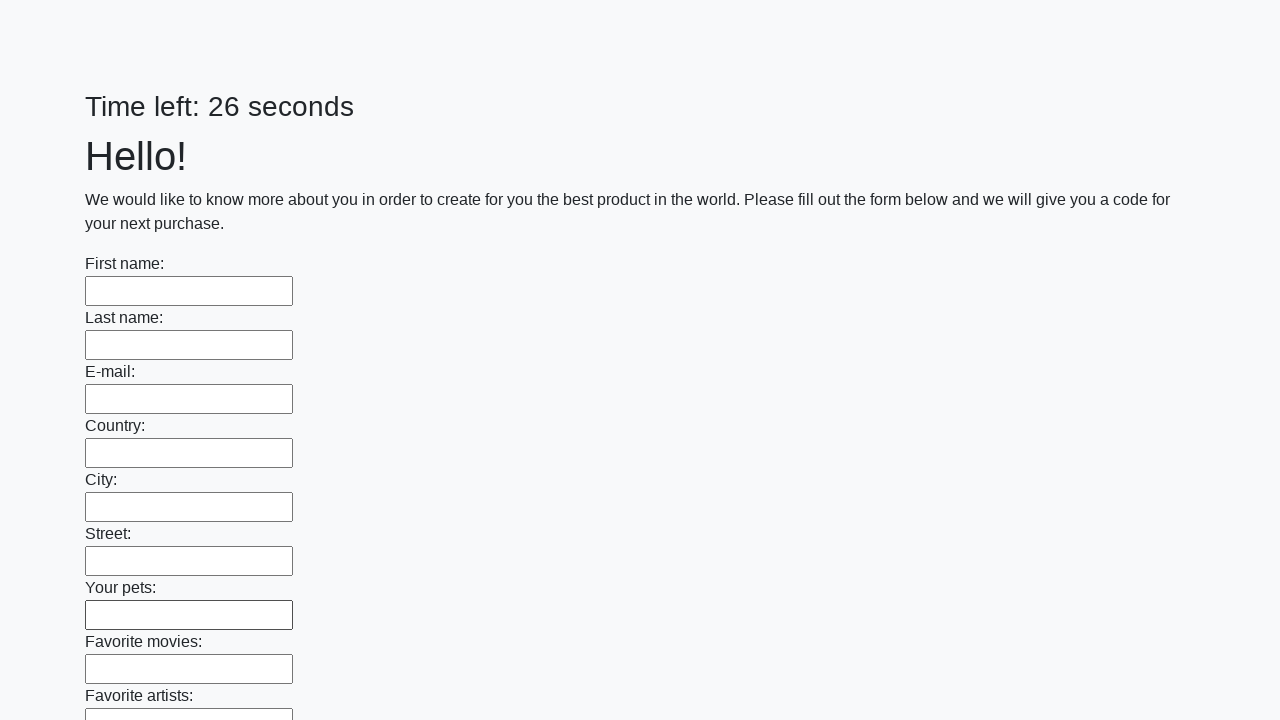